Attempts to find the correct password by trying each word from the h4 element text

Starting URL: https://the-internet.herokuapp.com/

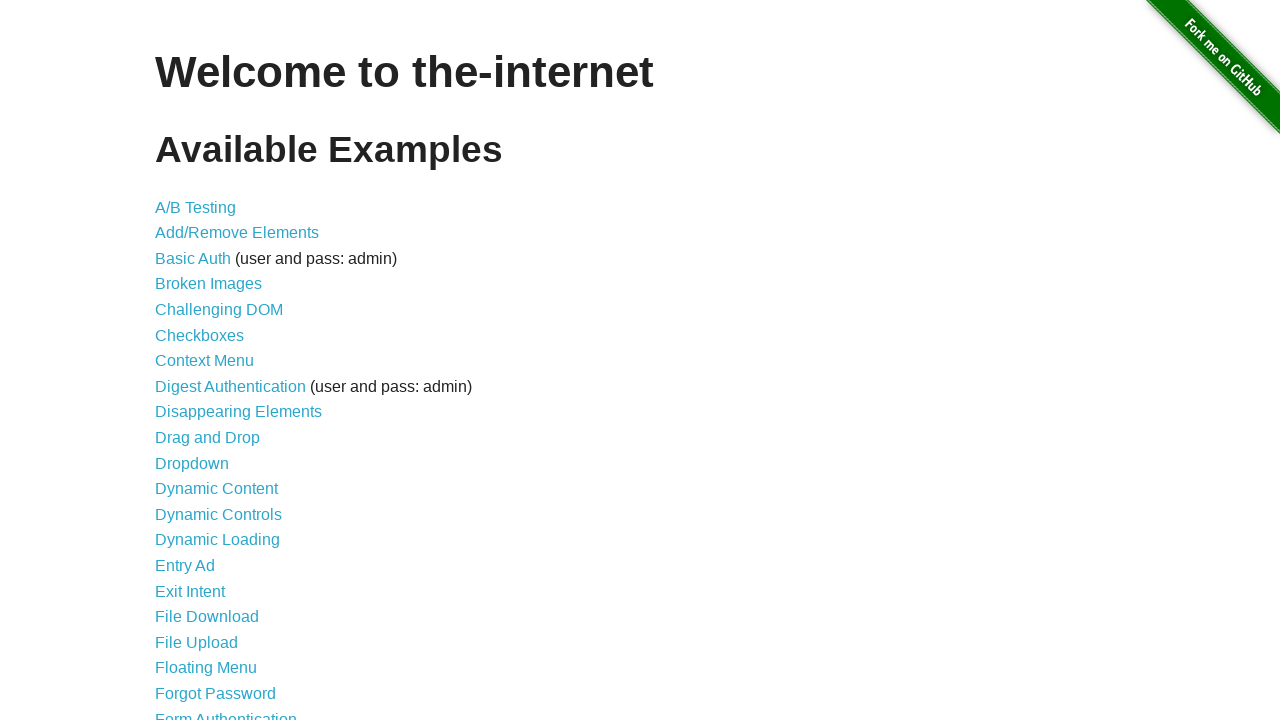

Clicked on Form Authentication link at (226, 712) on text=Form Authentication
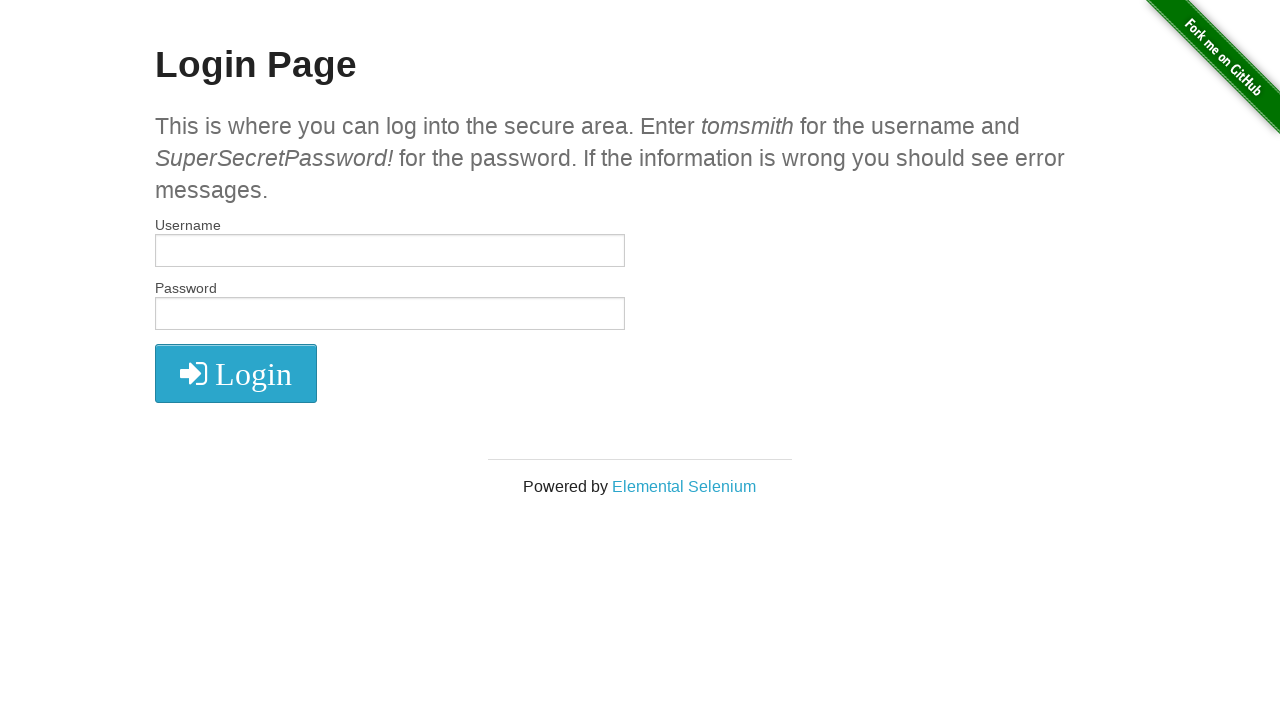

Retrieved h4 element text containing potential passwords
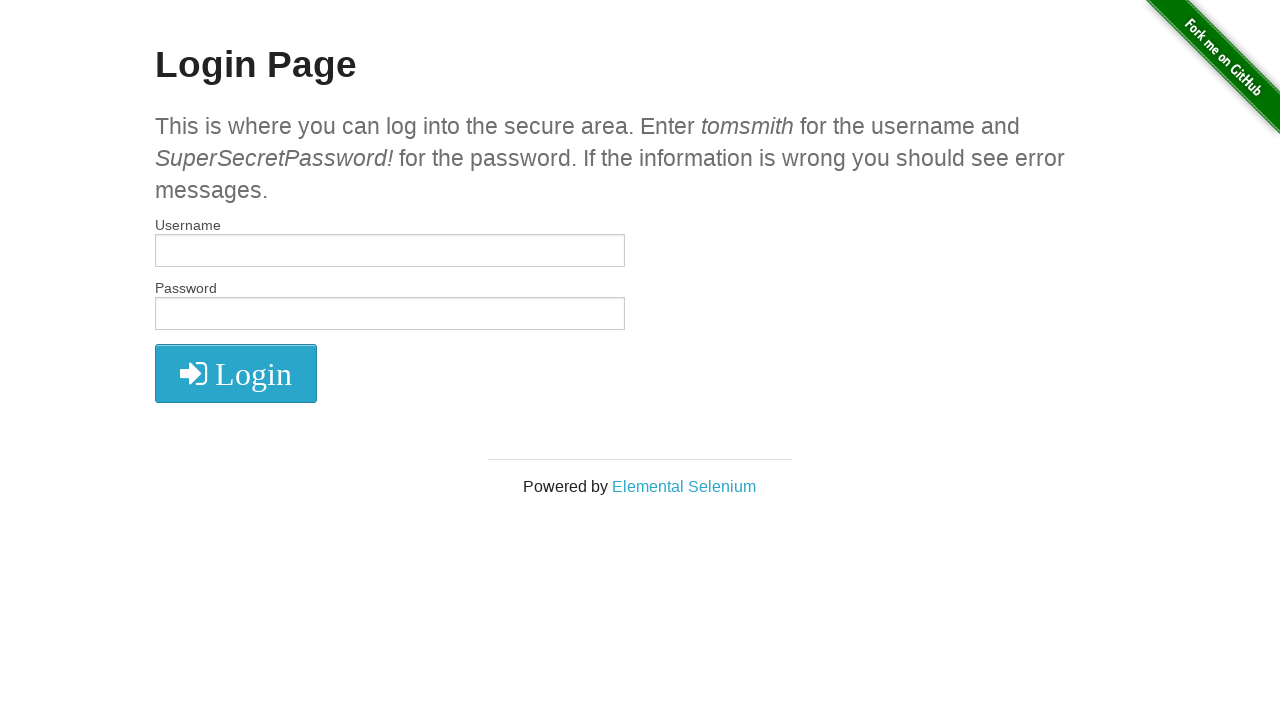

Split text into 30 potential password candidates
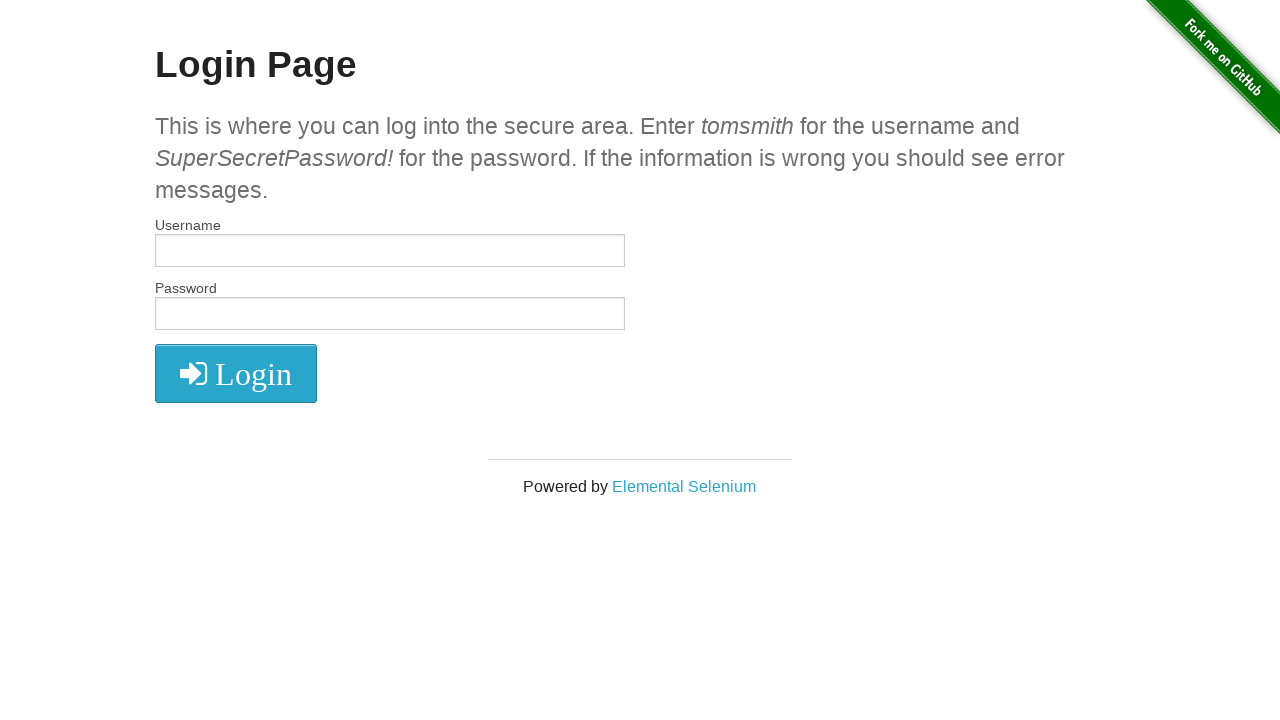

Cleared username field on #username
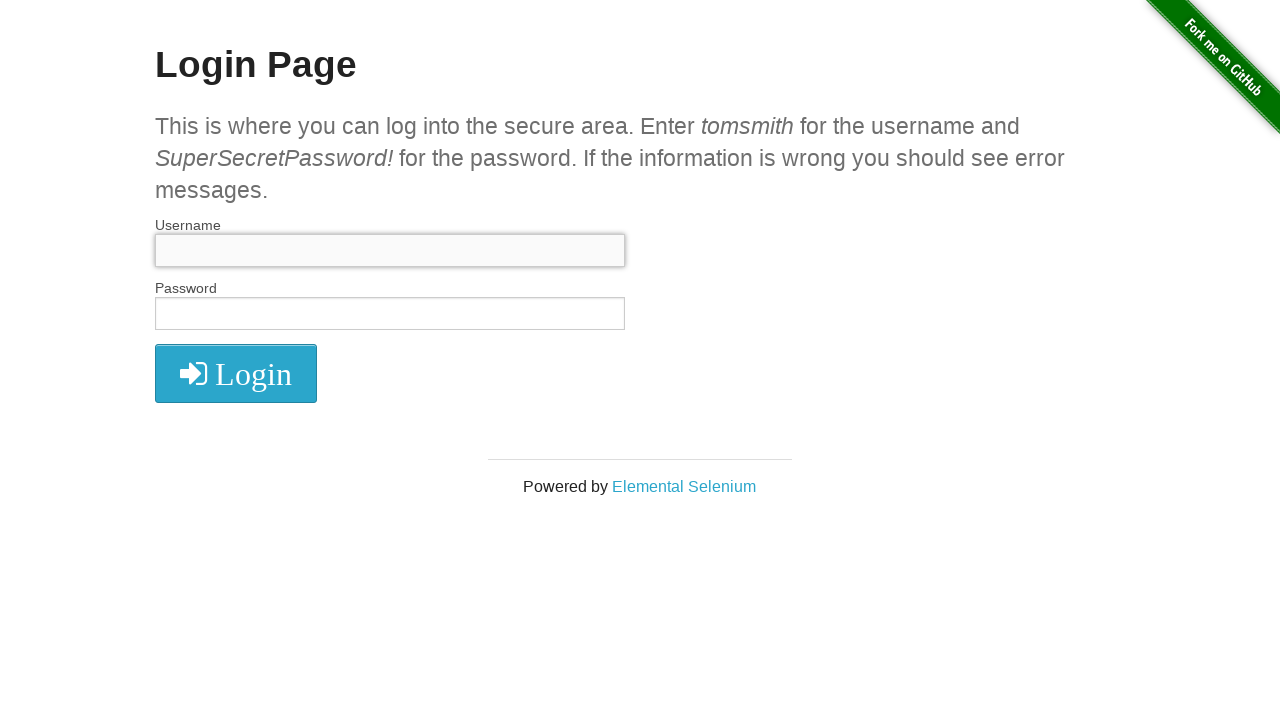

Cleared password field on #password
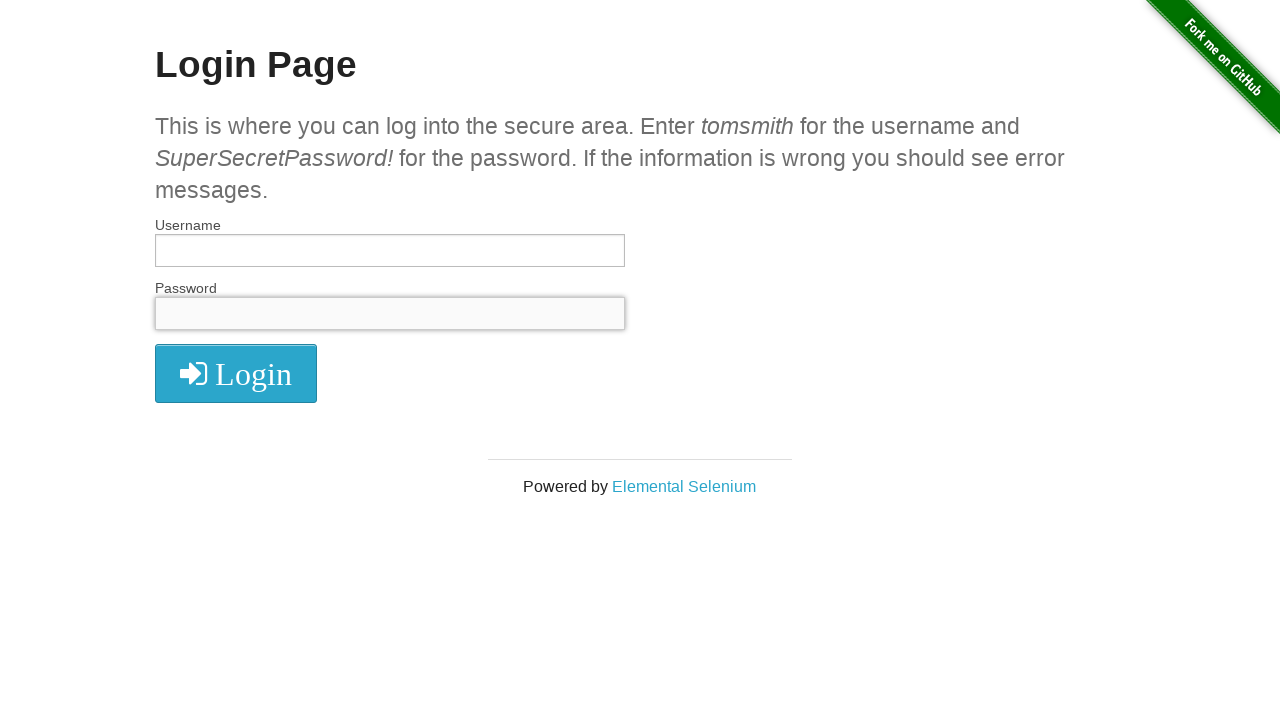

Filled username field with 'tomsmith' on #username
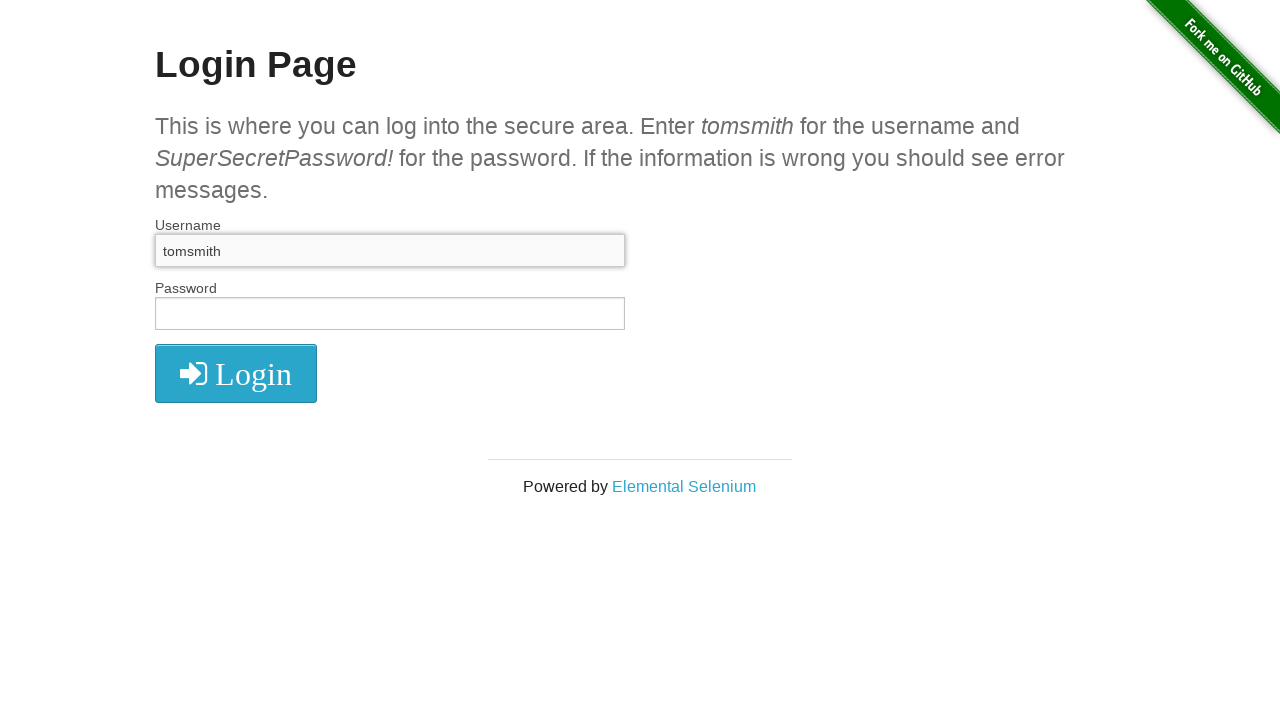

Filled password field with 'This' on #password
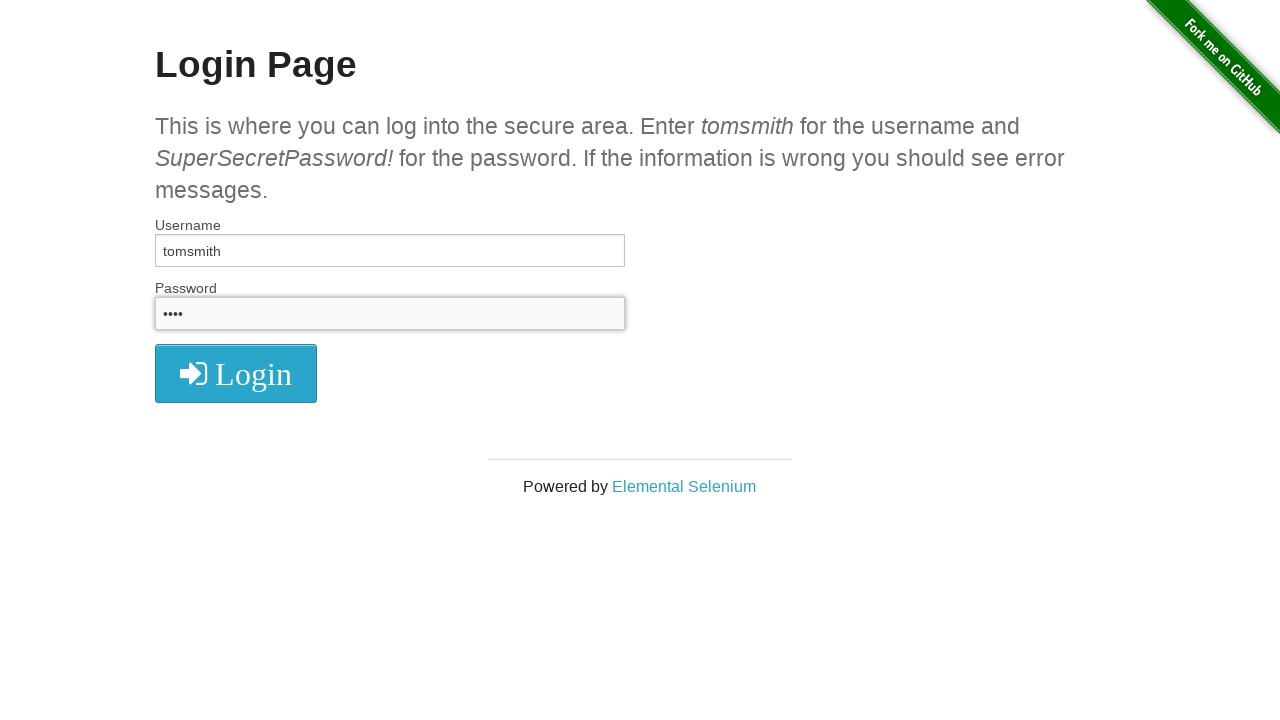

Clicked login button to attempt login with password 'This' at (236, 373) on button[type='submit']
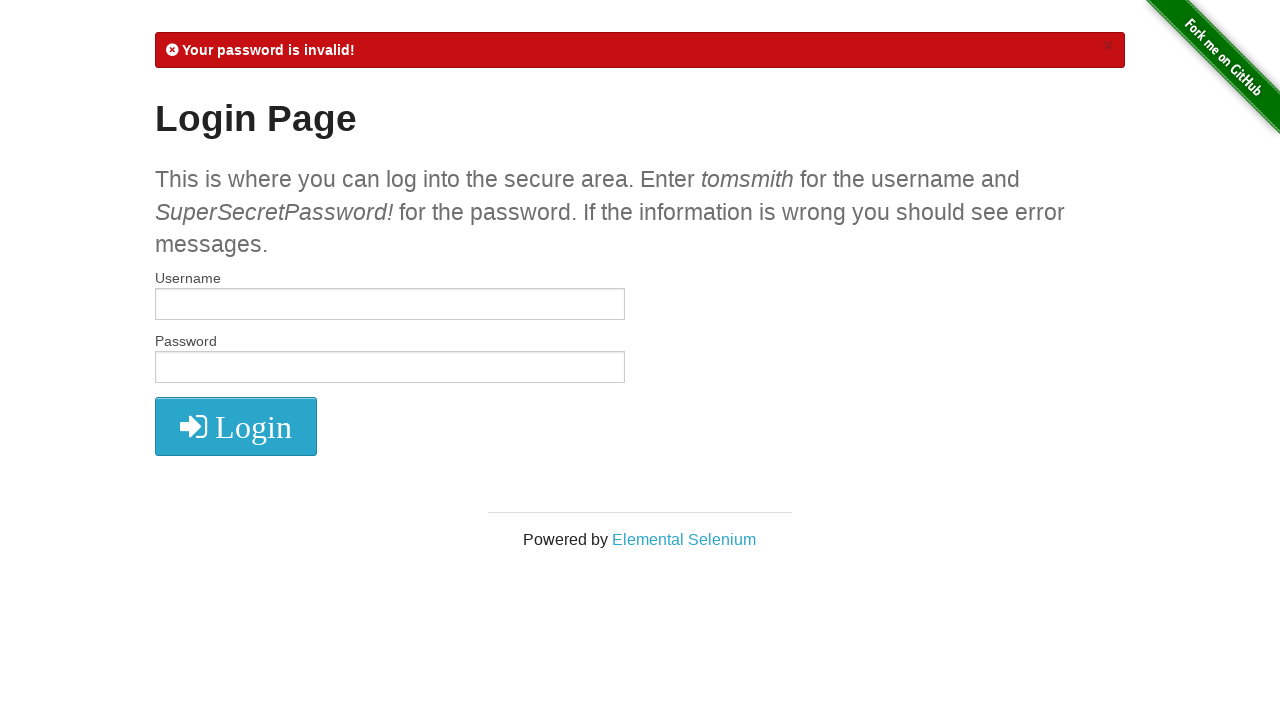

Login failed with password 'This', preparing to try next candidate
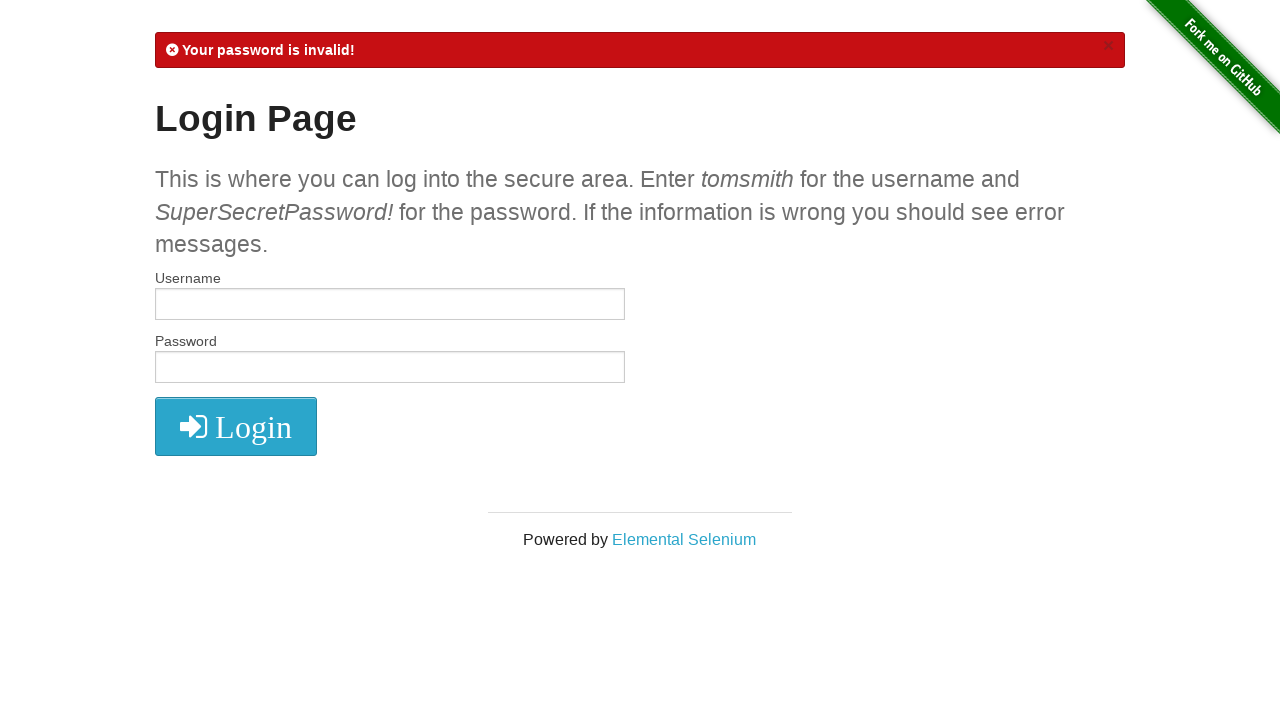

Navigated back to login form to try next password
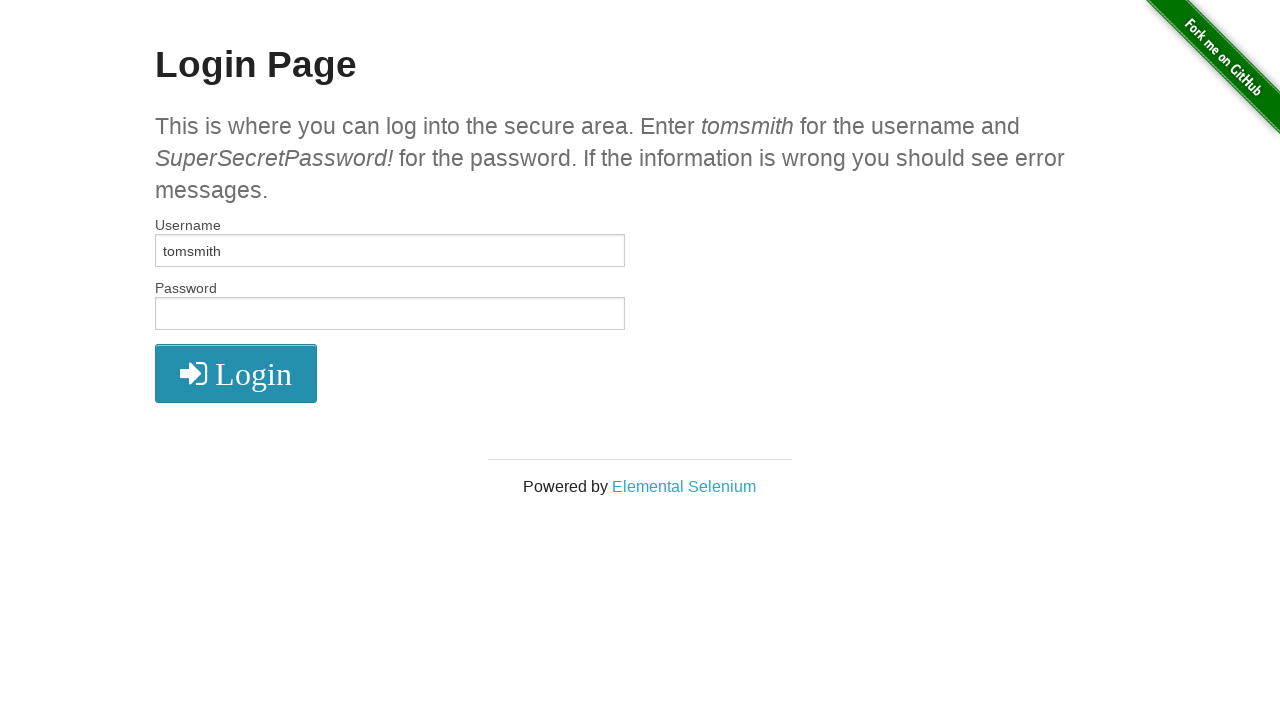

Cleared username field on #username
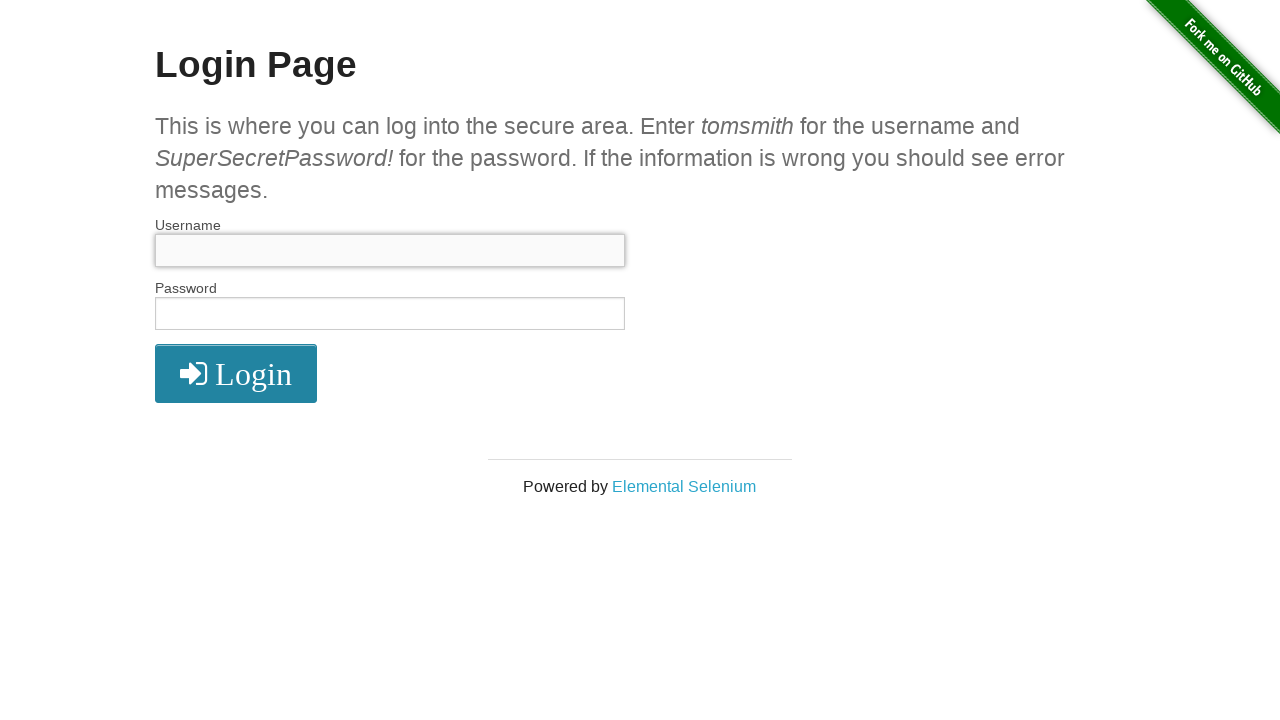

Cleared password field on #password
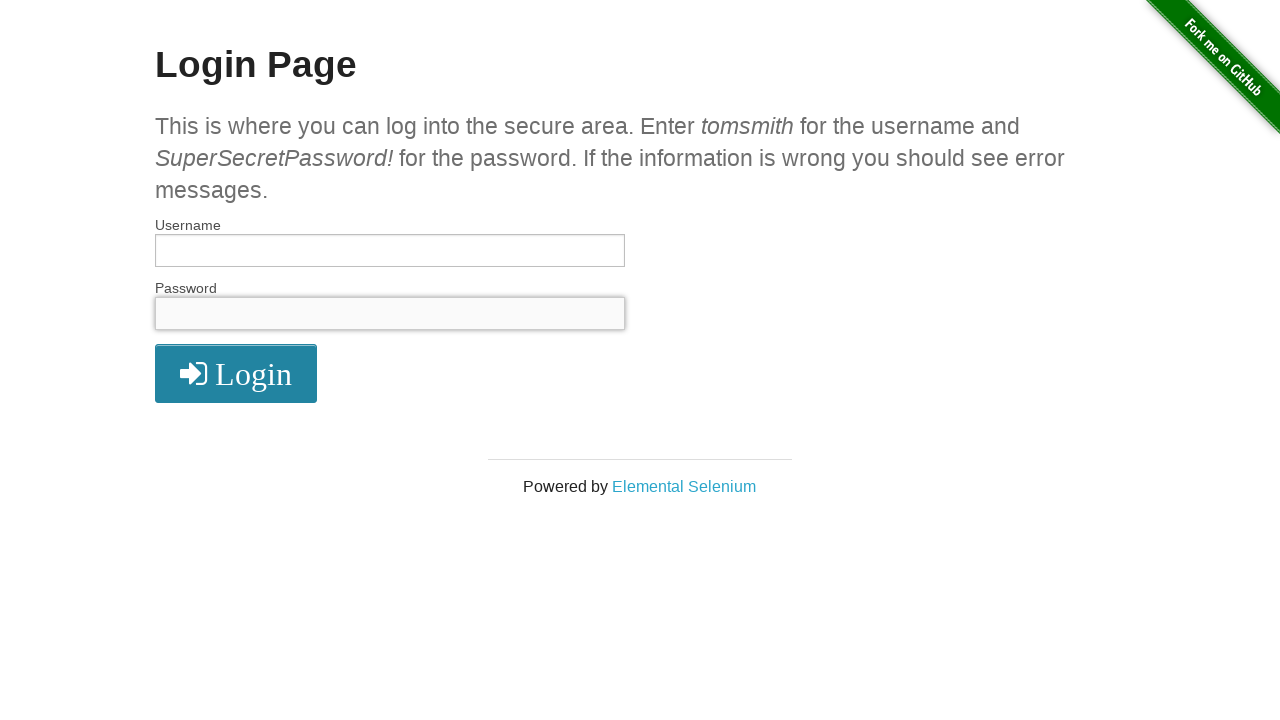

Filled username field with 'tomsmith' on #username
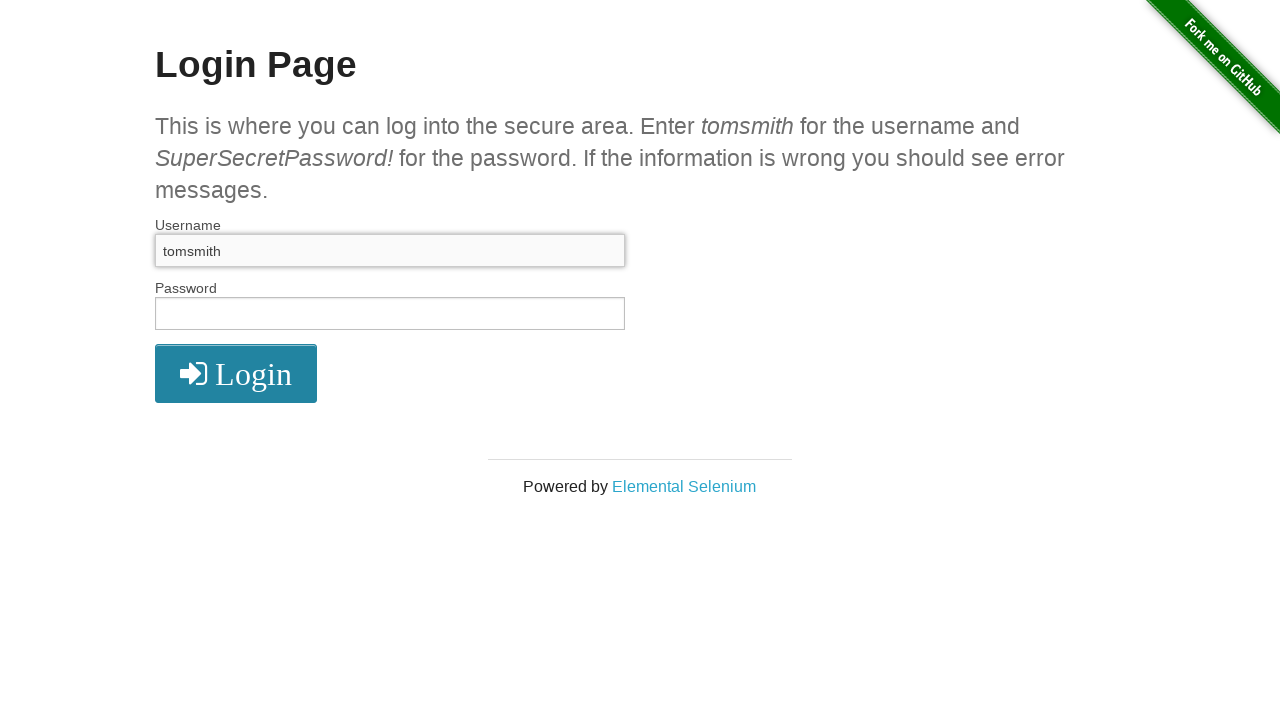

Filled password field with 'is' on #password
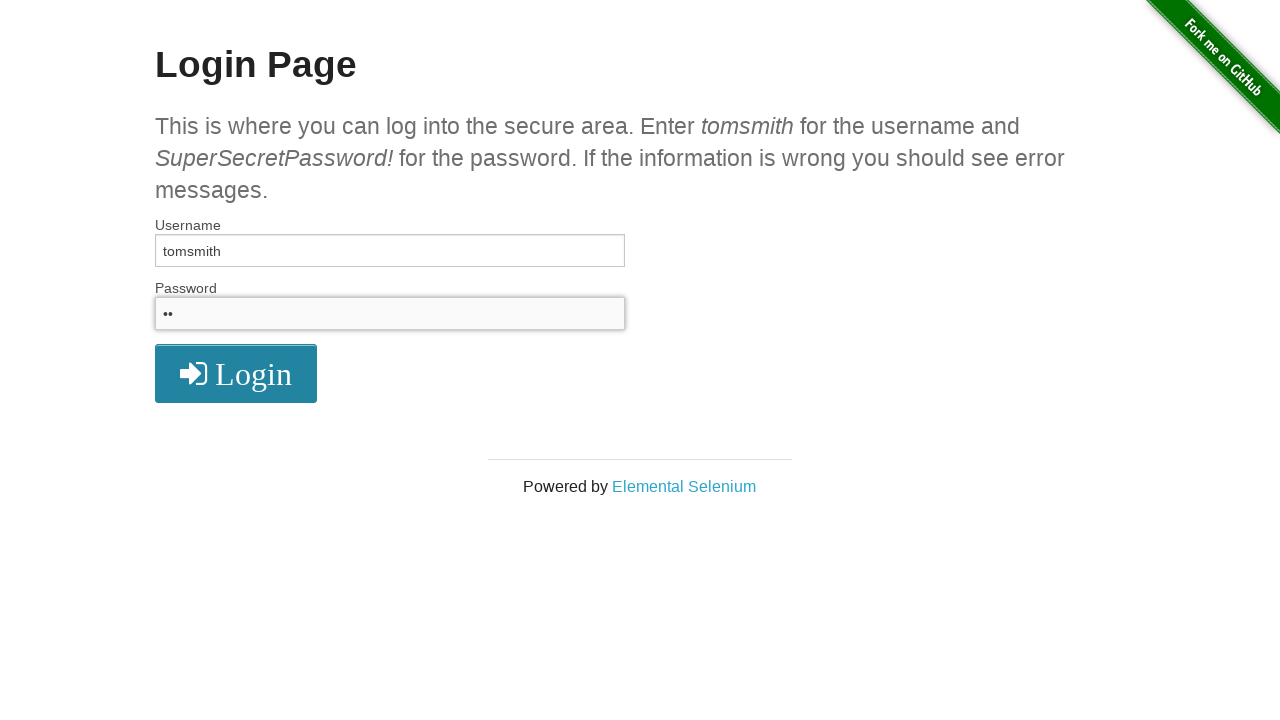

Clicked login button to attempt login with password 'is' at (236, 373) on button[type='submit']
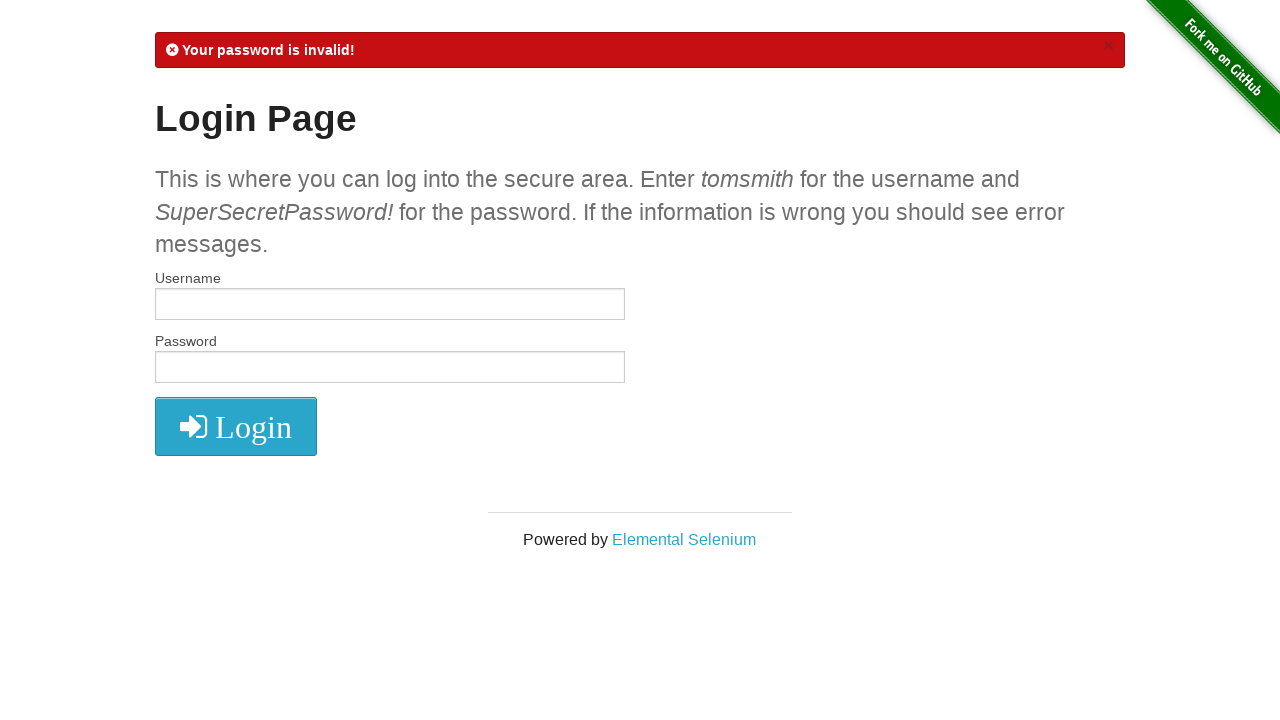

Login failed with password 'is', preparing to try next candidate
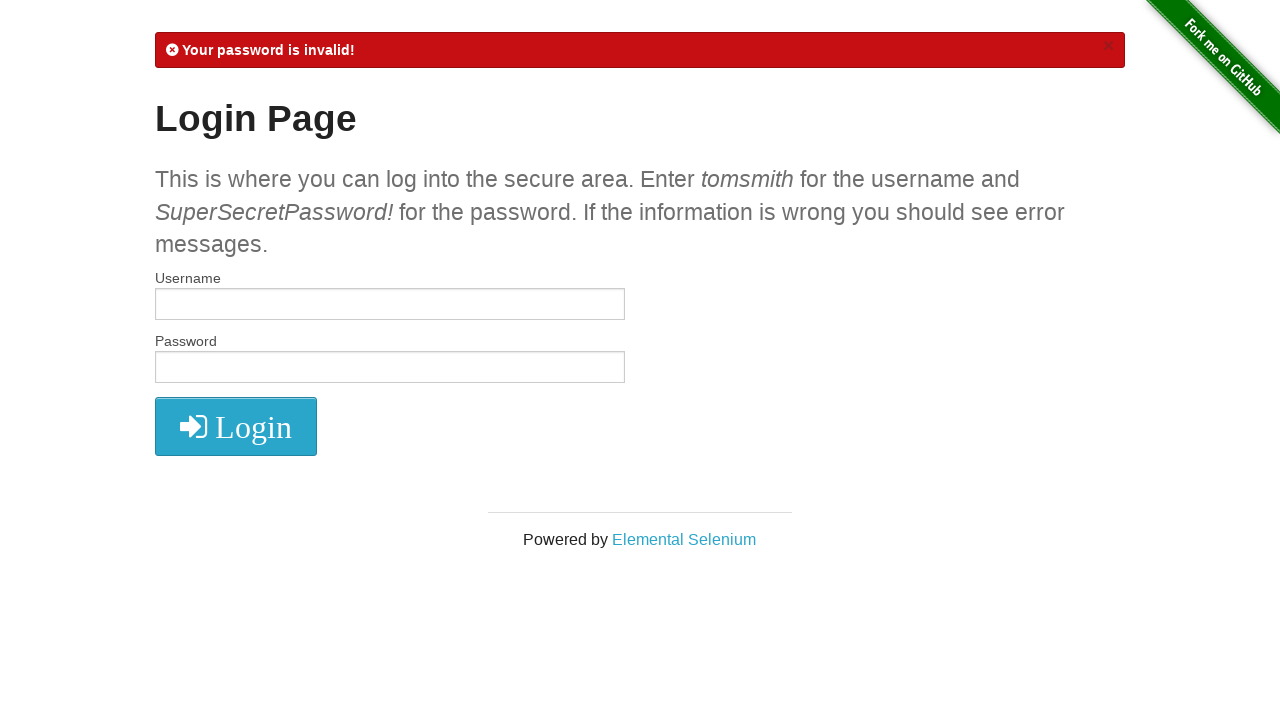

Navigated back to login form to try next password
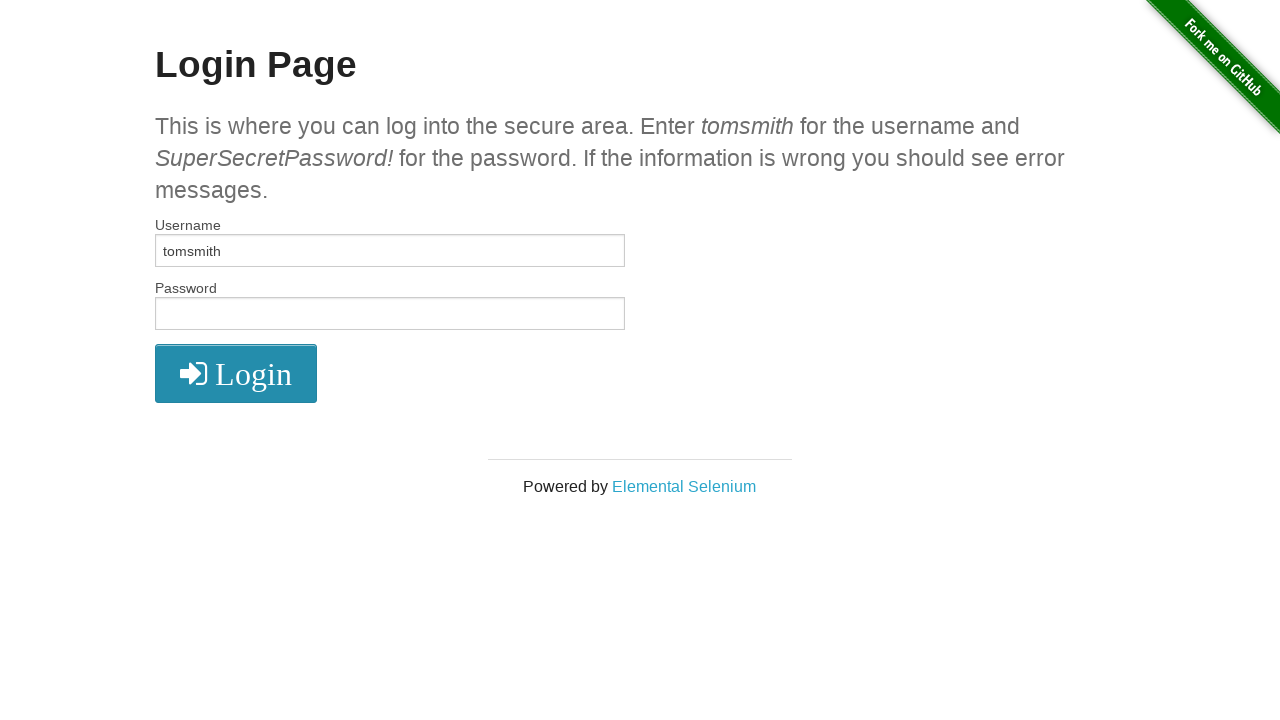

Cleared username field on #username
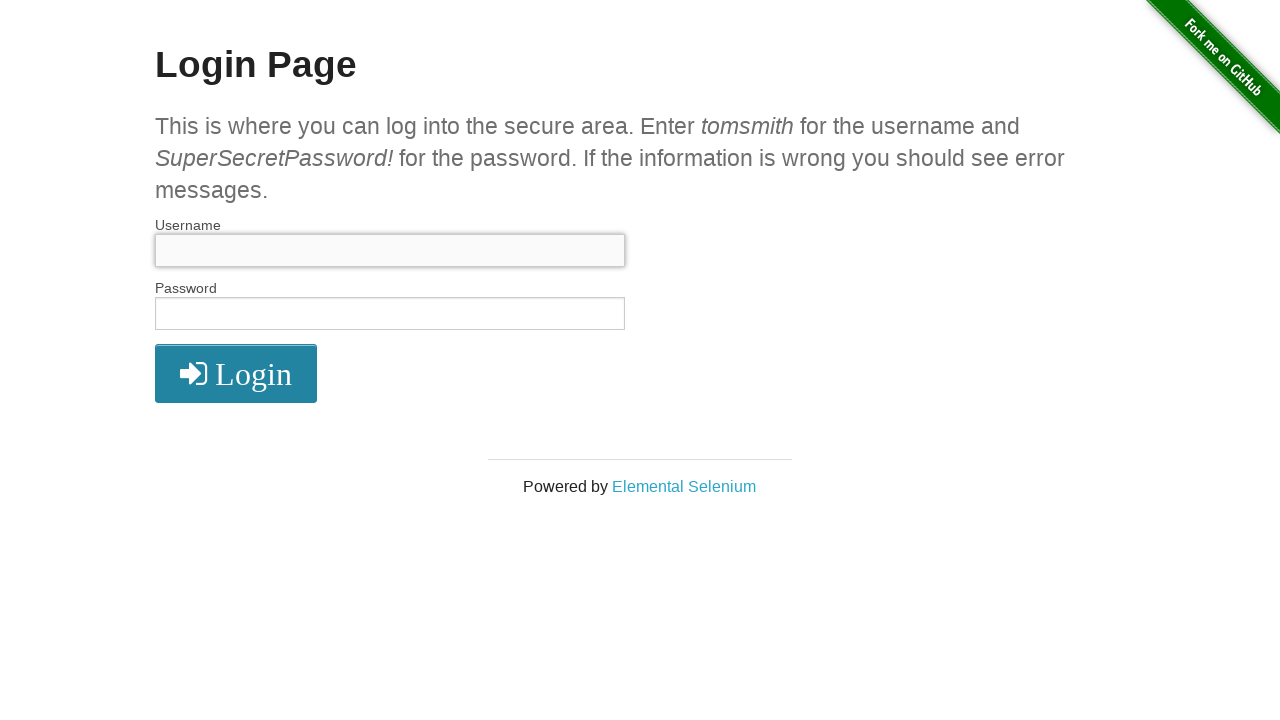

Cleared password field on #password
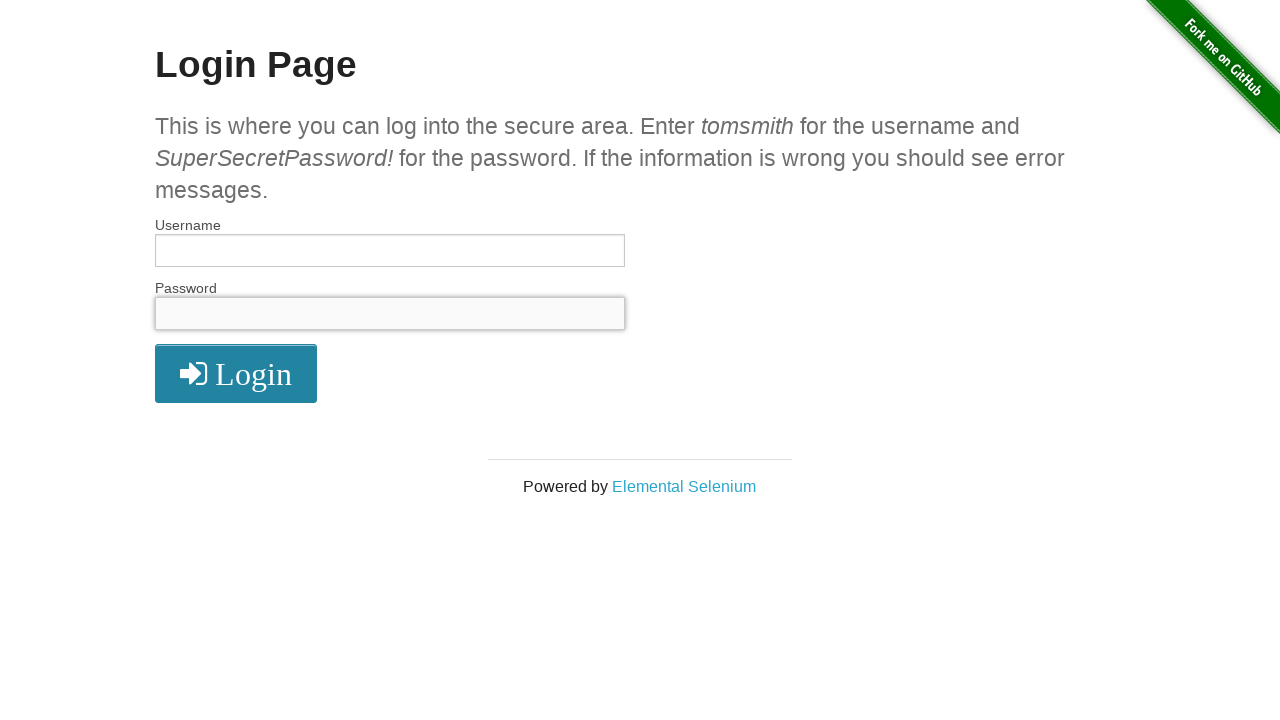

Filled username field with 'tomsmith' on #username
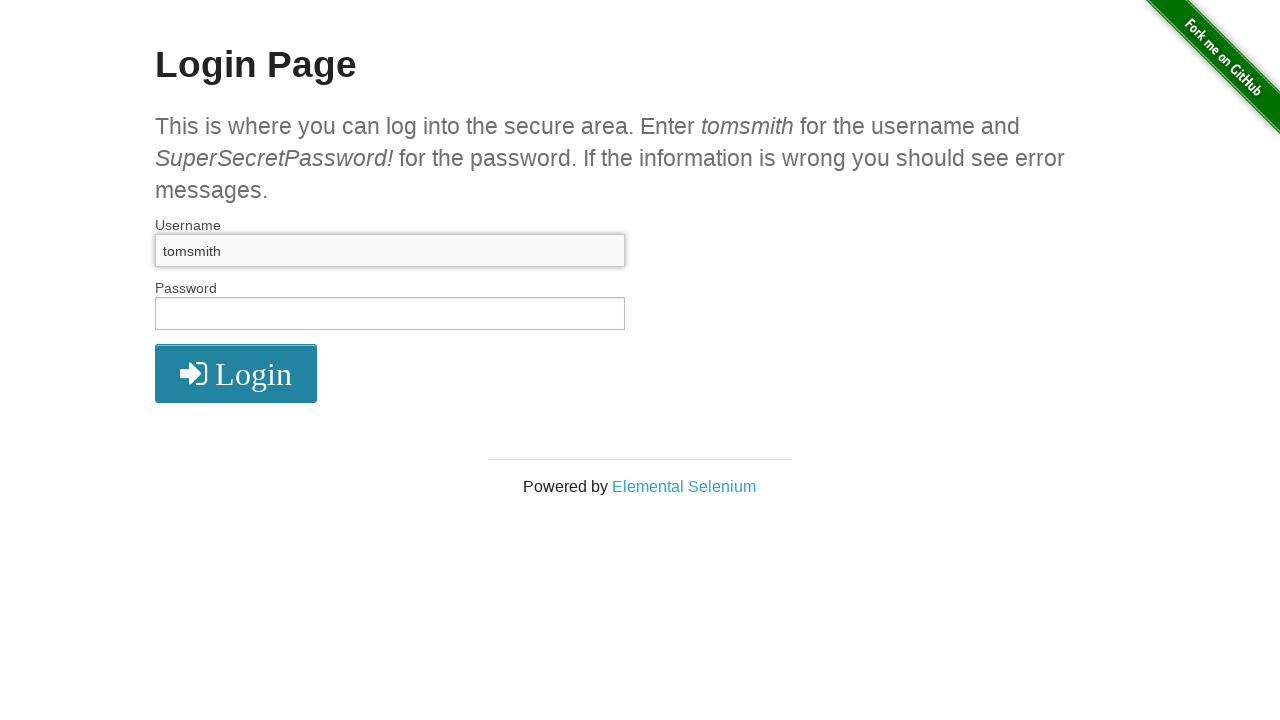

Filled password field with 'where' on #password
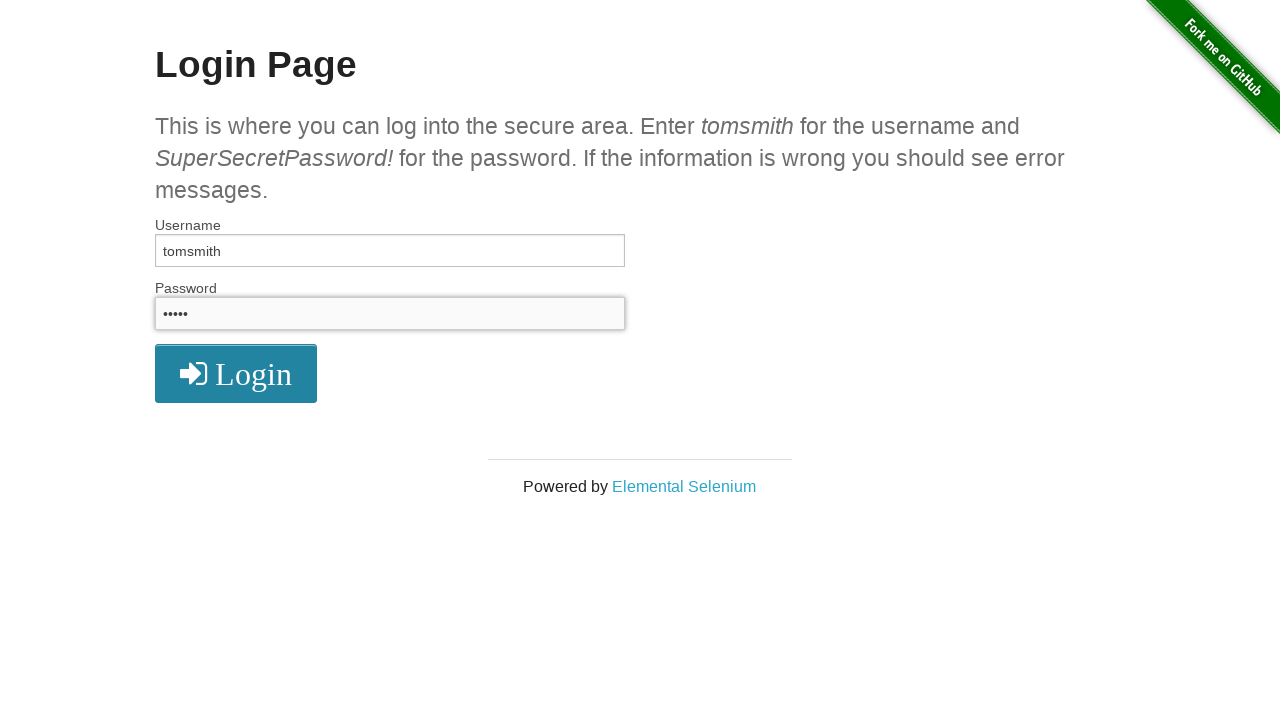

Clicked login button to attempt login with password 'where' at (236, 373) on button[type='submit']
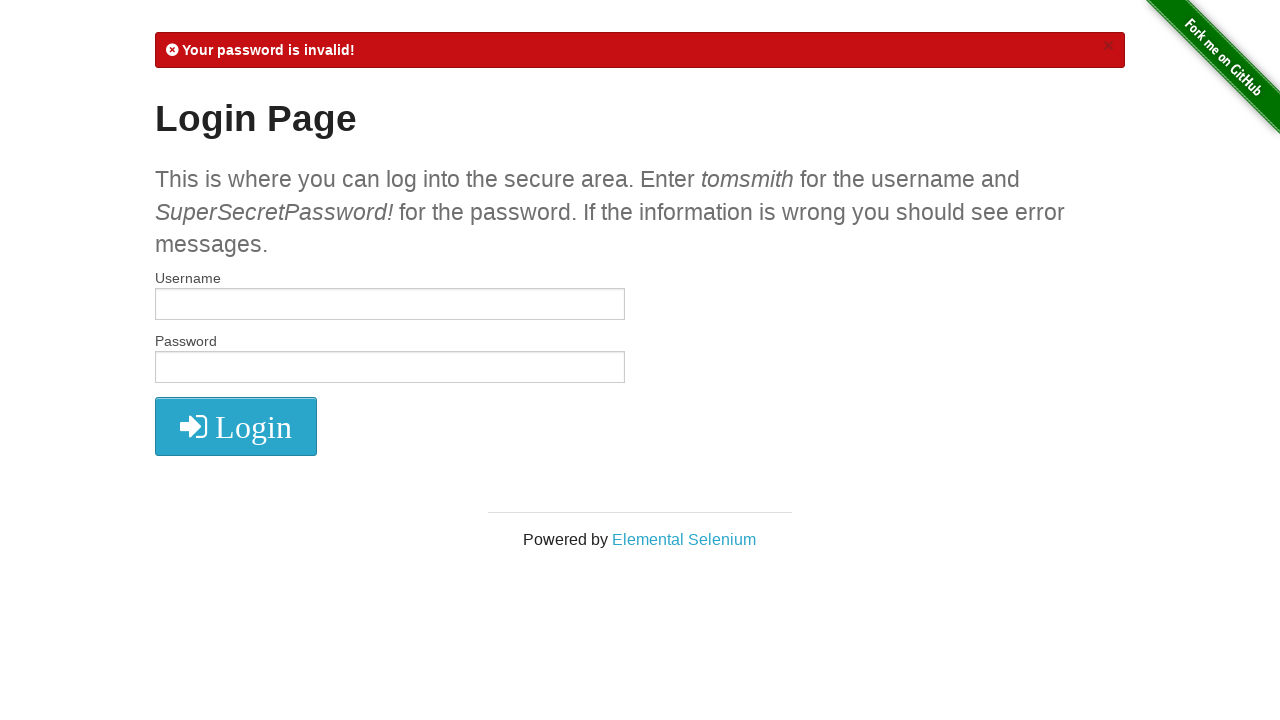

Login failed with password 'where', preparing to try next candidate
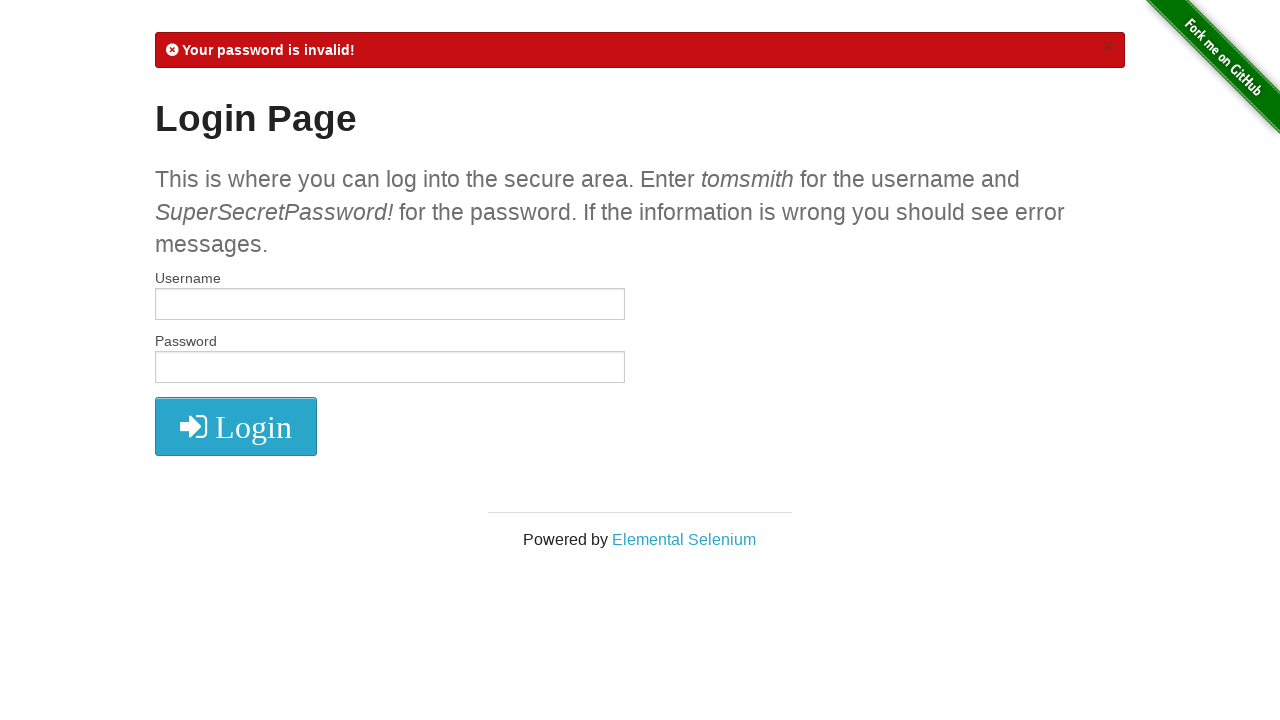

Navigated back to login form to try next password
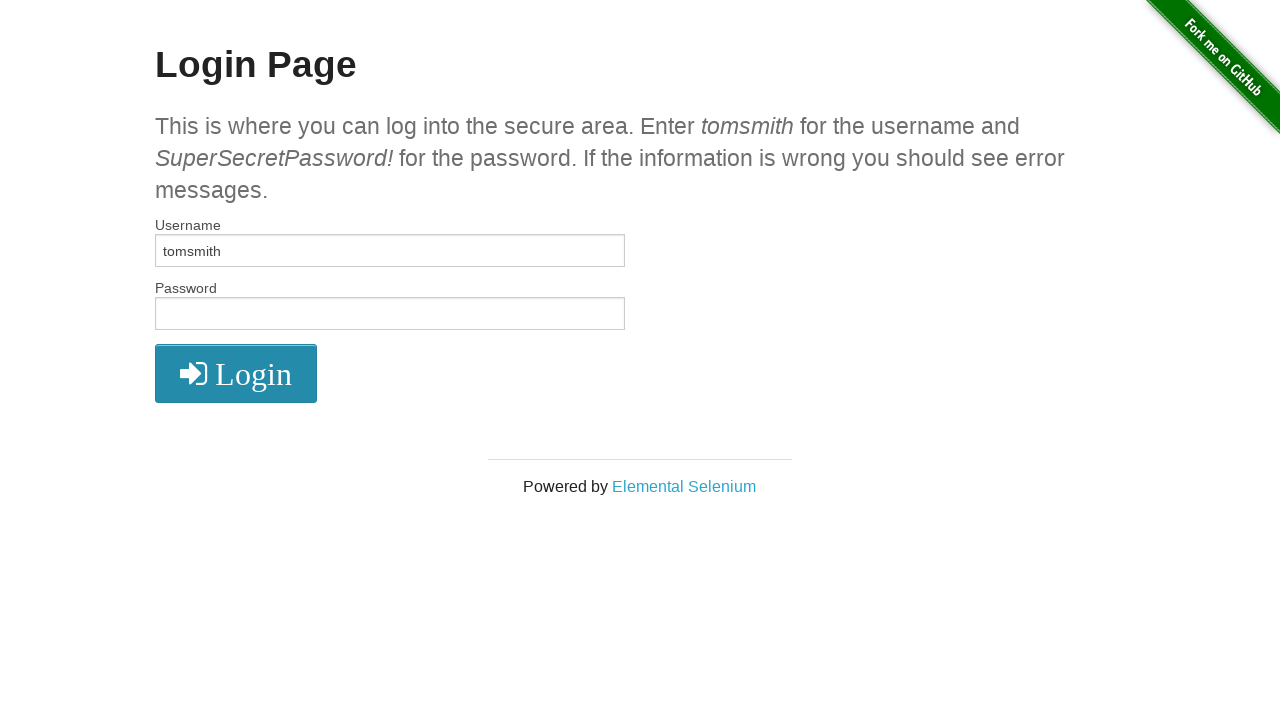

Cleared username field on #username
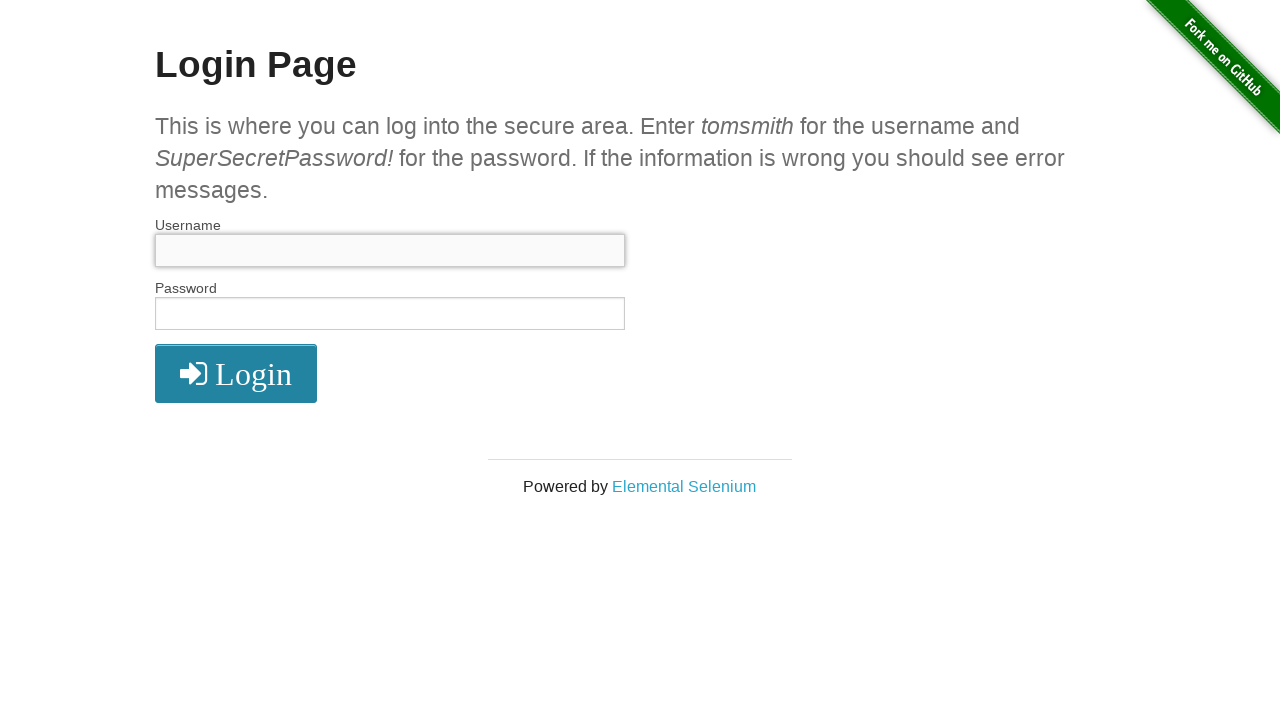

Cleared password field on #password
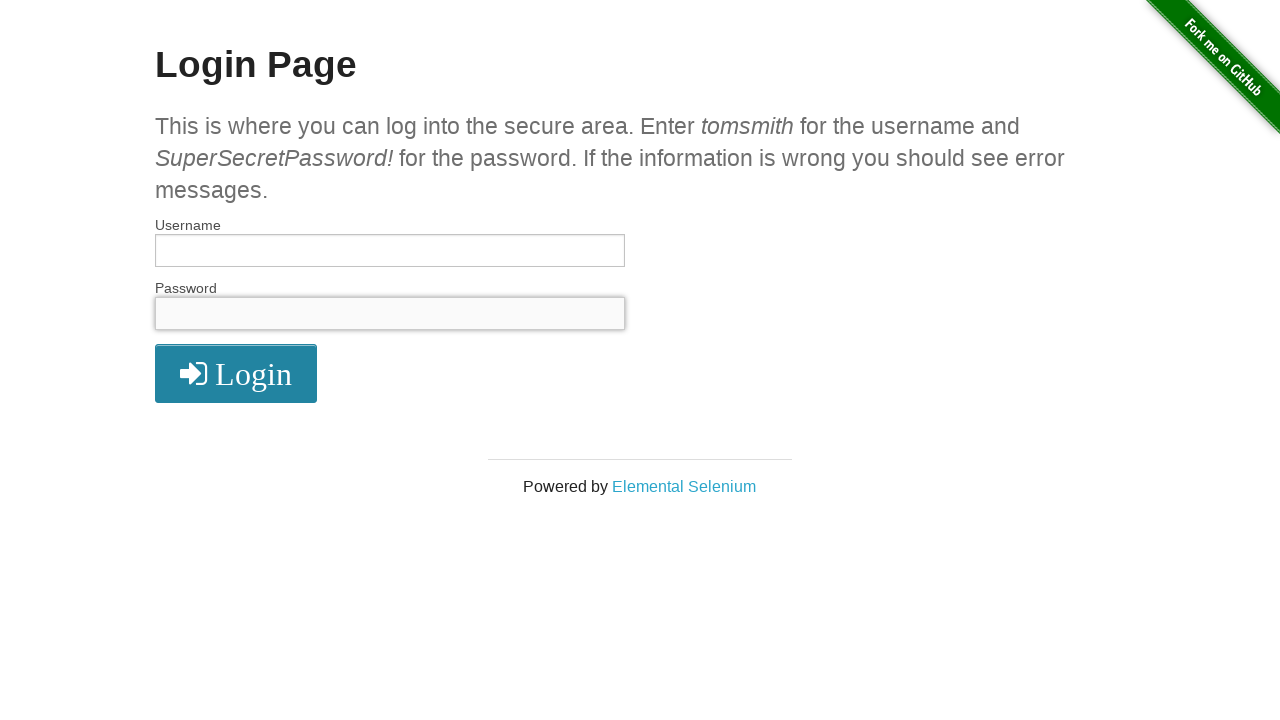

Filled username field with 'tomsmith' on #username
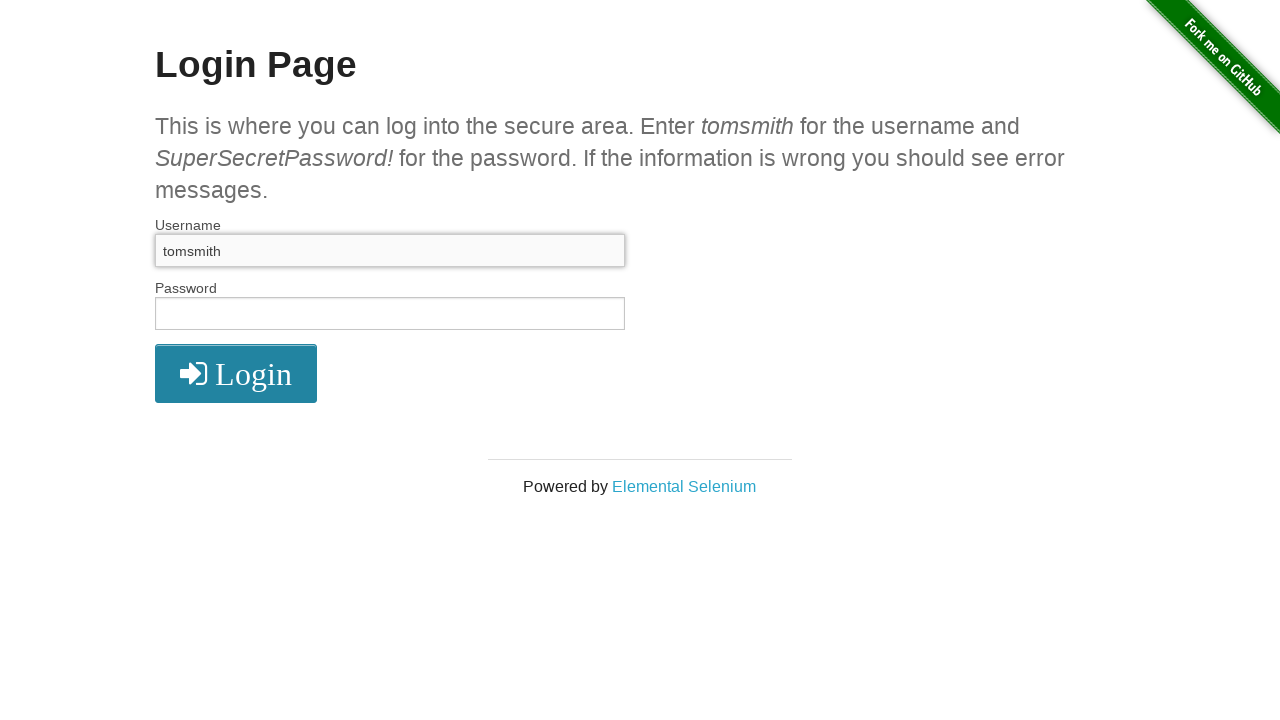

Filled password field with 'you' on #password
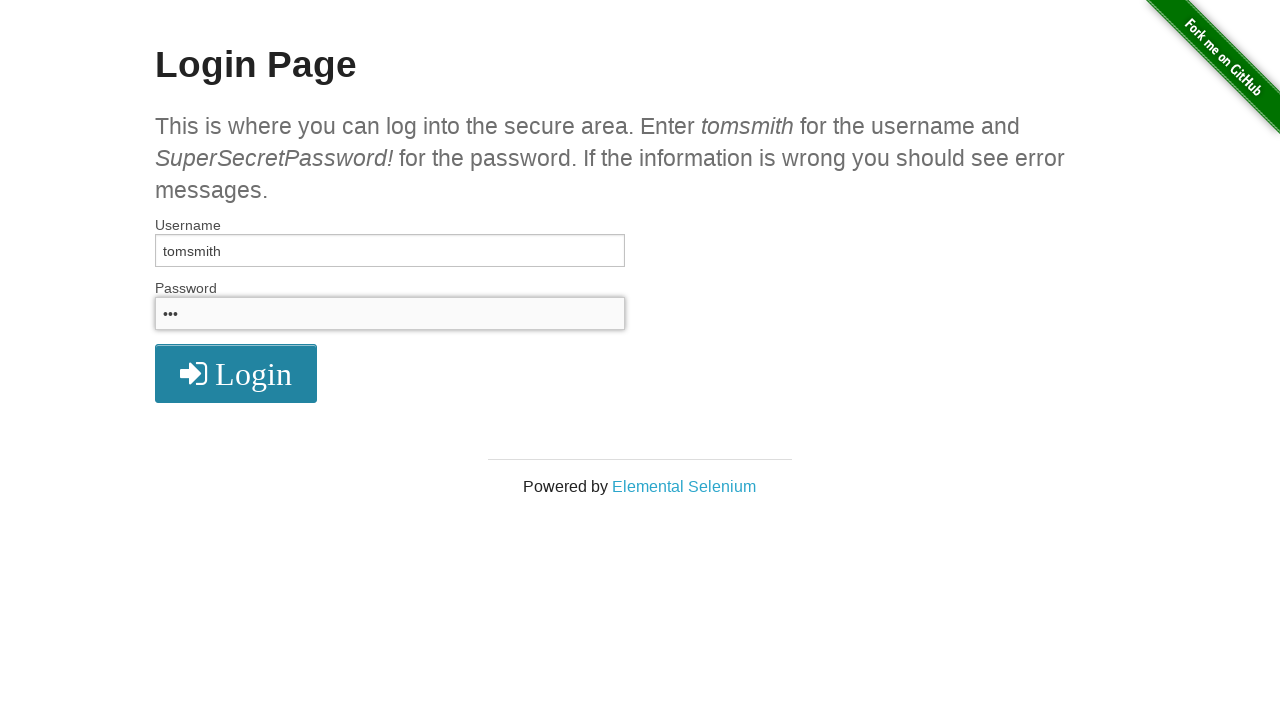

Clicked login button to attempt login with password 'you' at (236, 373) on button[type='submit']
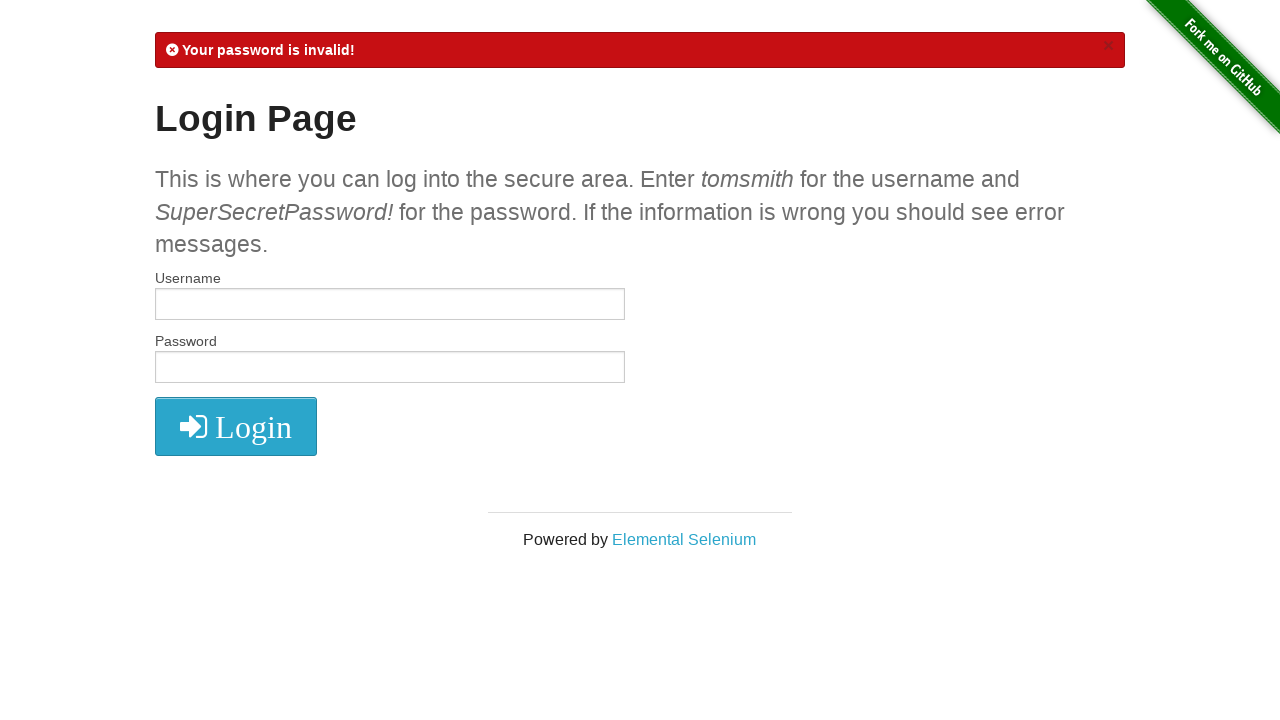

Login failed with password 'you', preparing to try next candidate
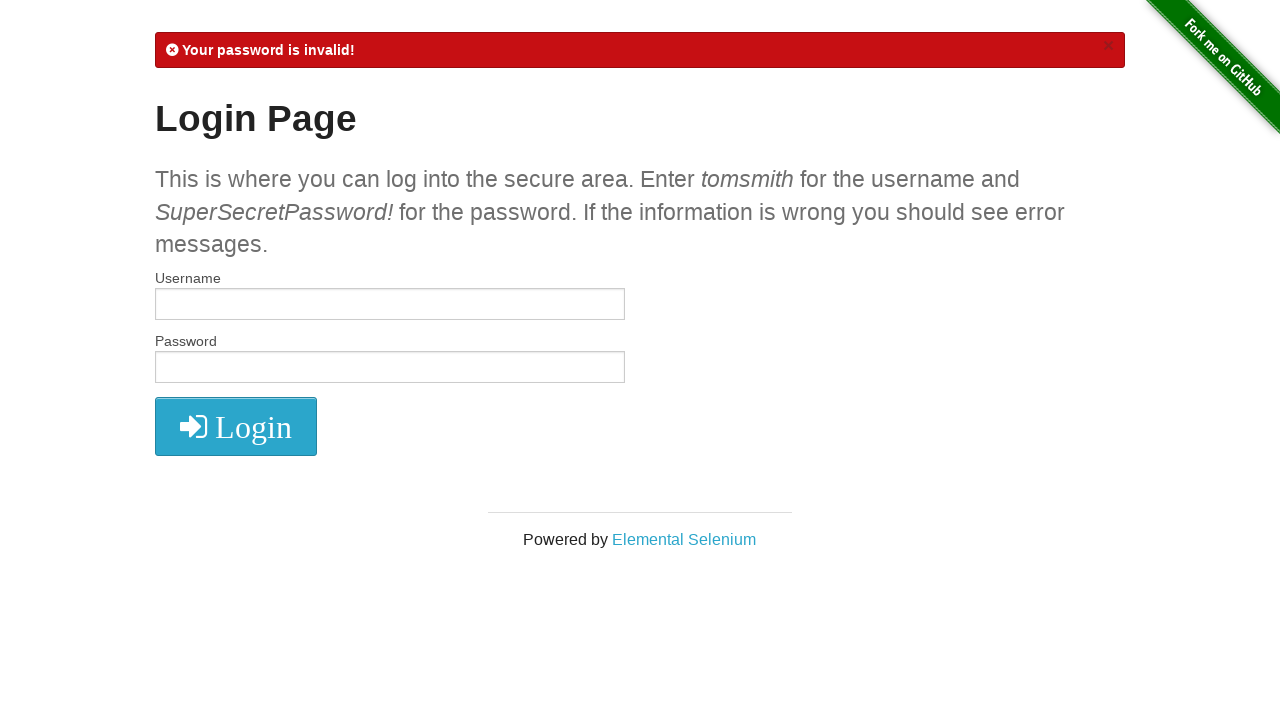

Navigated back to login form to try next password
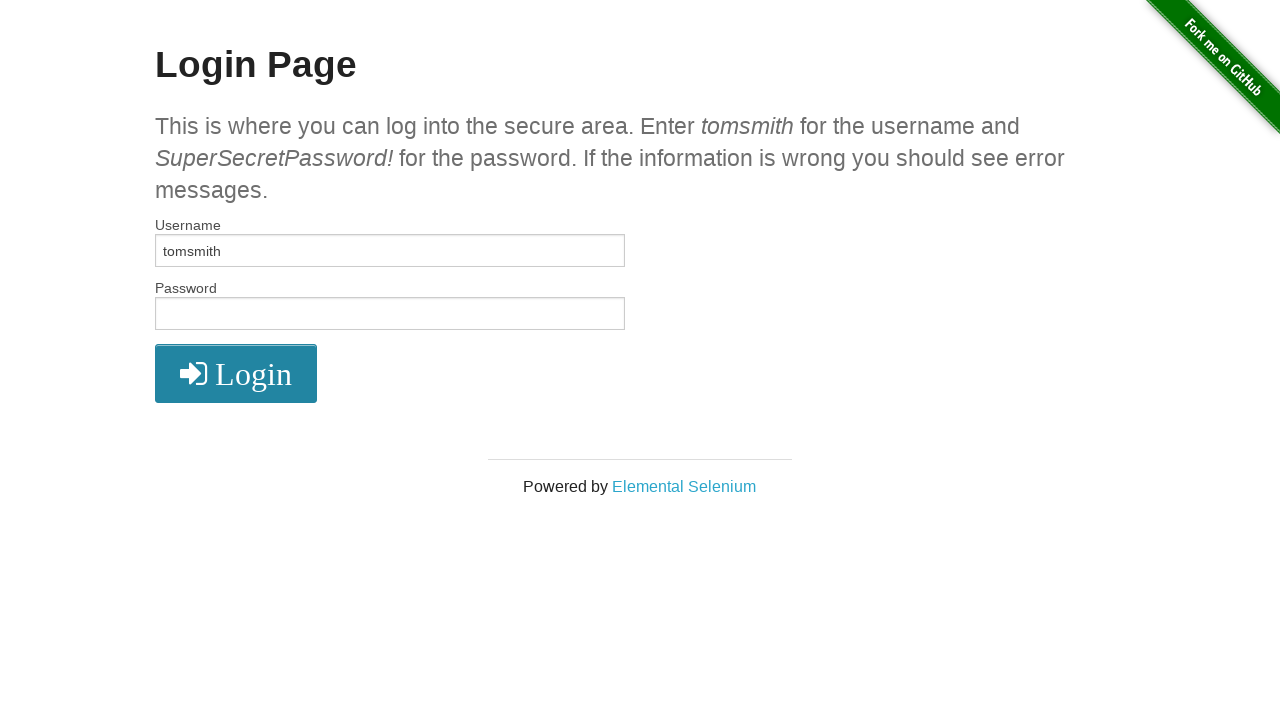

Cleared username field on #username
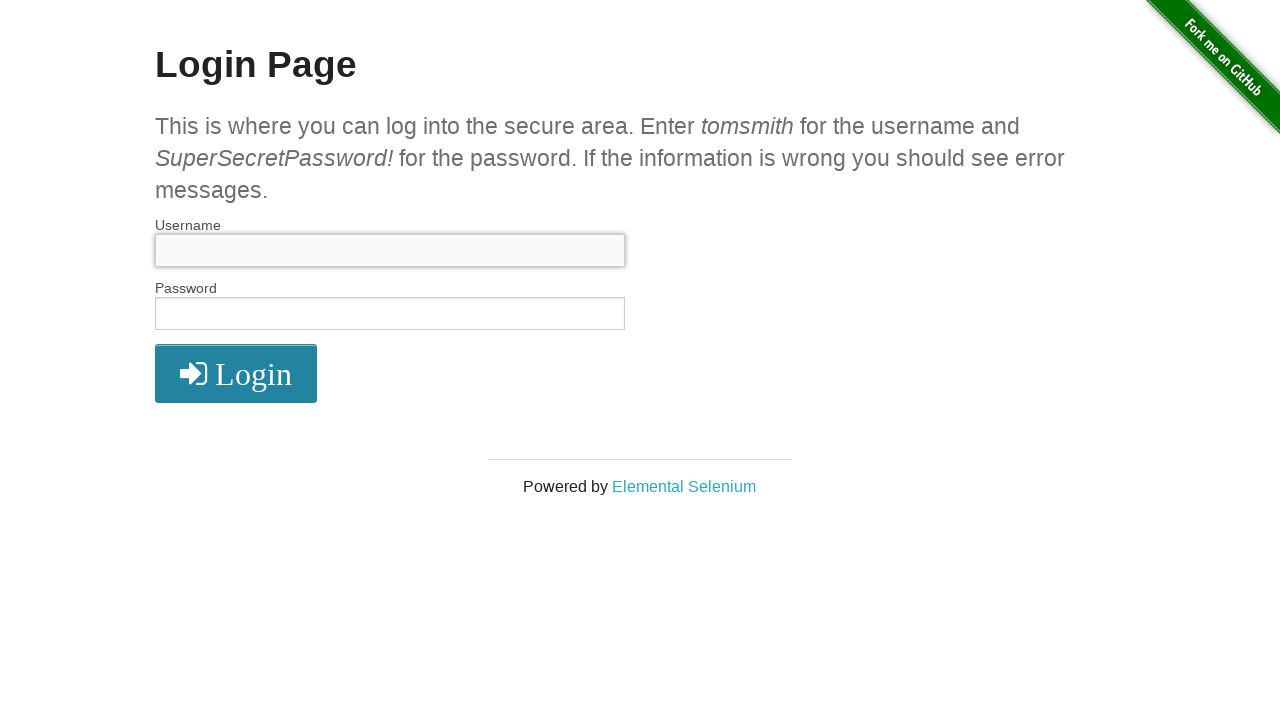

Cleared password field on #password
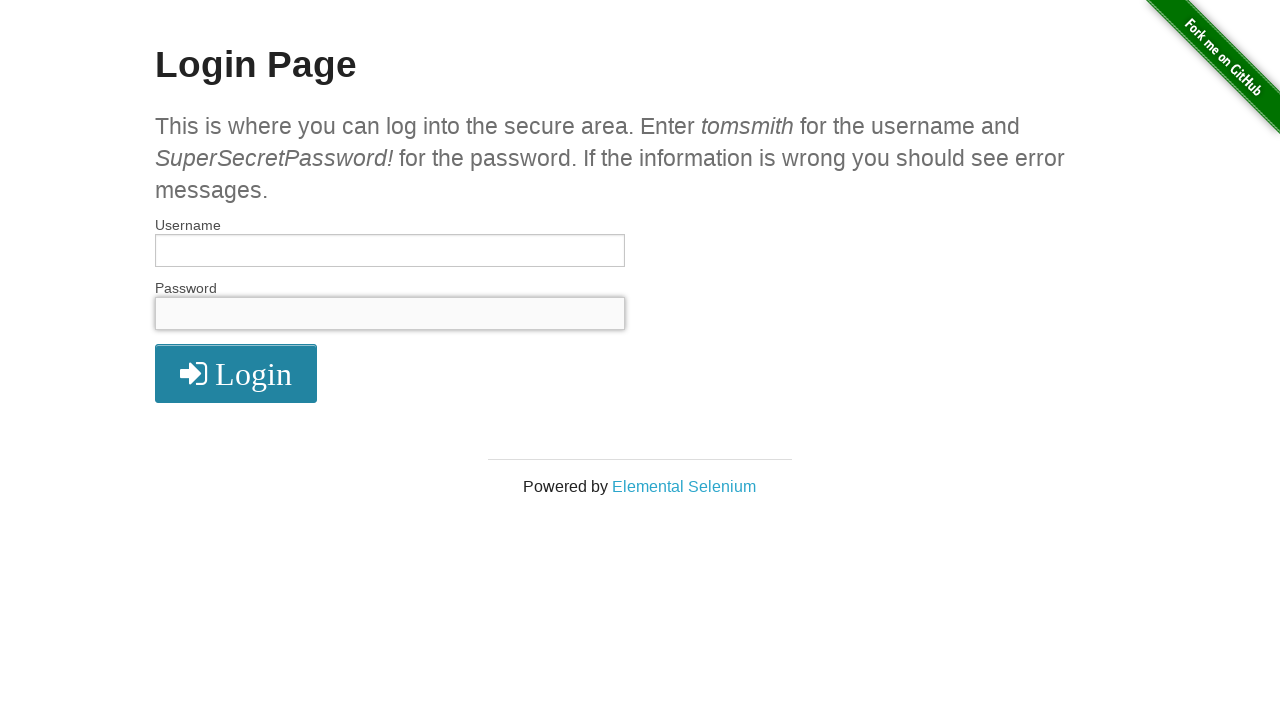

Filled username field with 'tomsmith' on #username
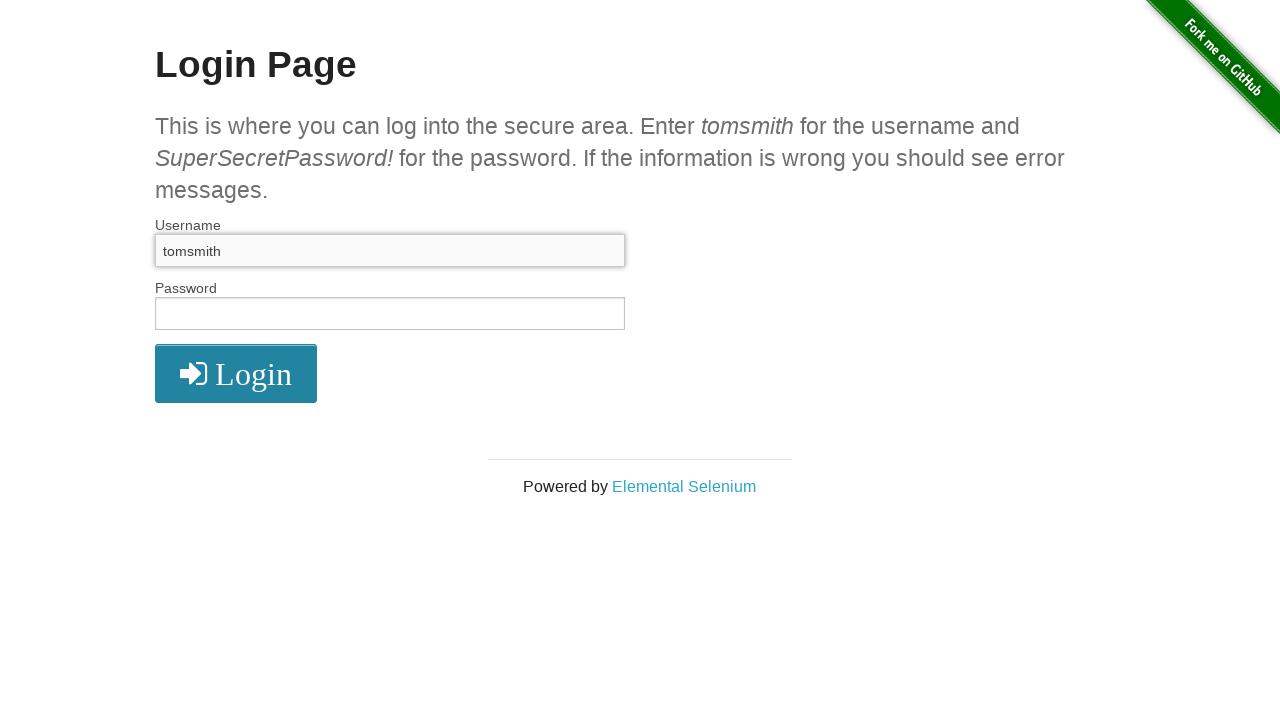

Filled password field with 'can' on #password
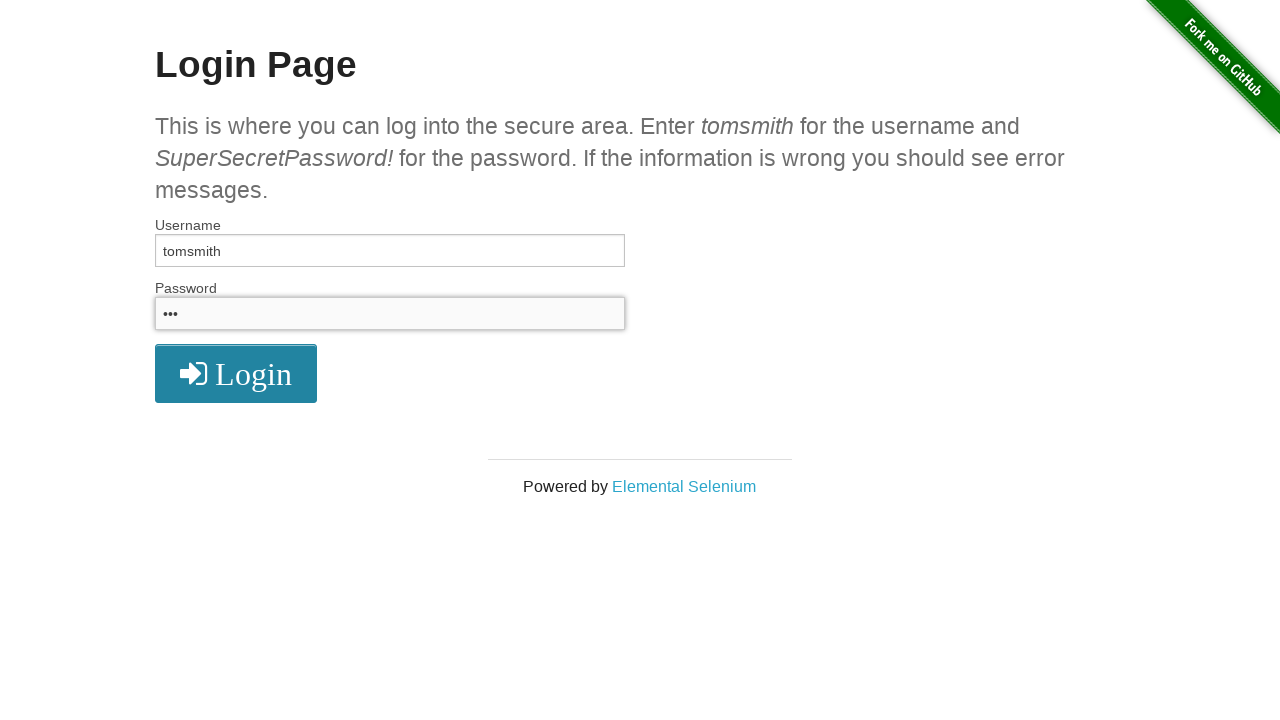

Clicked login button to attempt login with password 'can' at (236, 373) on button[type='submit']
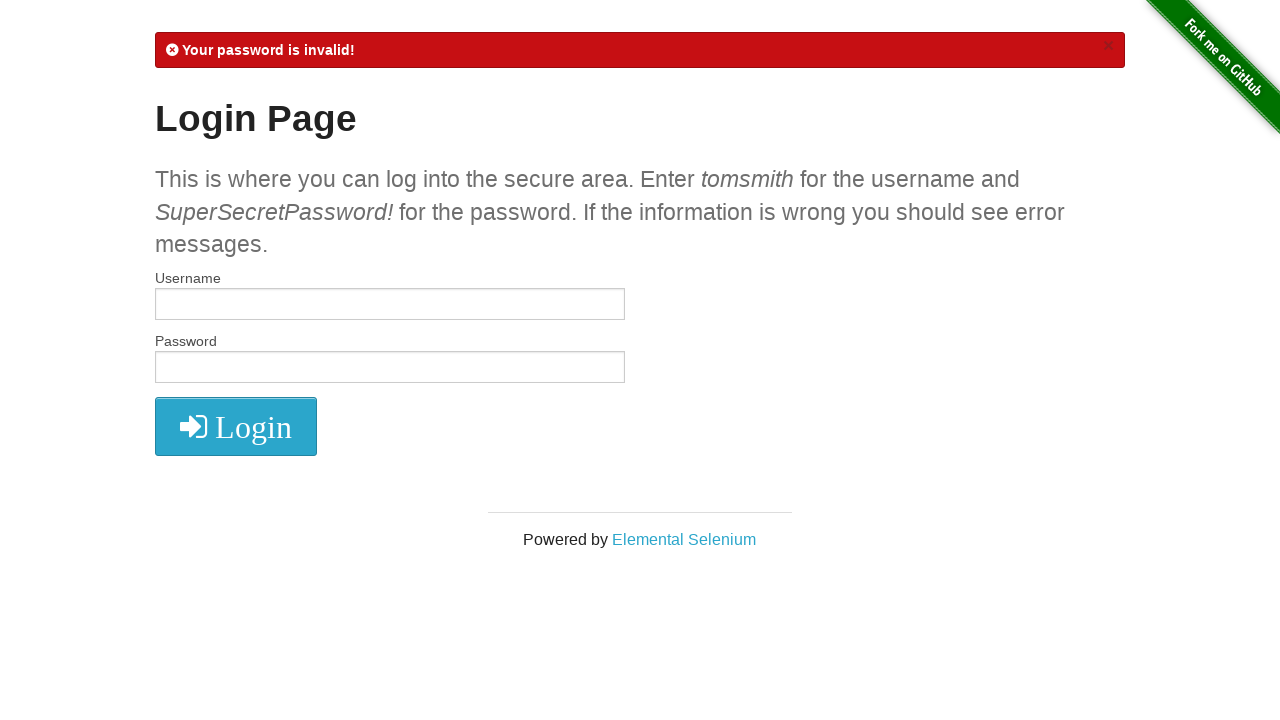

Login failed with password 'can', preparing to try next candidate
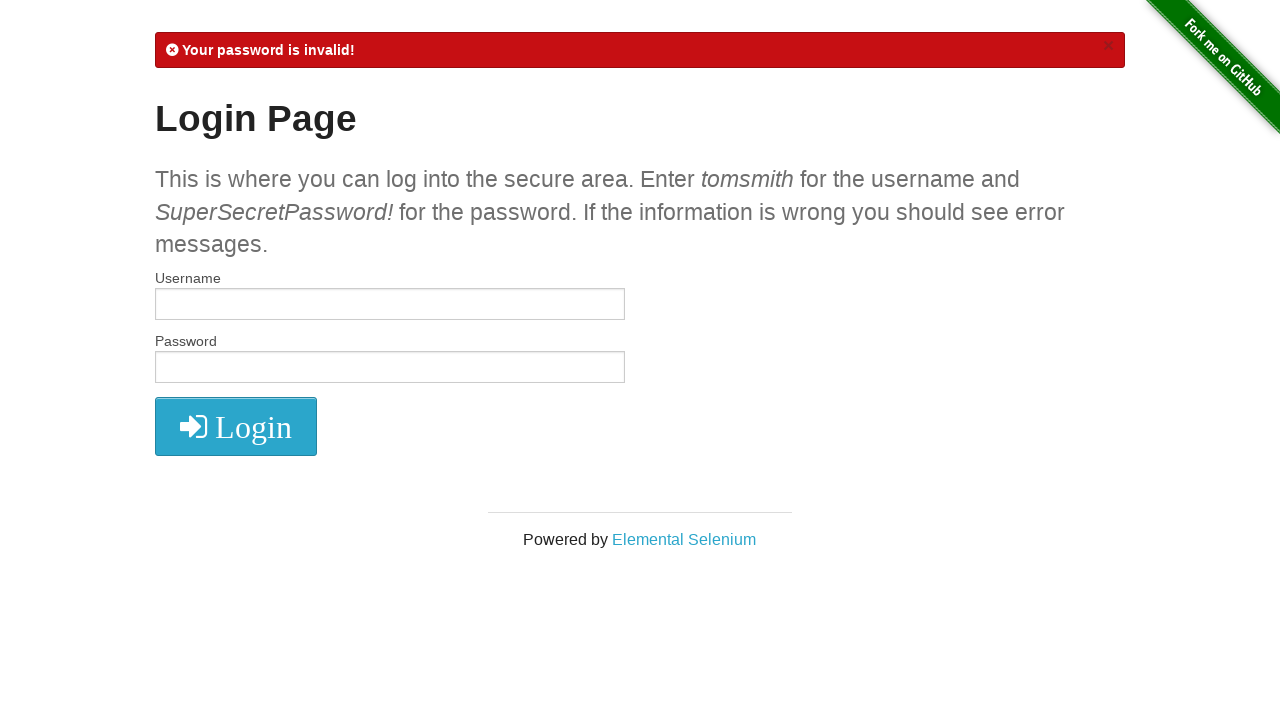

Navigated back to login form to try next password
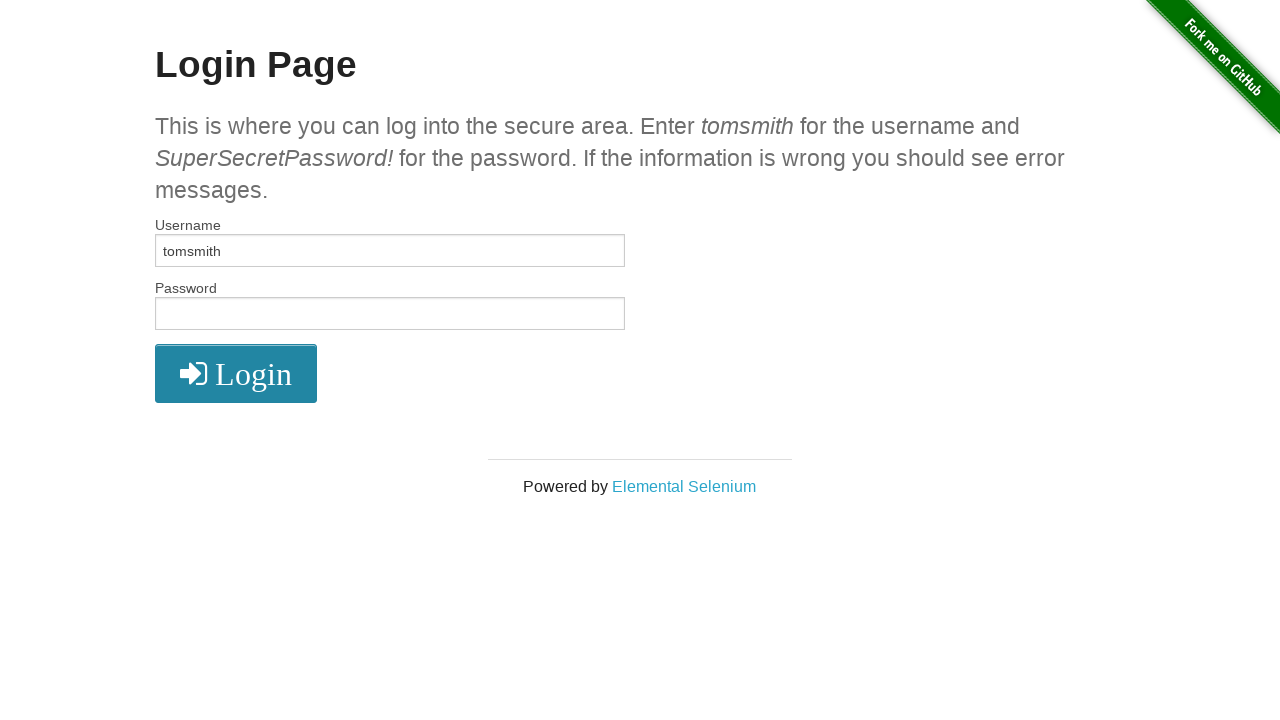

Cleared username field on #username
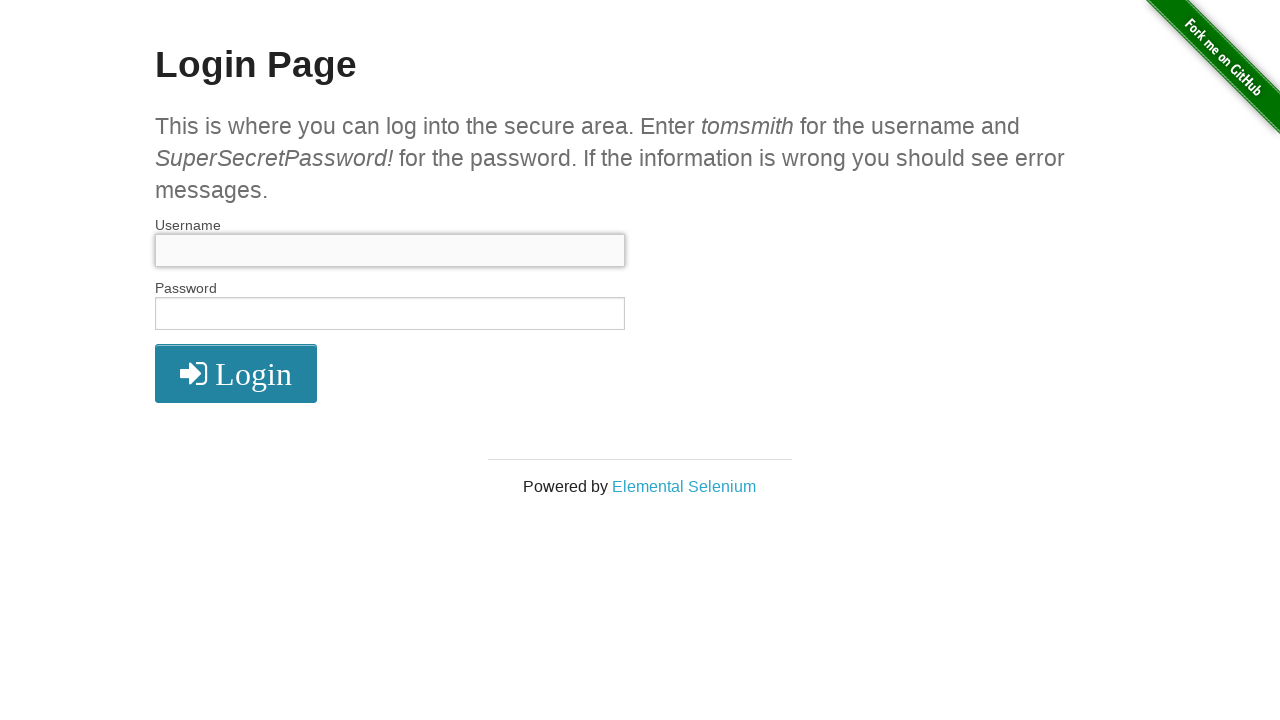

Cleared password field on #password
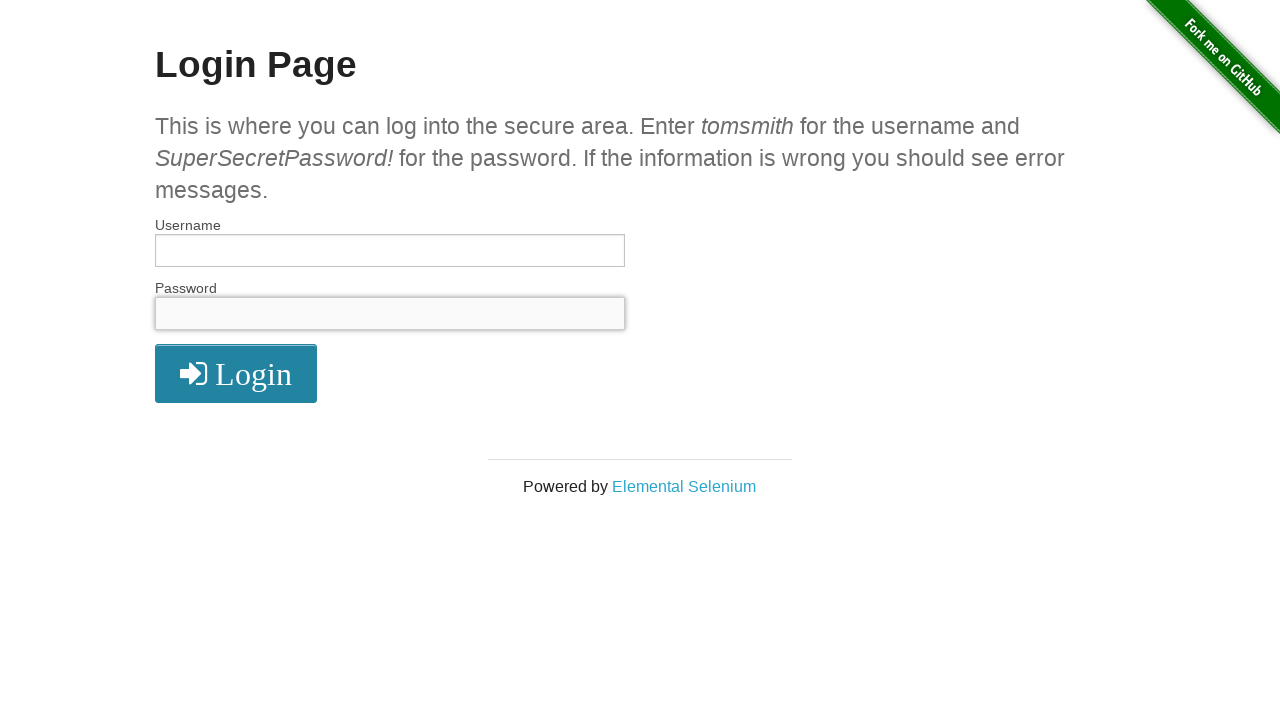

Filled username field with 'tomsmith' on #username
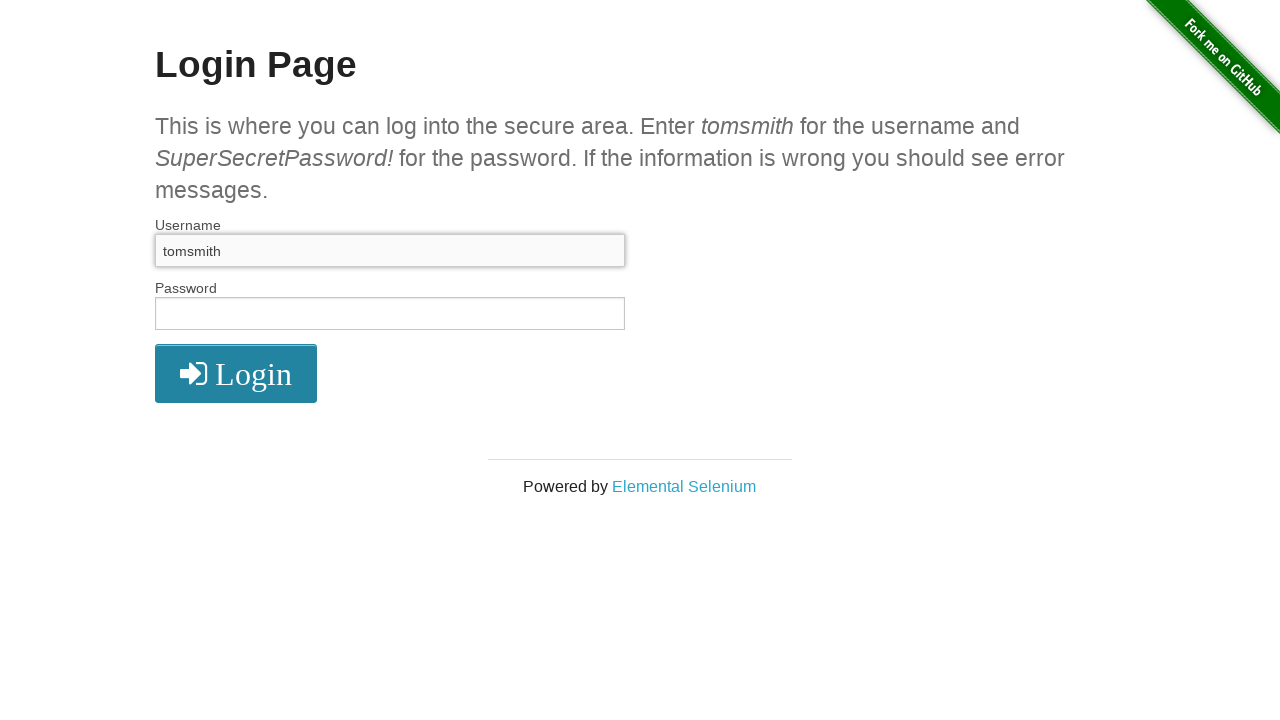

Filled password field with 'log' on #password
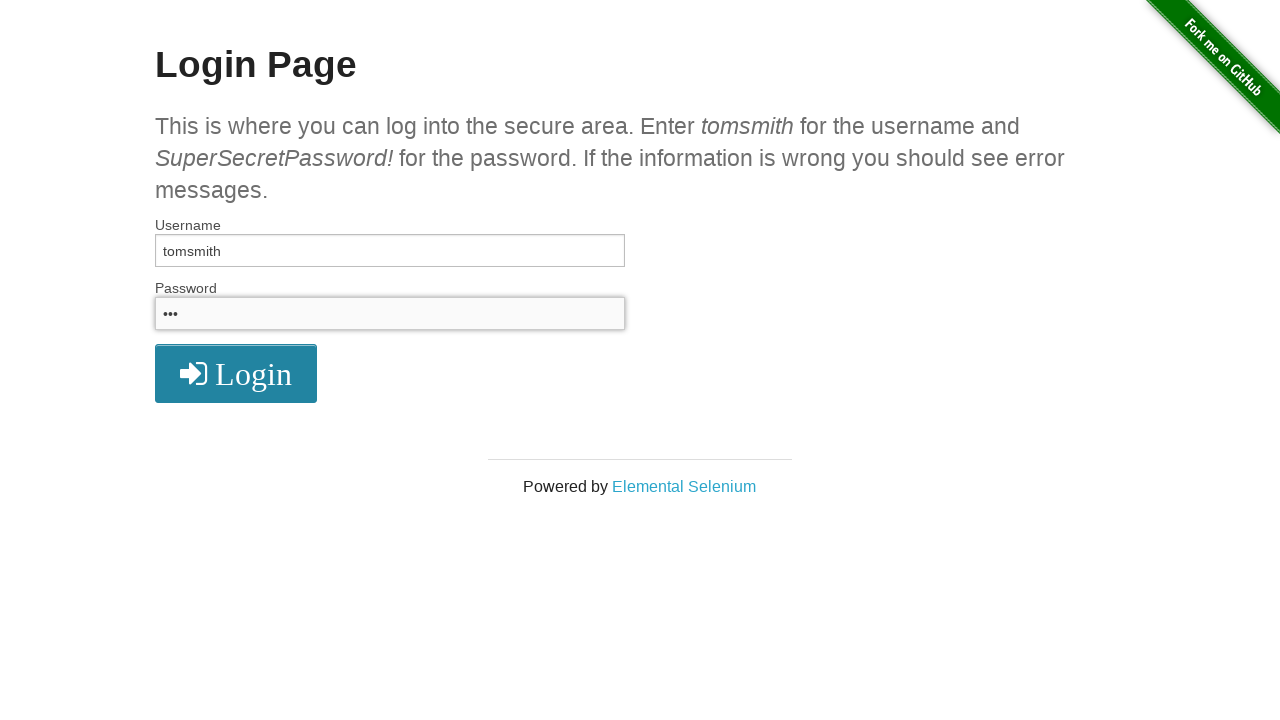

Clicked login button to attempt login with password 'log' at (236, 373) on button[type='submit']
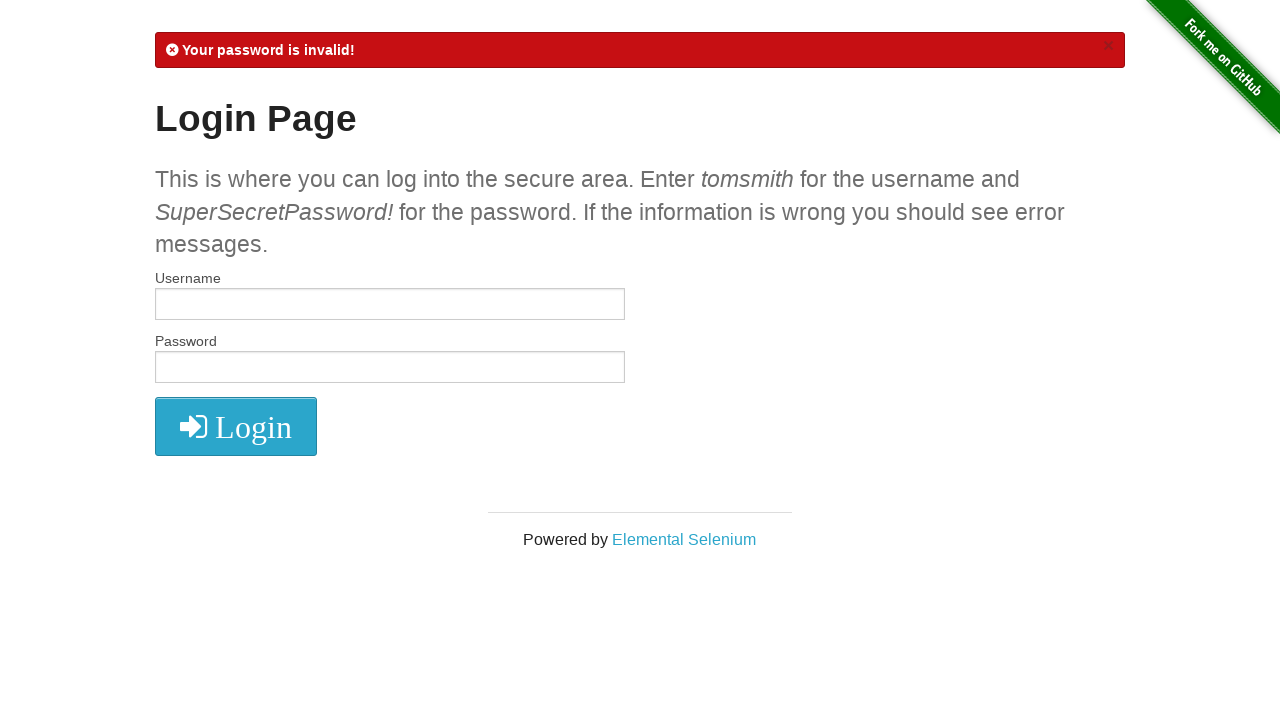

Login failed with password 'log', preparing to try next candidate
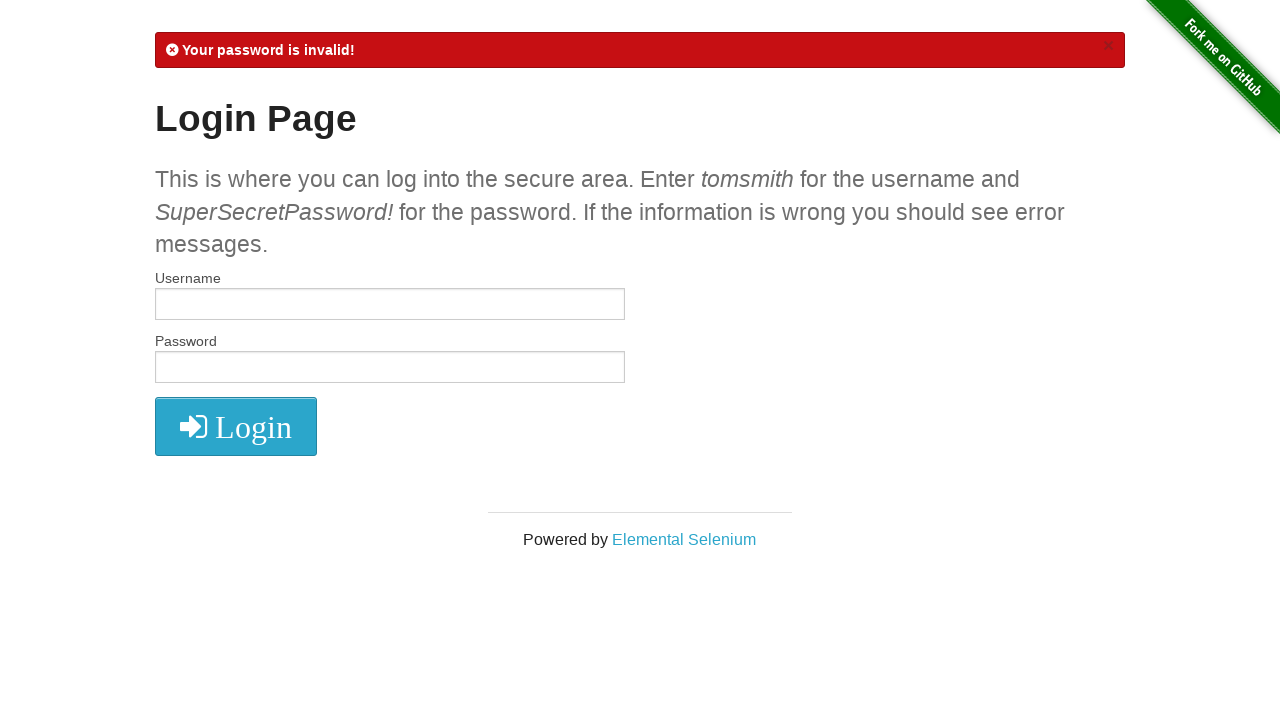

Navigated back to login form to try next password
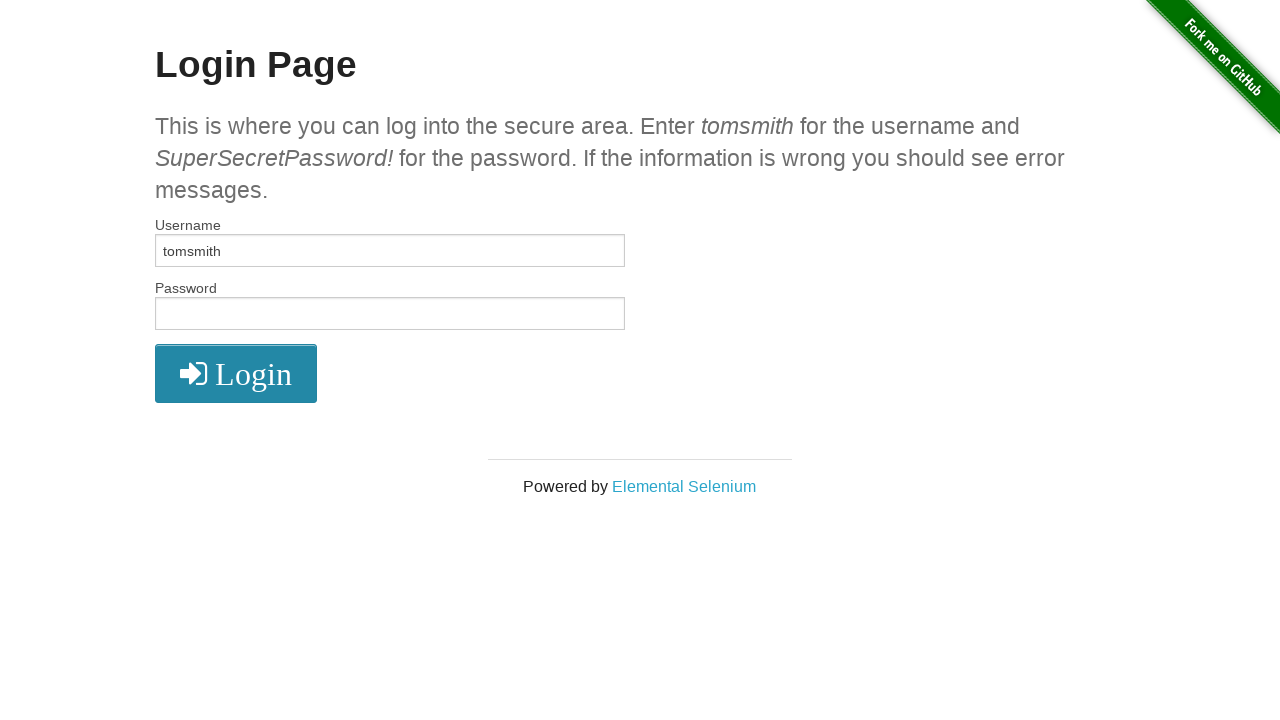

Cleared username field on #username
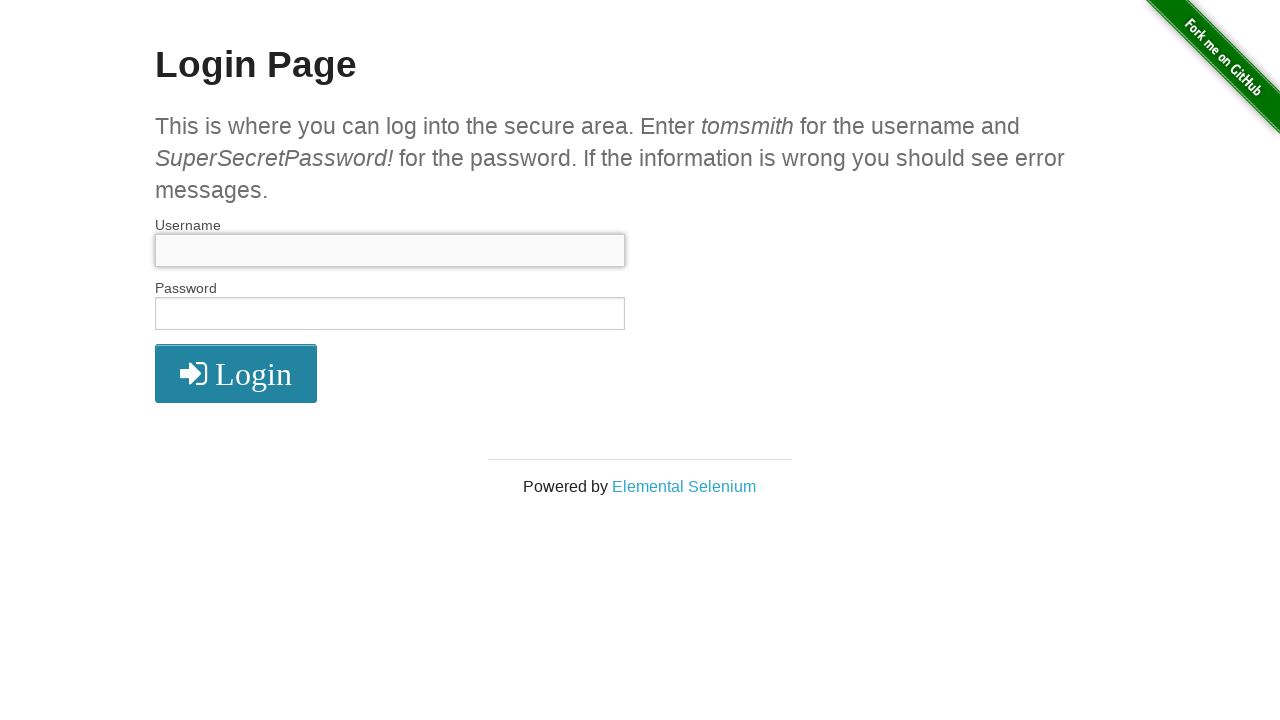

Cleared password field on #password
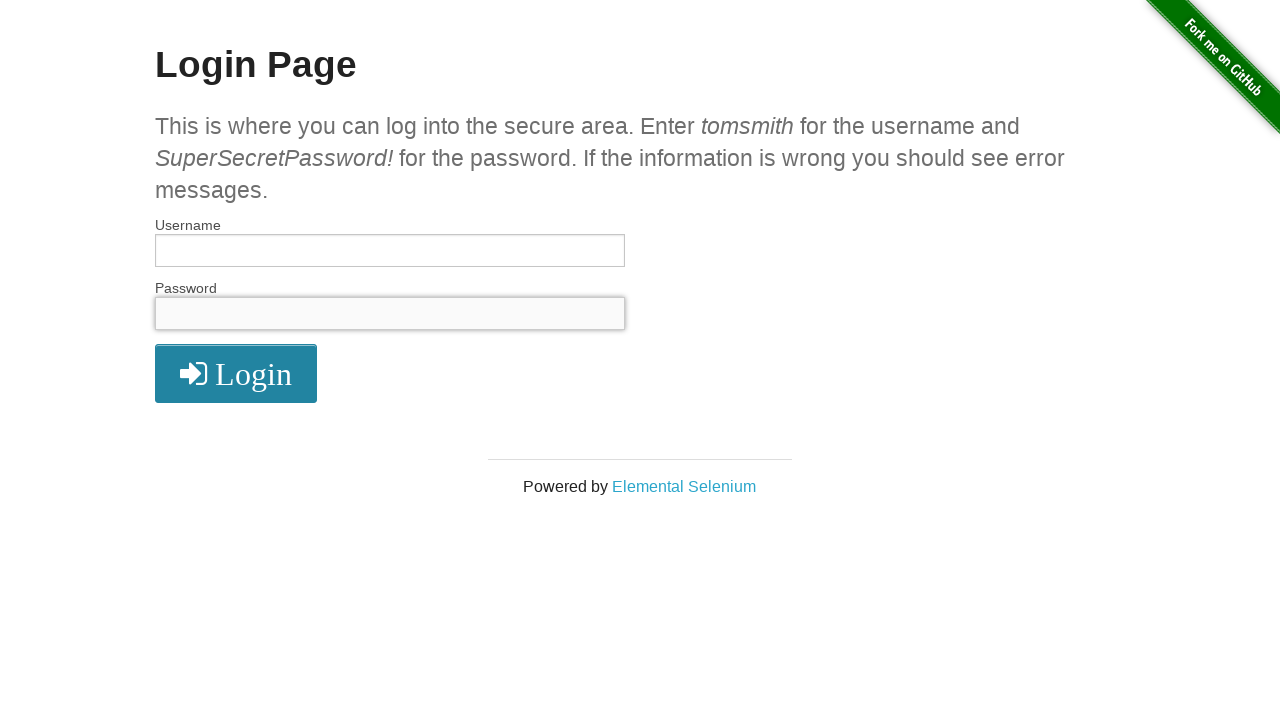

Filled username field with 'tomsmith' on #username
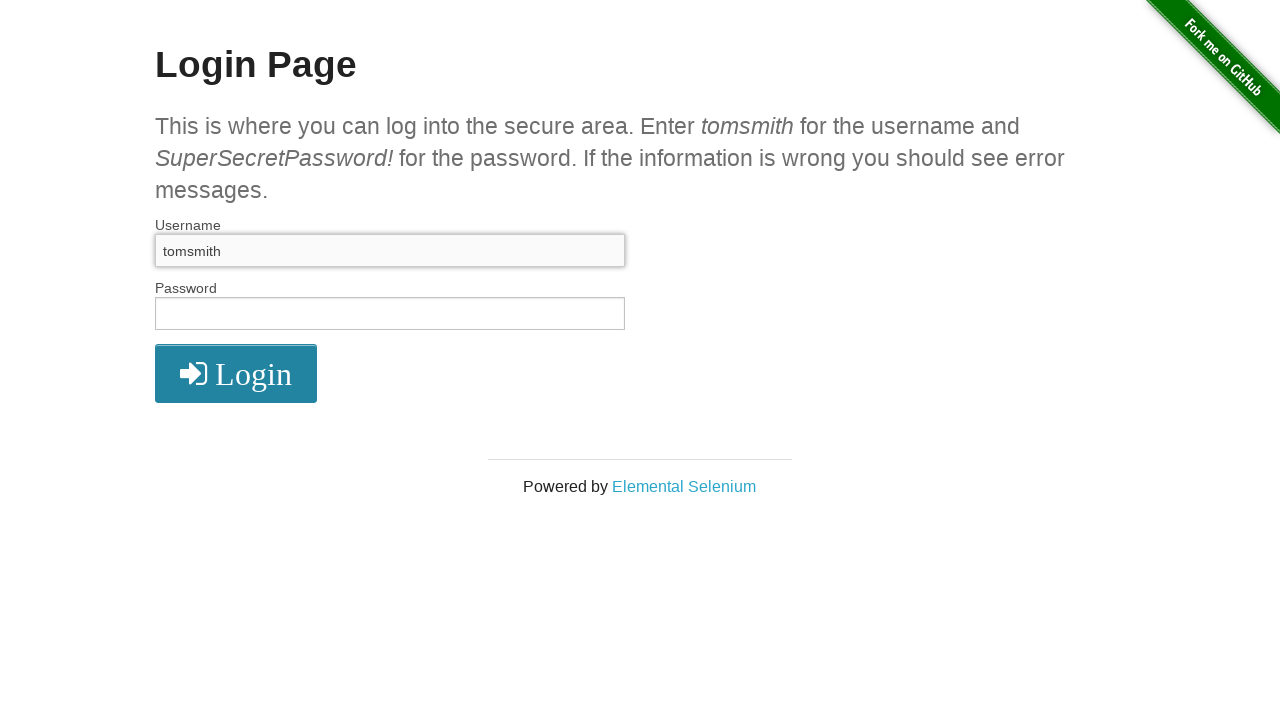

Filled password field with 'into' on #password
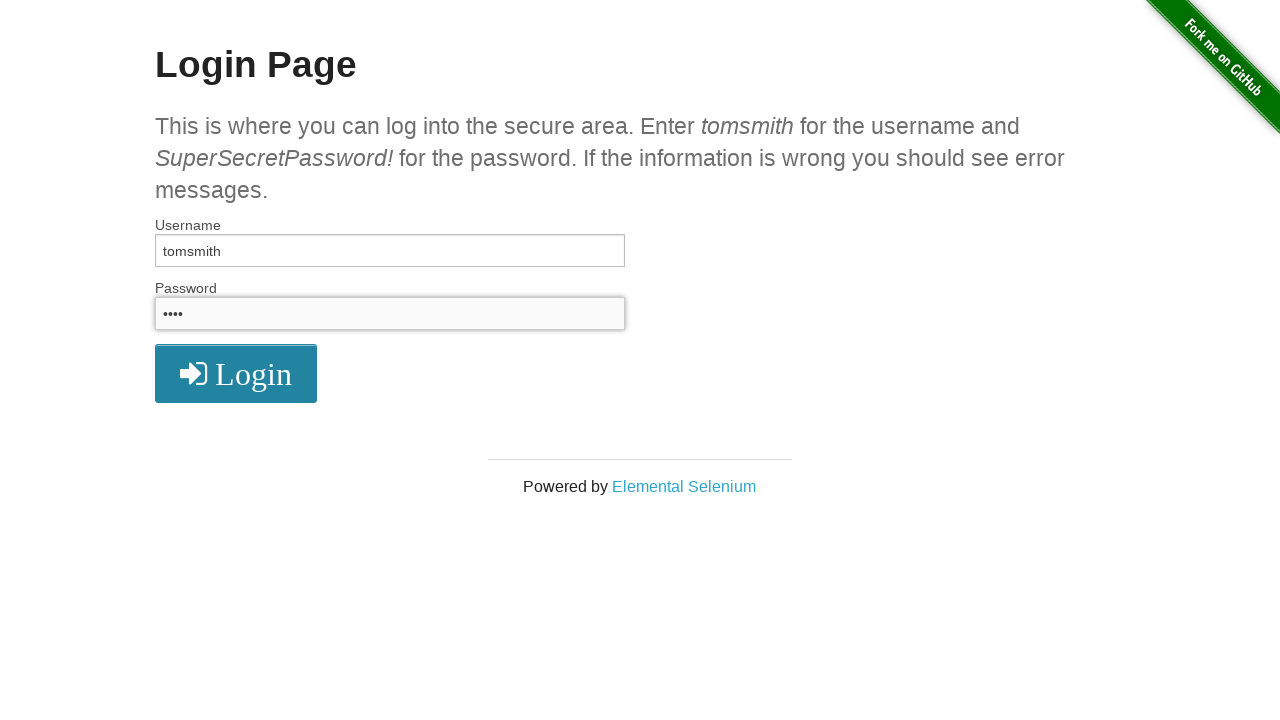

Clicked login button to attempt login with password 'into' at (236, 373) on button[type='submit']
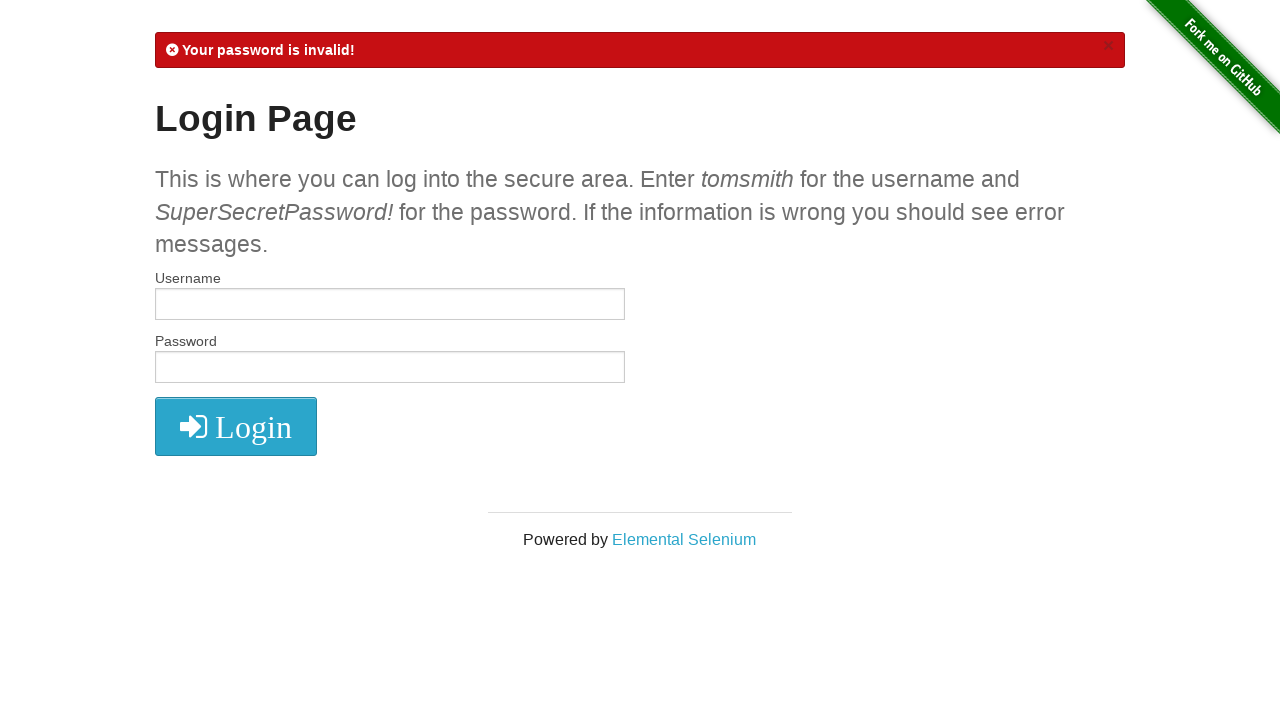

Login failed with password 'into', preparing to try next candidate
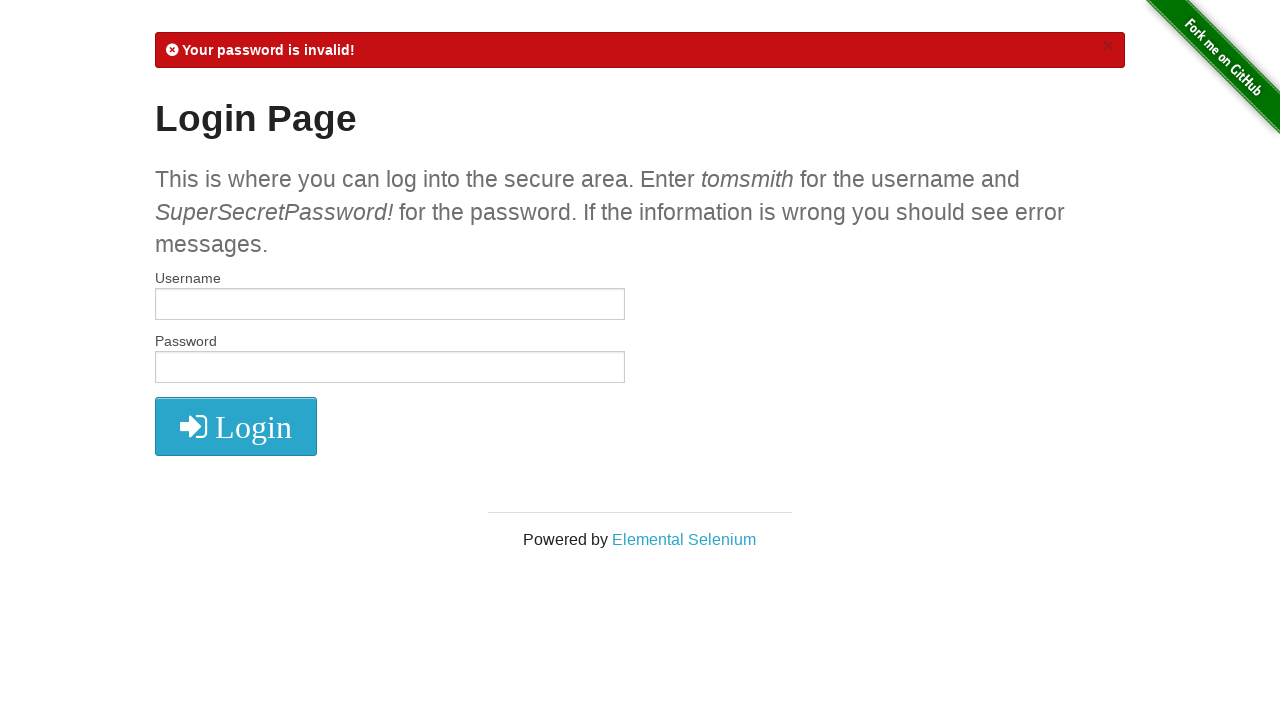

Navigated back to login form to try next password
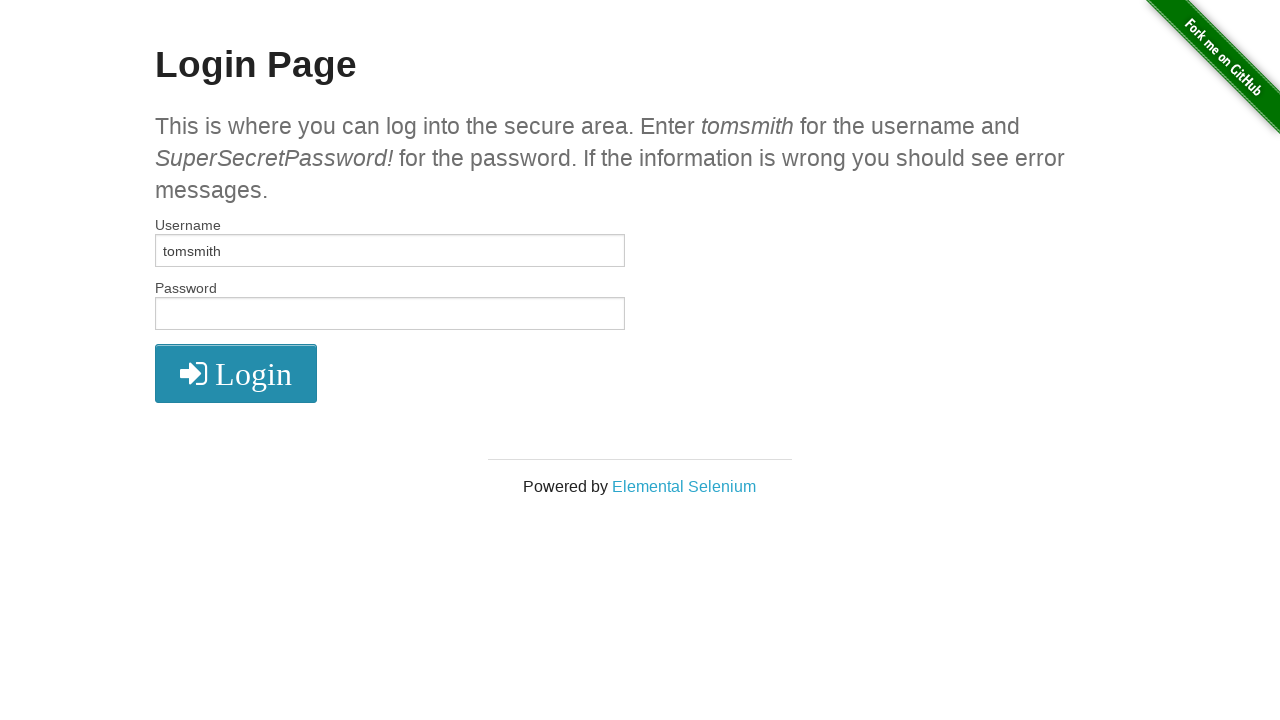

Cleared username field on #username
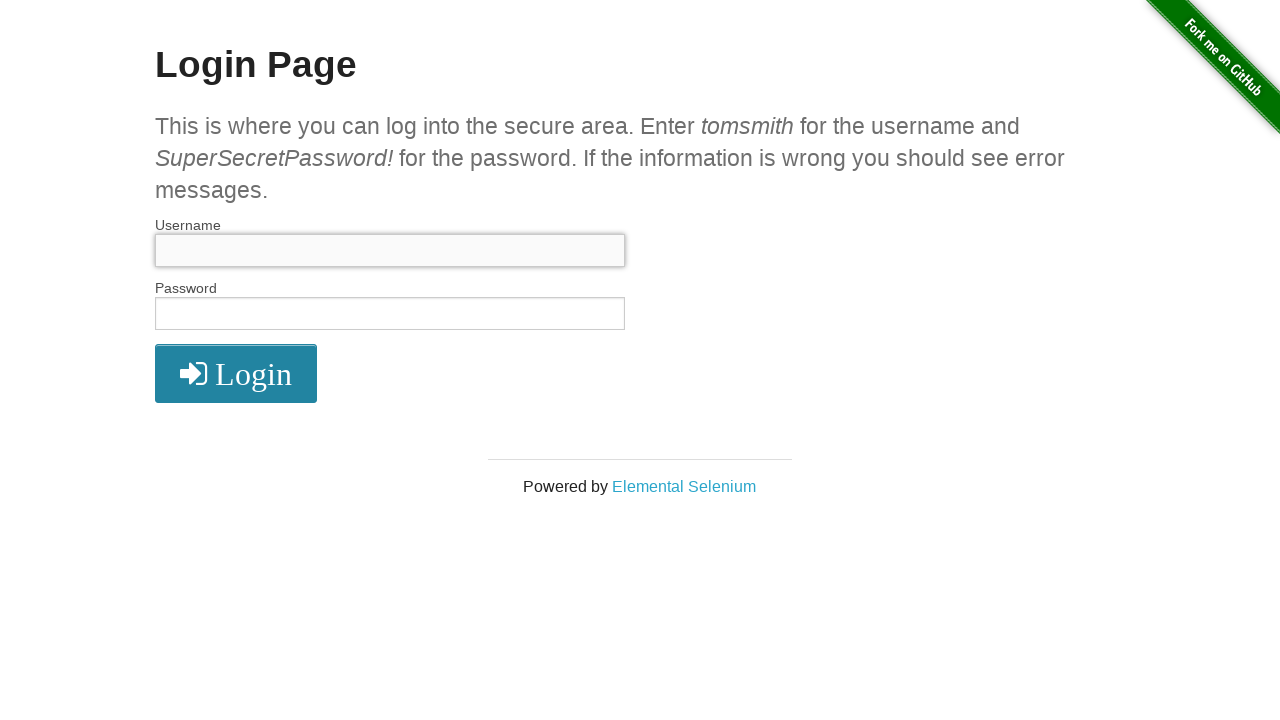

Cleared password field on #password
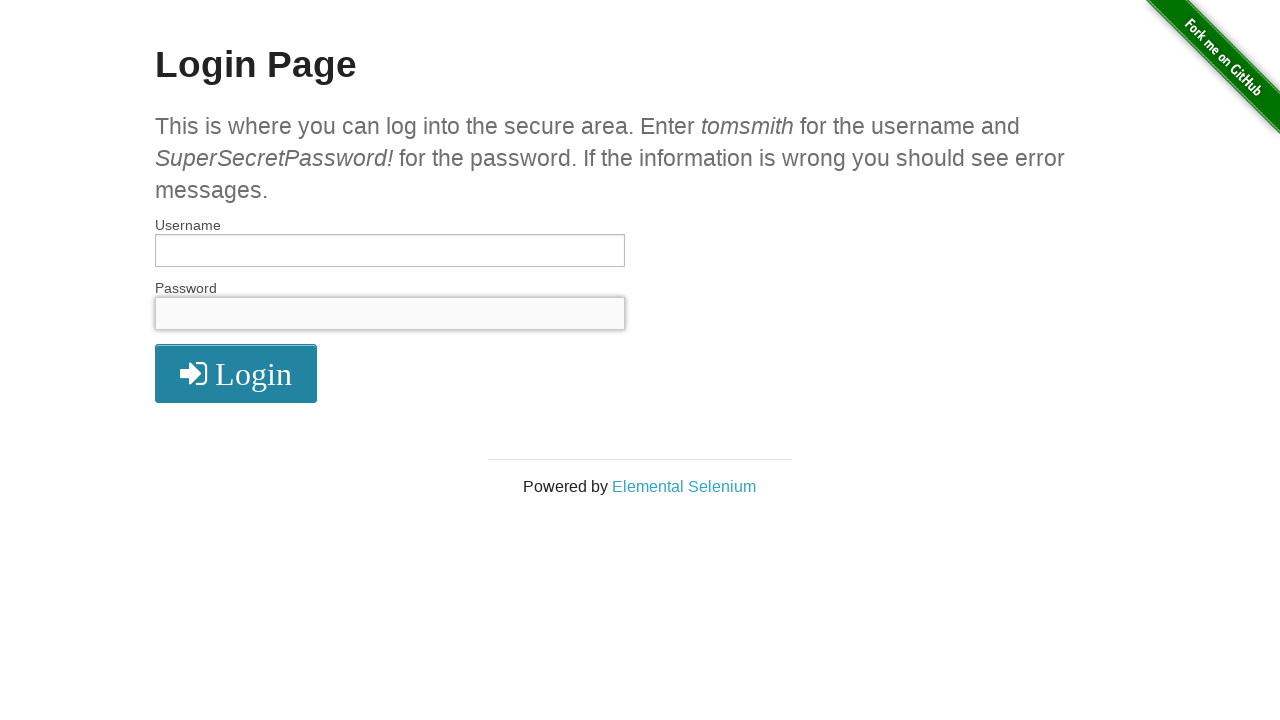

Filled username field with 'tomsmith' on #username
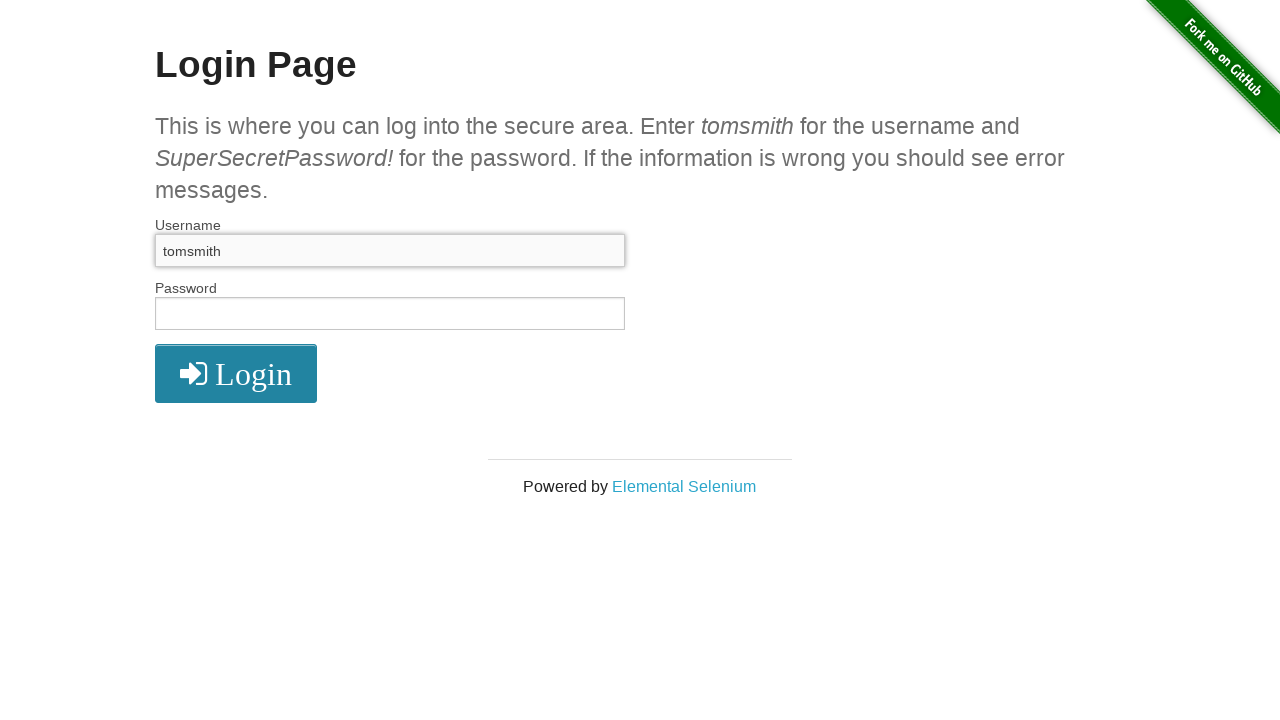

Filled password field with 'the' on #password
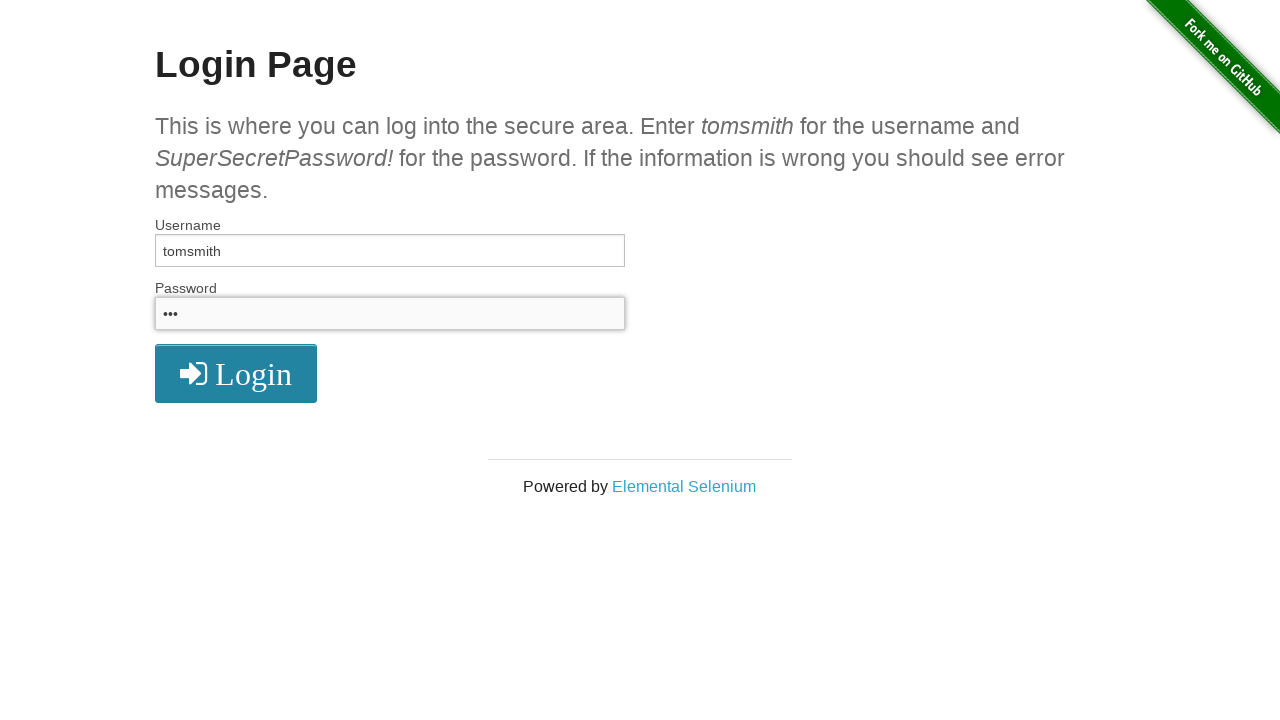

Clicked login button to attempt login with password 'the' at (236, 373) on button[type='submit']
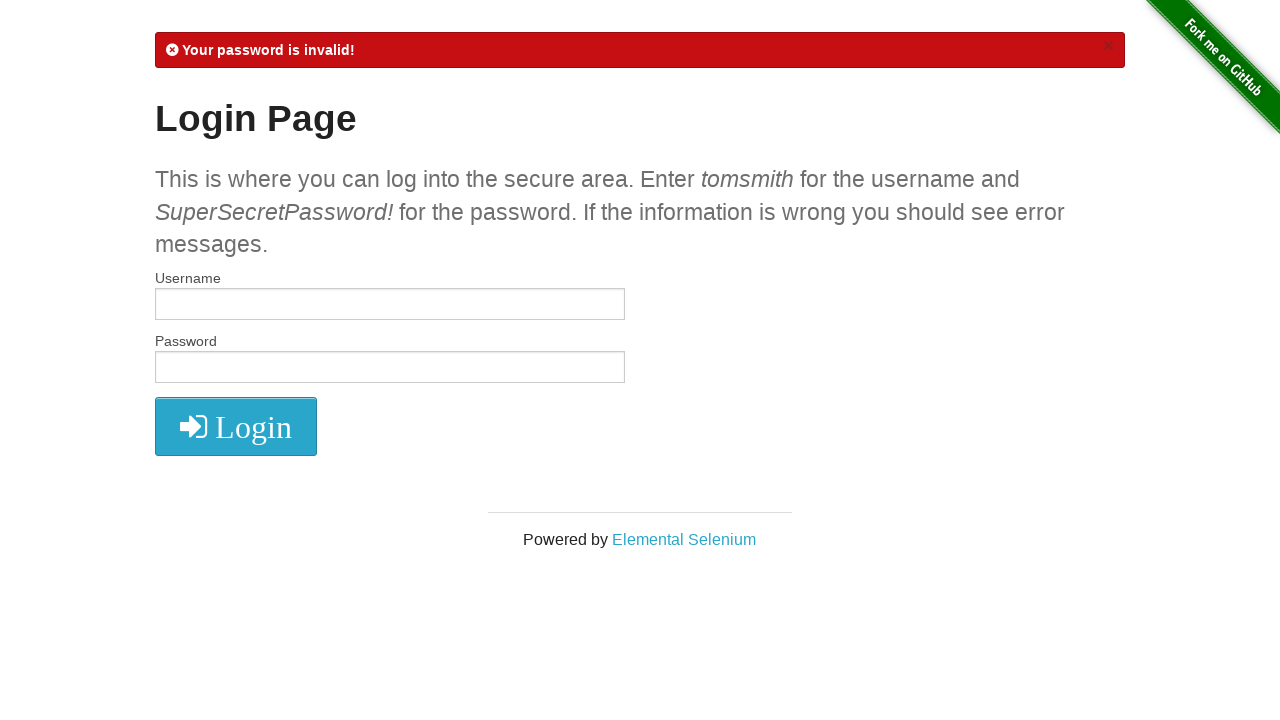

Login failed with password 'the', preparing to try next candidate
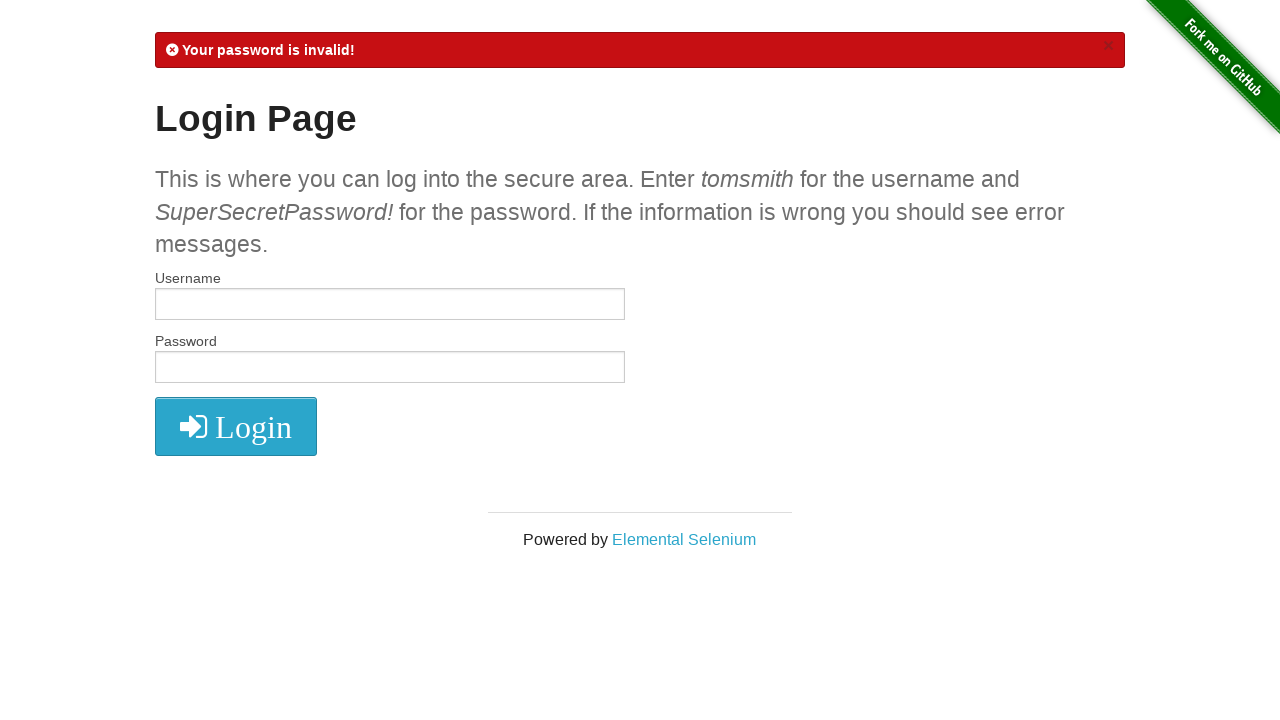

Navigated back to login form to try next password
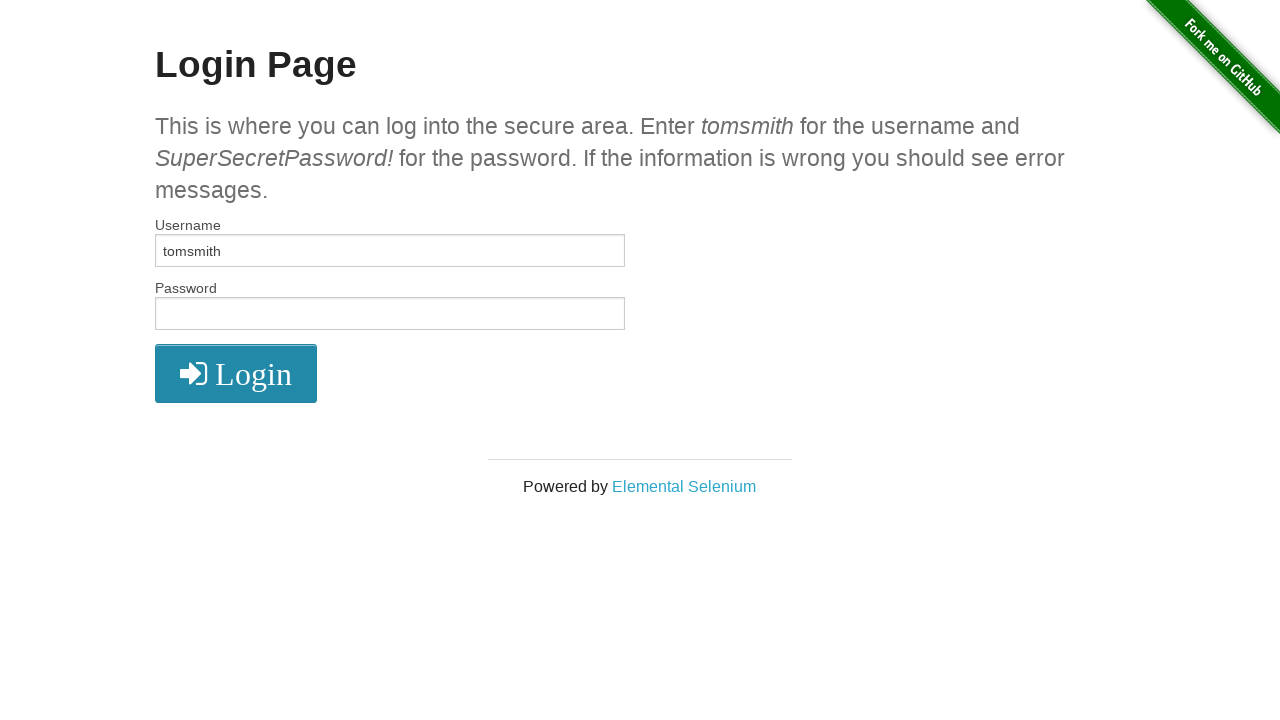

Cleared username field on #username
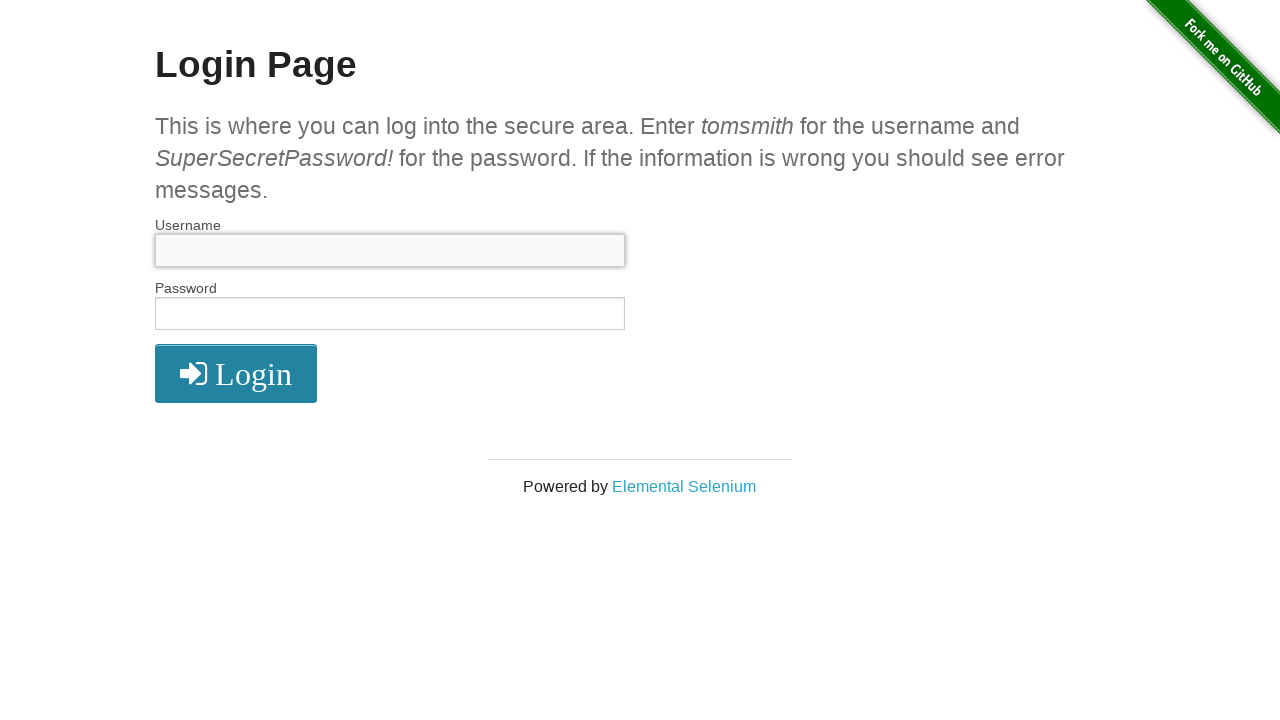

Cleared password field on #password
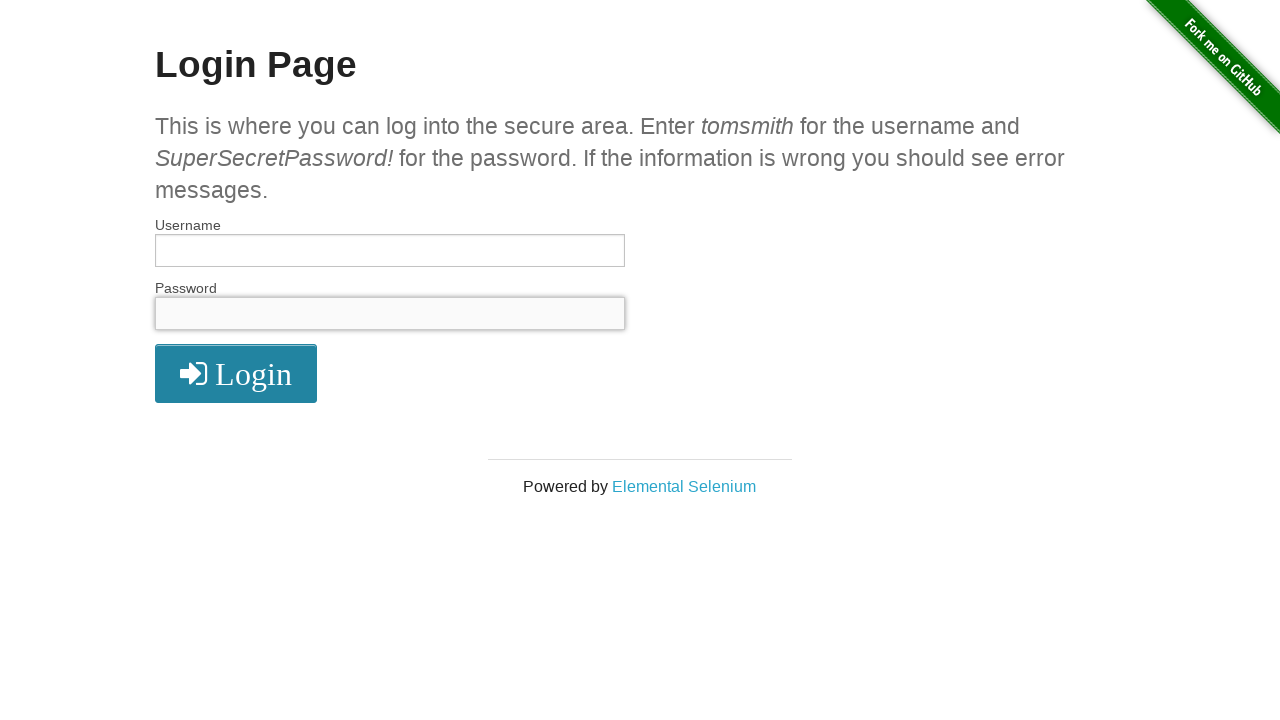

Filled username field with 'tomsmith' on #username
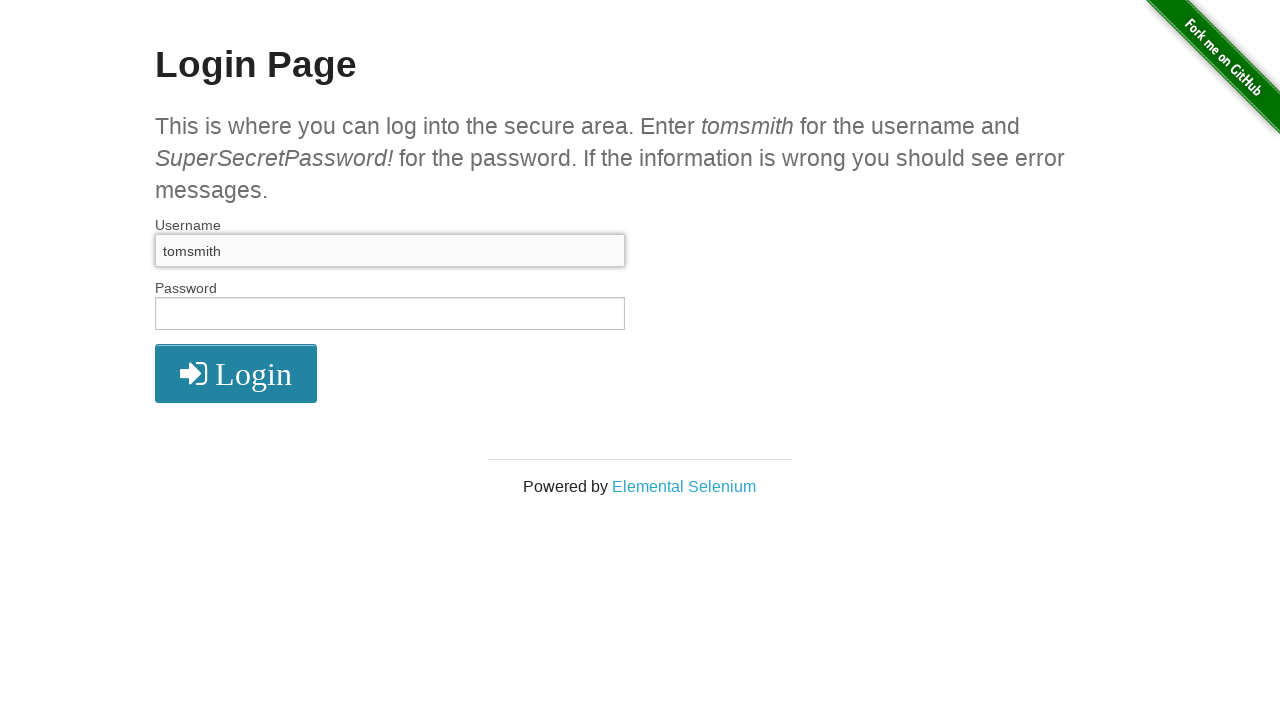

Filled password field with 'secure' on #password
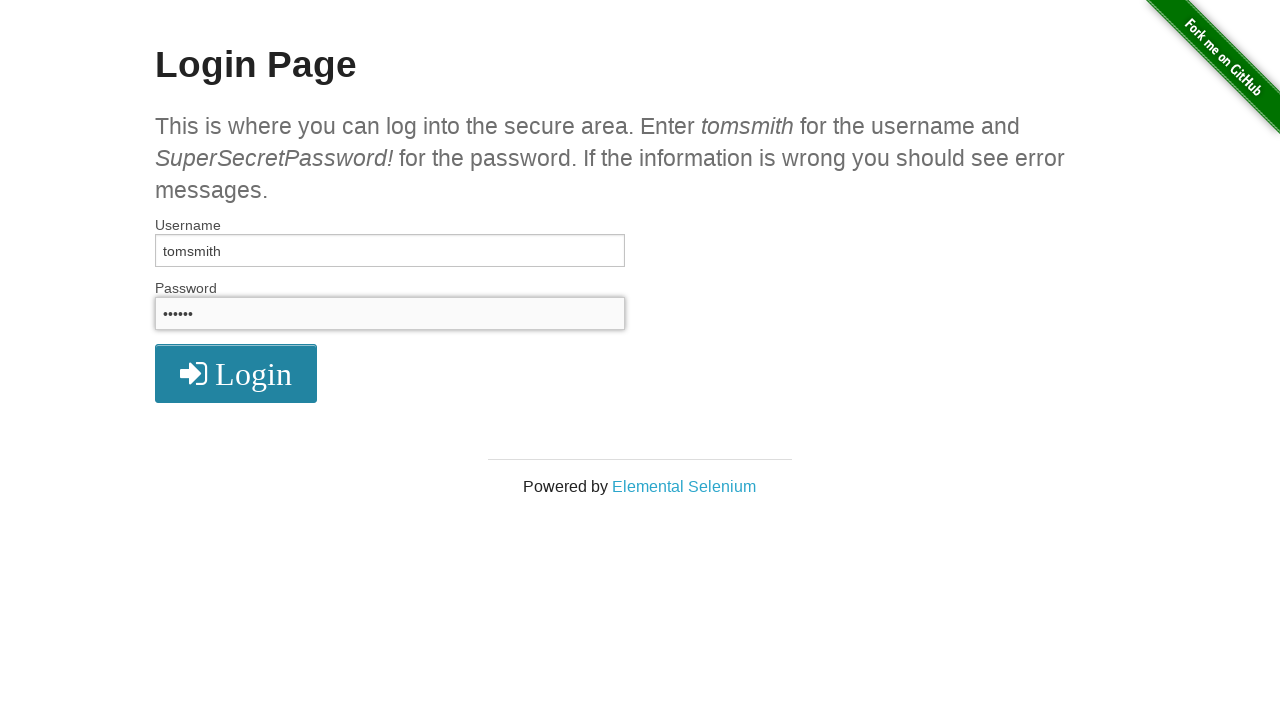

Clicked login button to attempt login with password 'secure' at (236, 373) on button[type='submit']
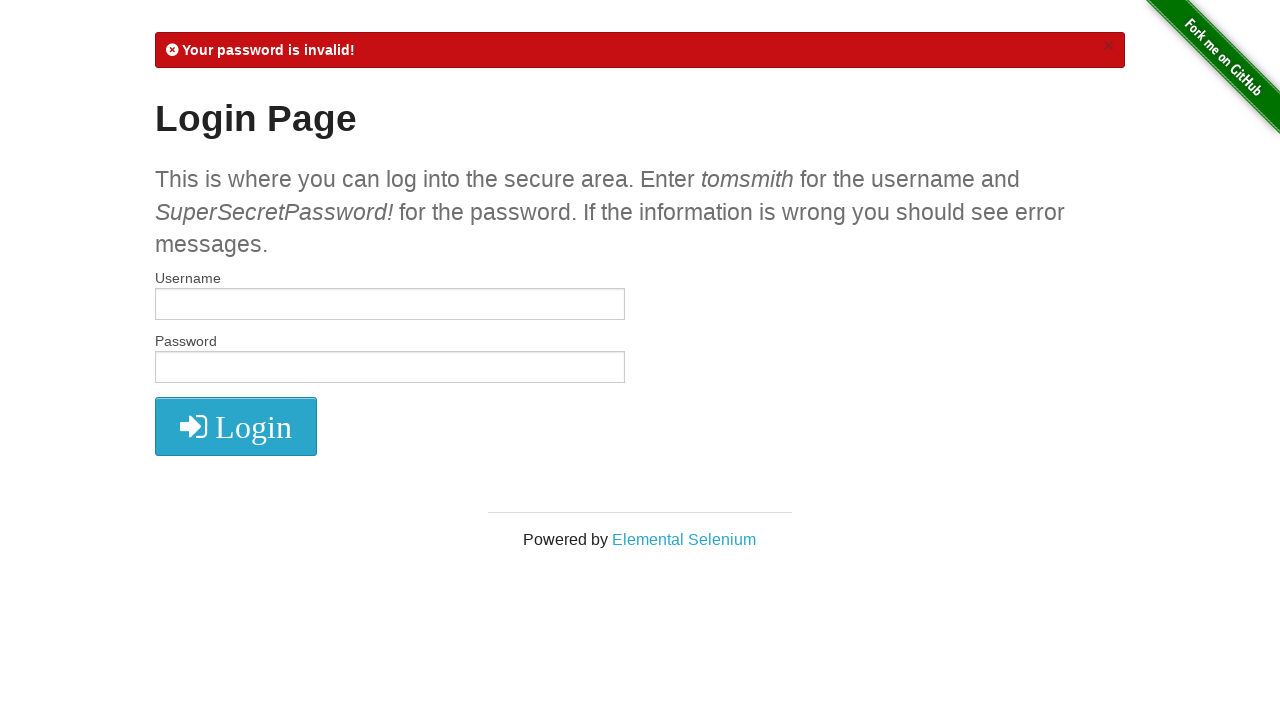

Login failed with password 'secure', preparing to try next candidate
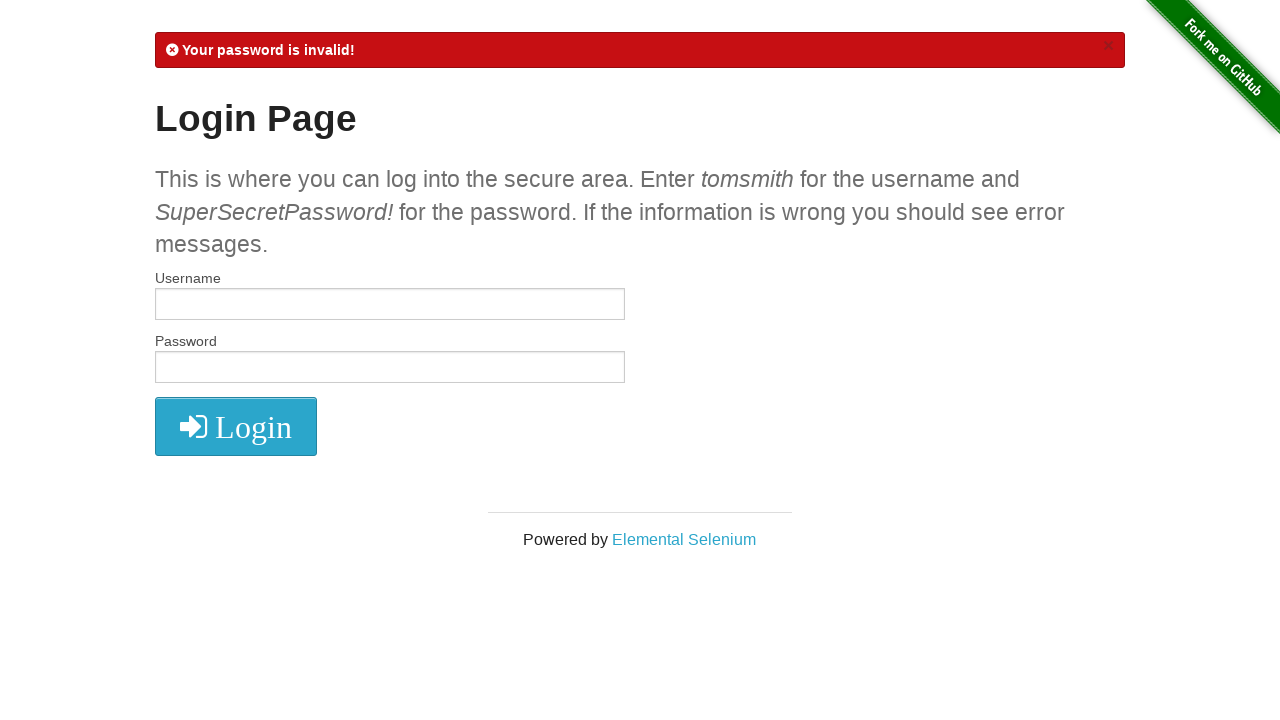

Navigated back to login form to try next password
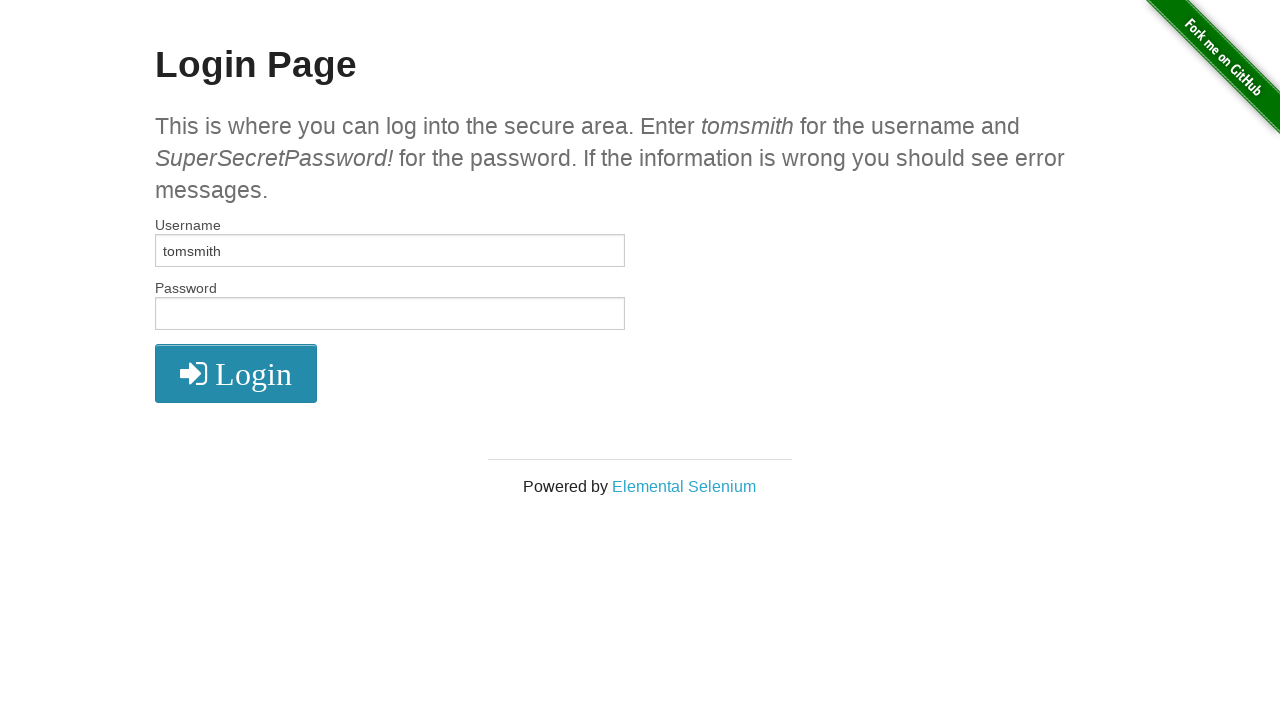

Cleared username field on #username
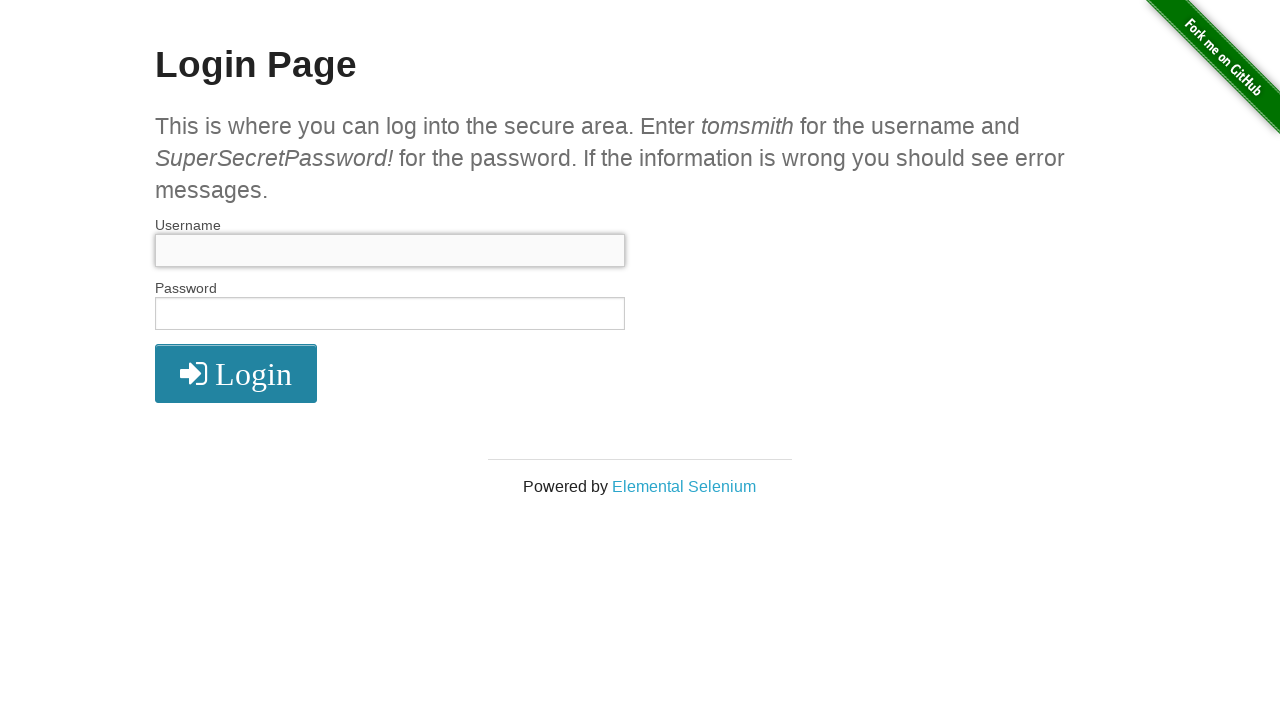

Cleared password field on #password
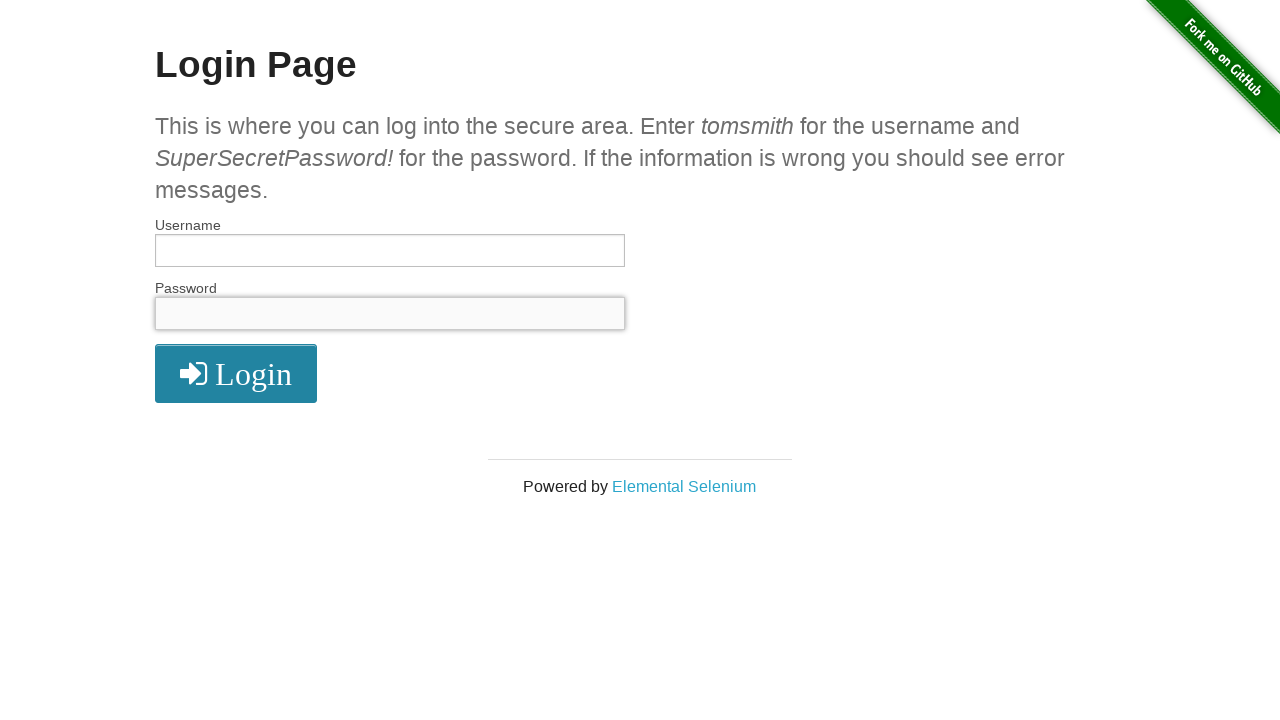

Filled username field with 'tomsmith' on #username
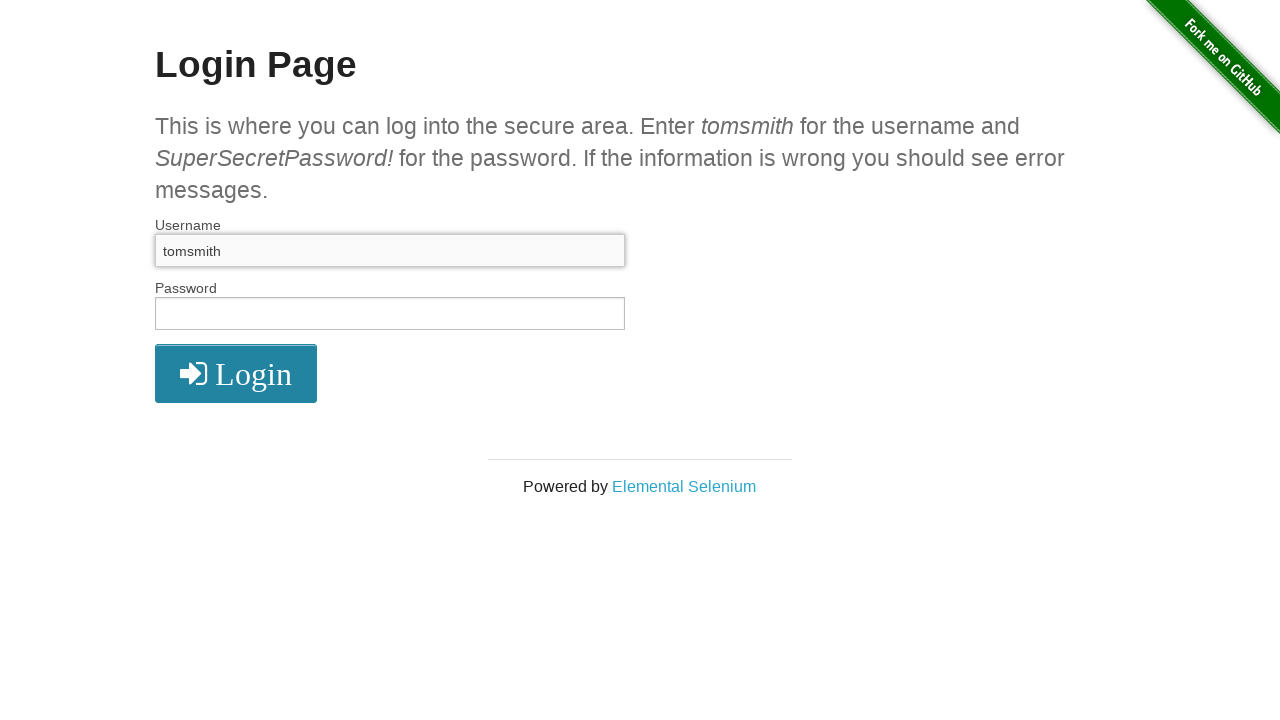

Filled password field with 'area.' on #password
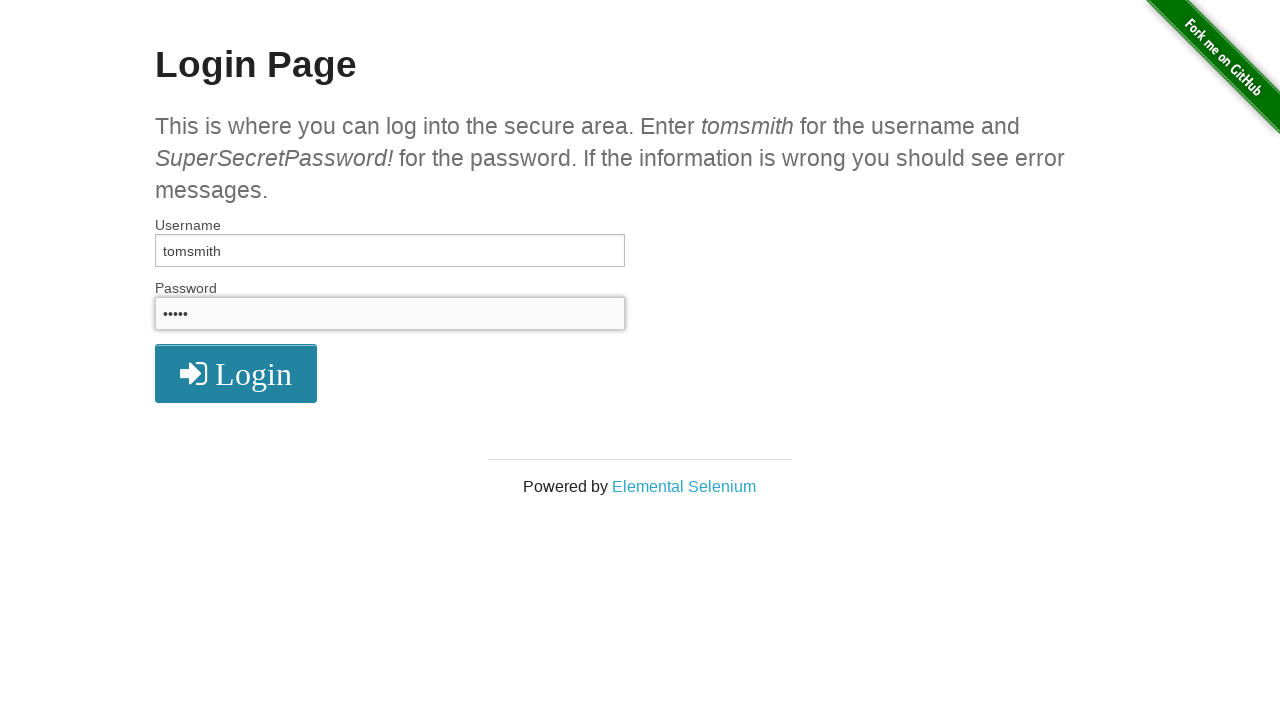

Clicked login button to attempt login with password 'area.' at (236, 373) on button[type='submit']
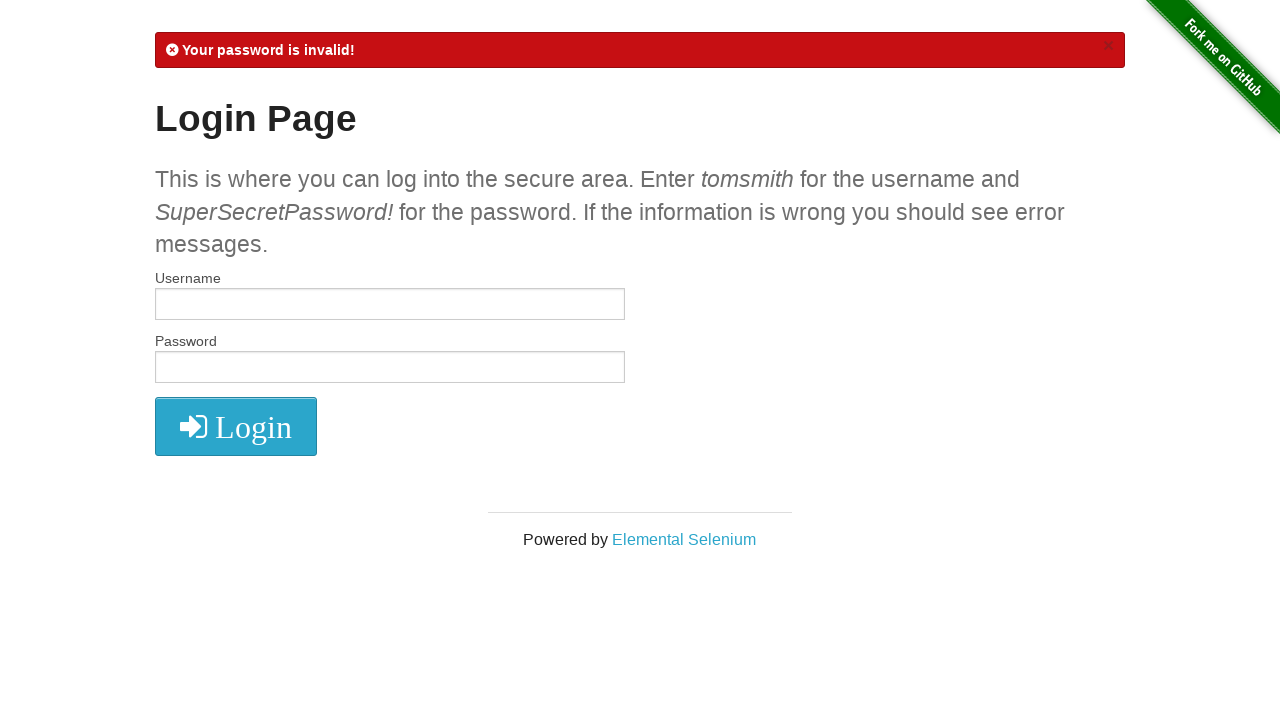

Login failed with password 'area.', preparing to try next candidate
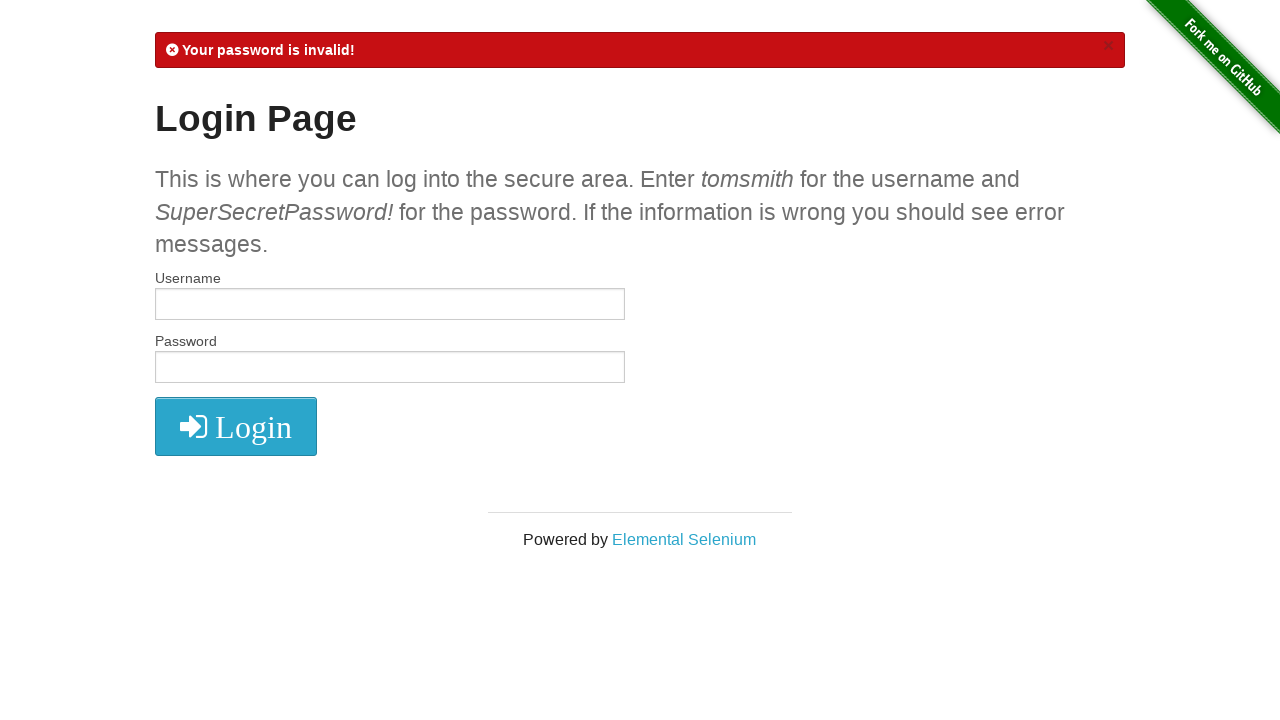

Navigated back to login form to try next password
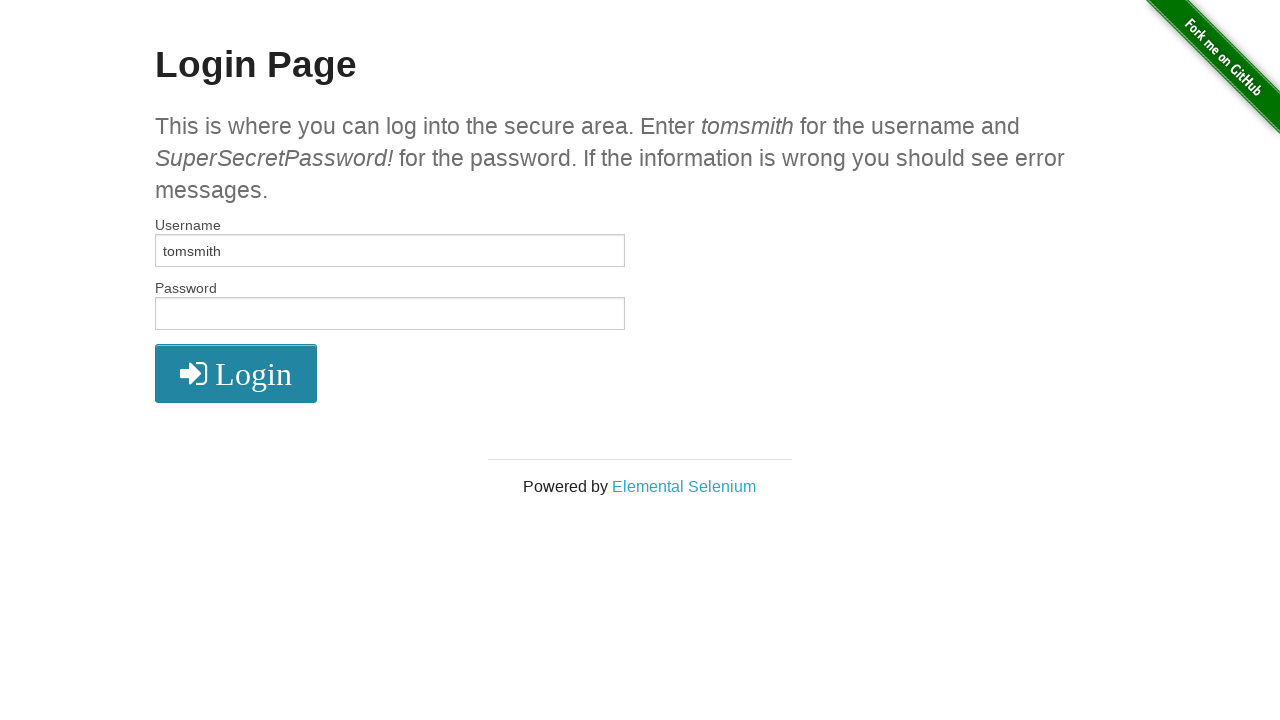

Cleared username field on #username
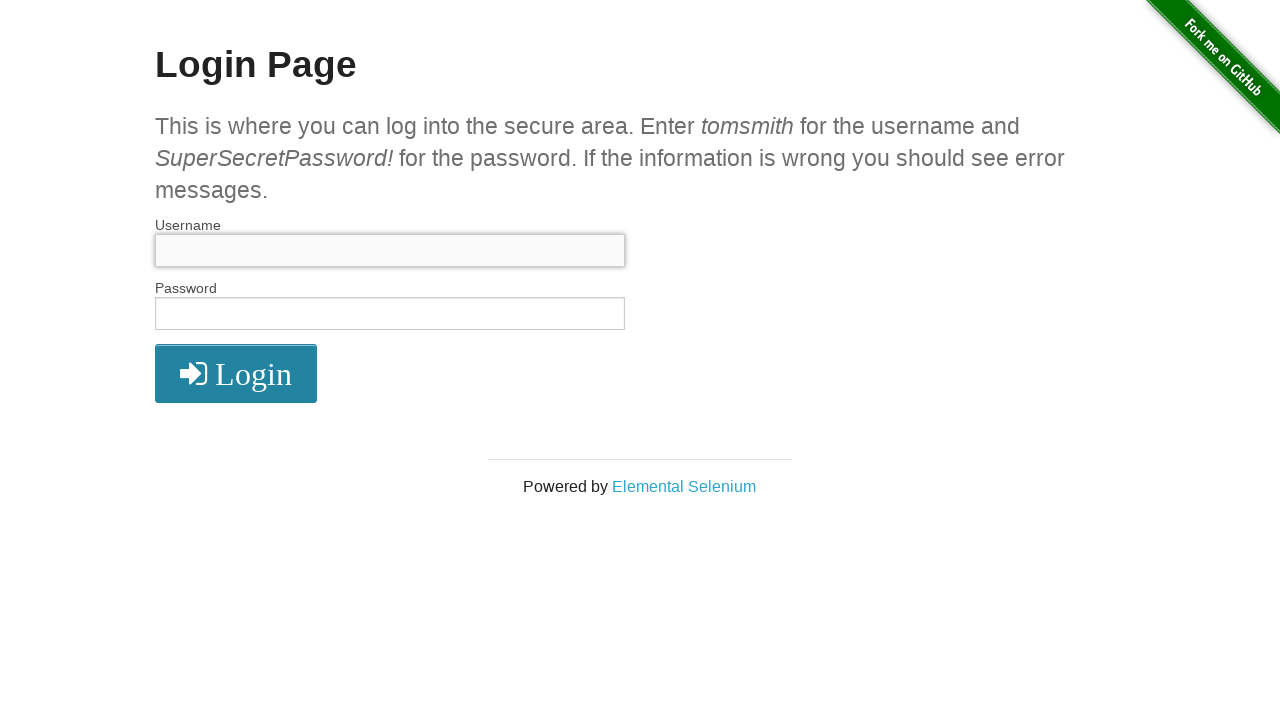

Cleared password field on #password
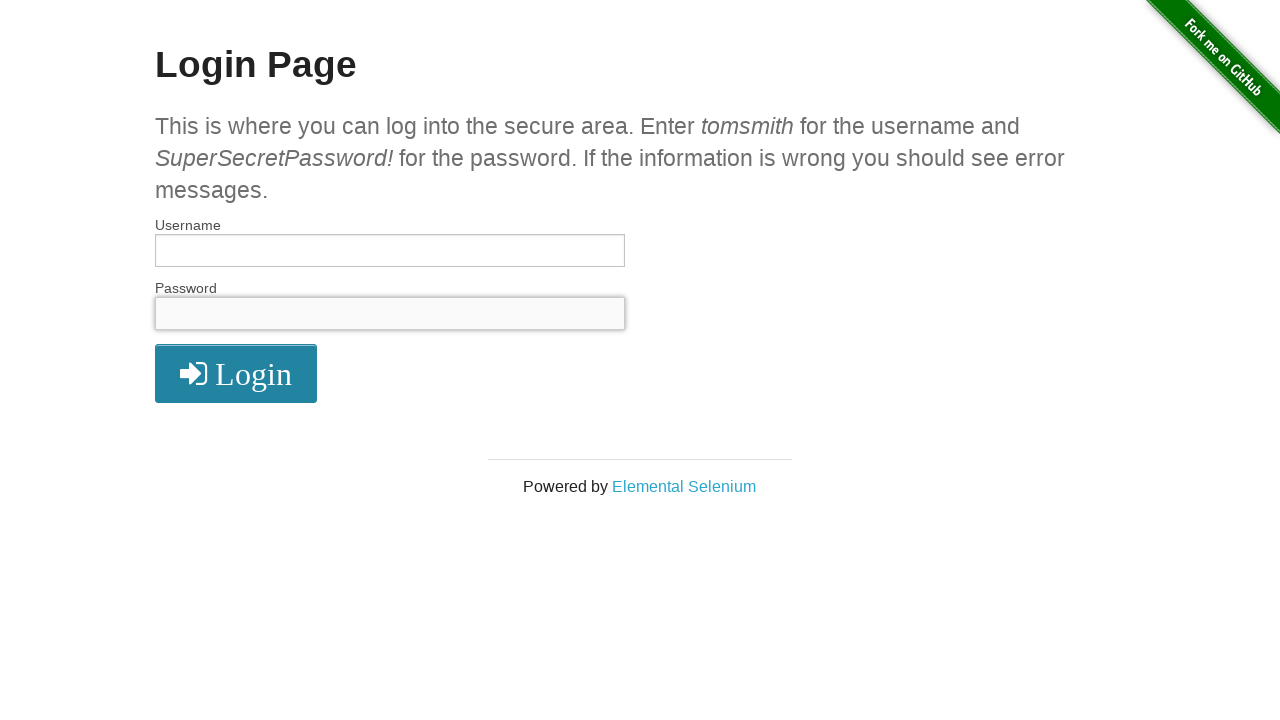

Filled username field with 'tomsmith' on #username
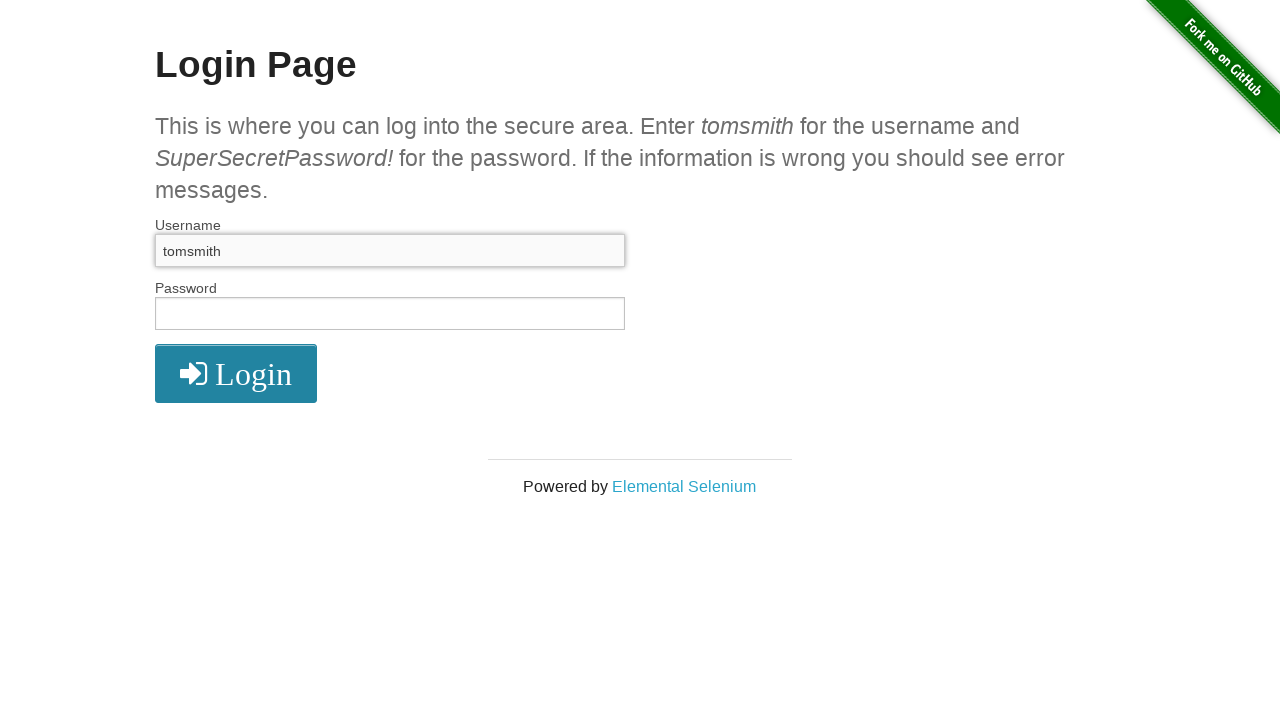

Filled password field with 'Enter' on #password
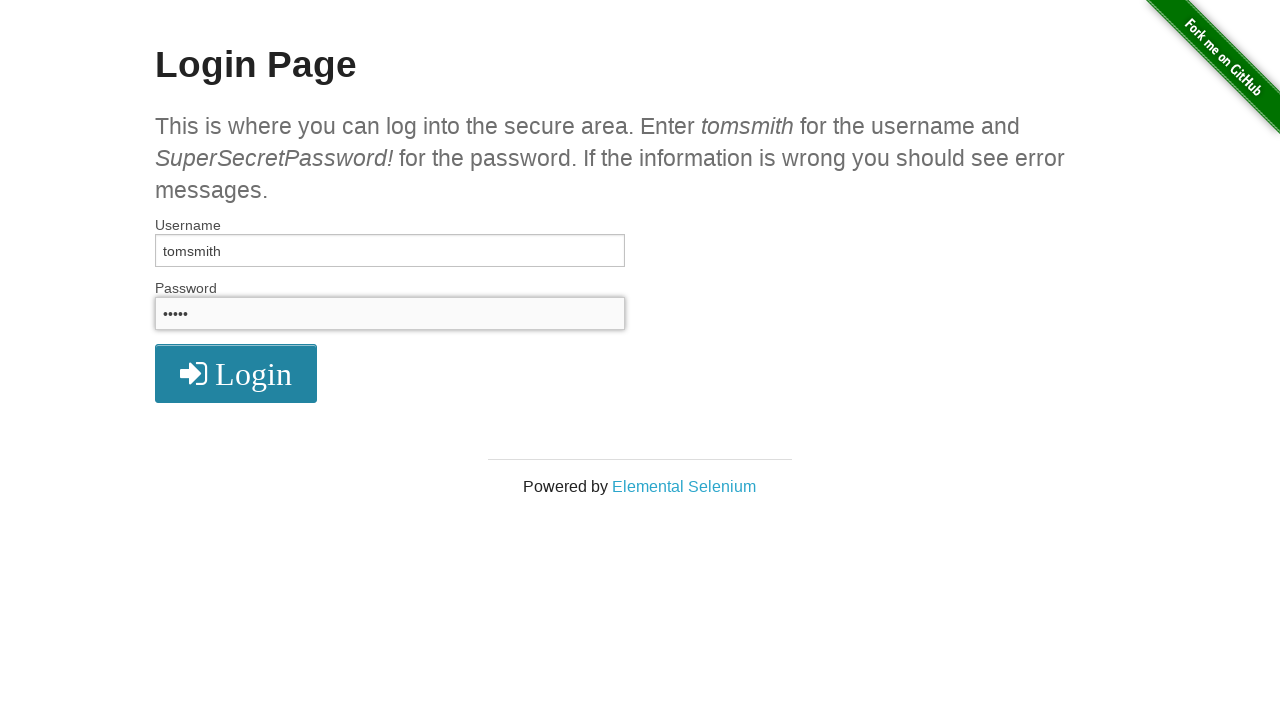

Clicked login button to attempt login with password 'Enter' at (236, 373) on button[type='submit']
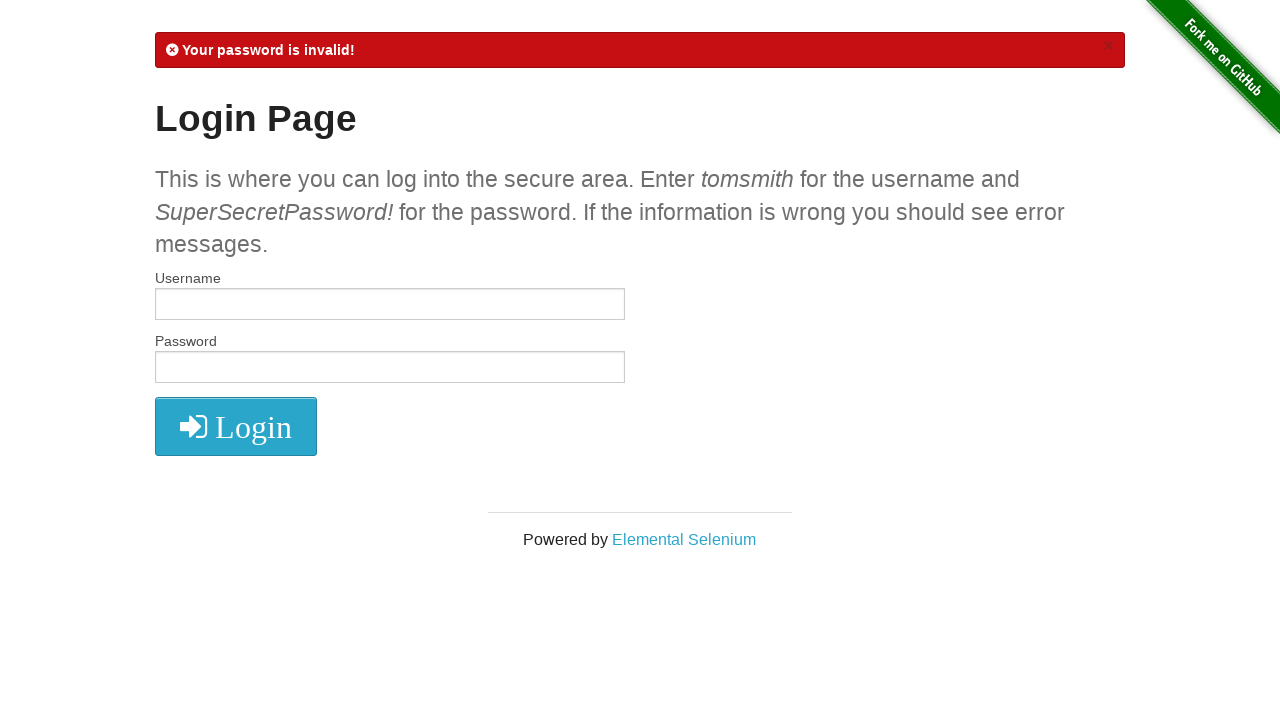

Login failed with password 'Enter', preparing to try next candidate
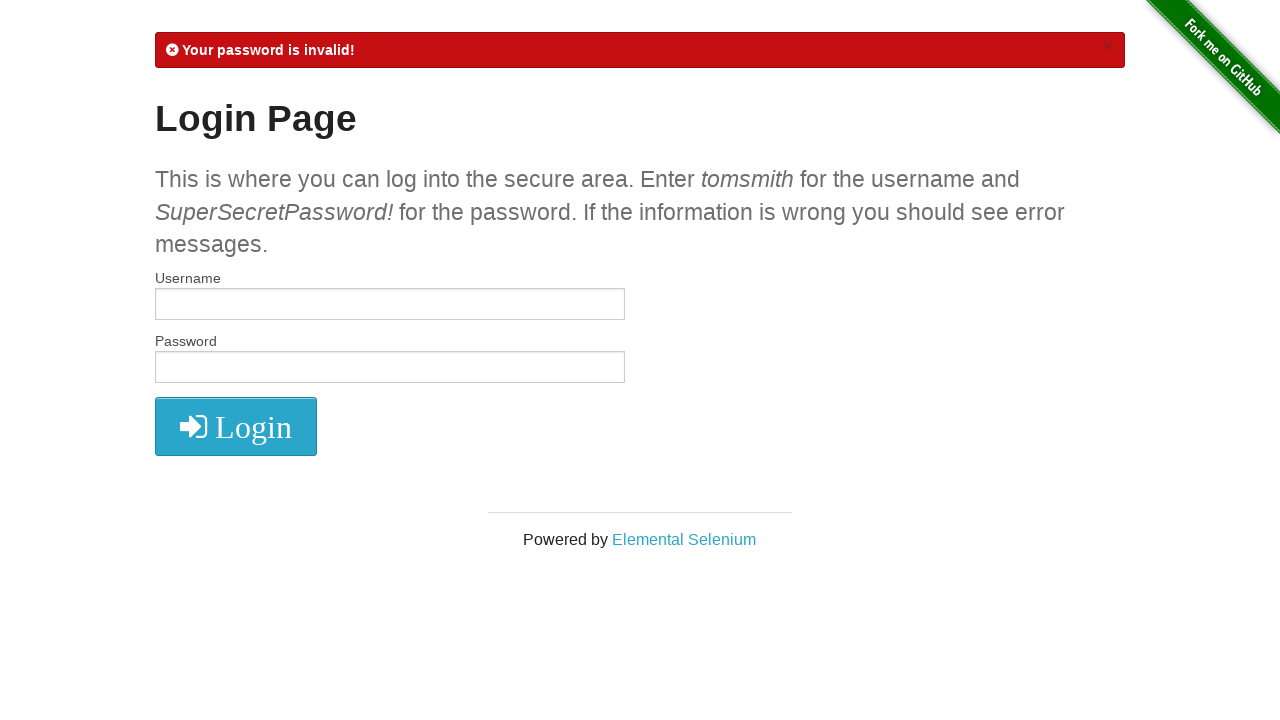

Navigated back to login form to try next password
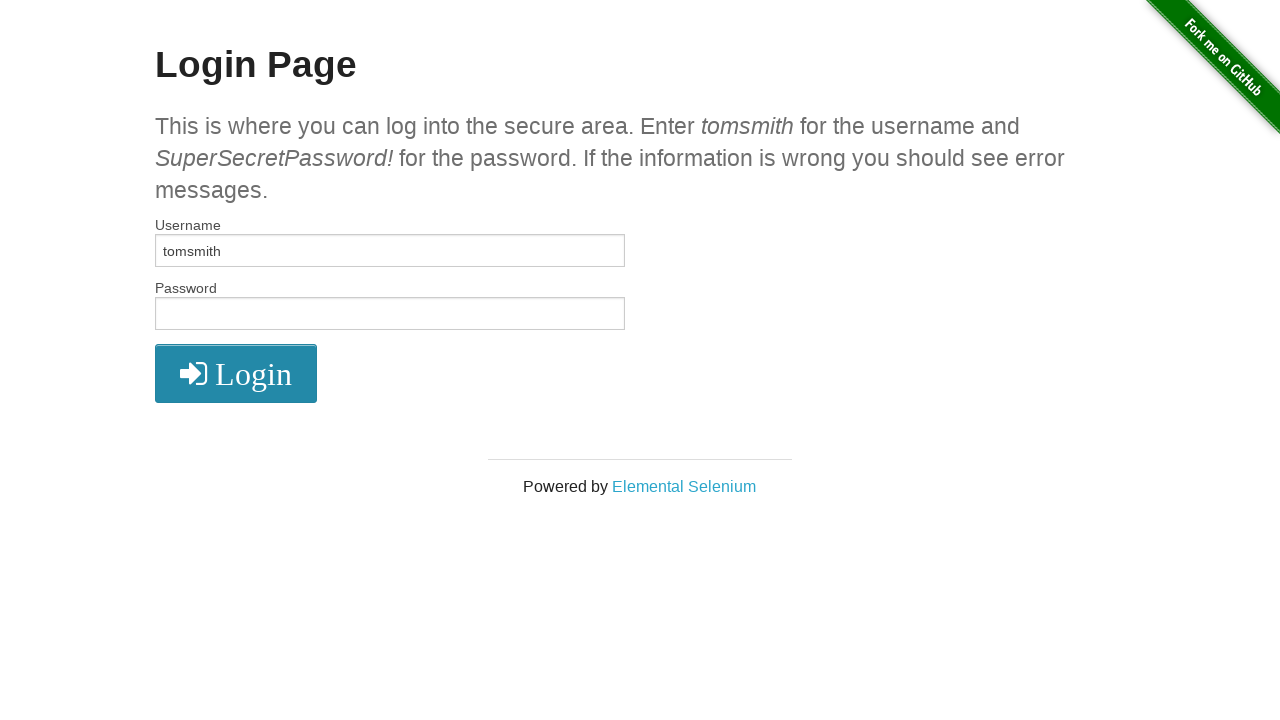

Cleared username field on #username
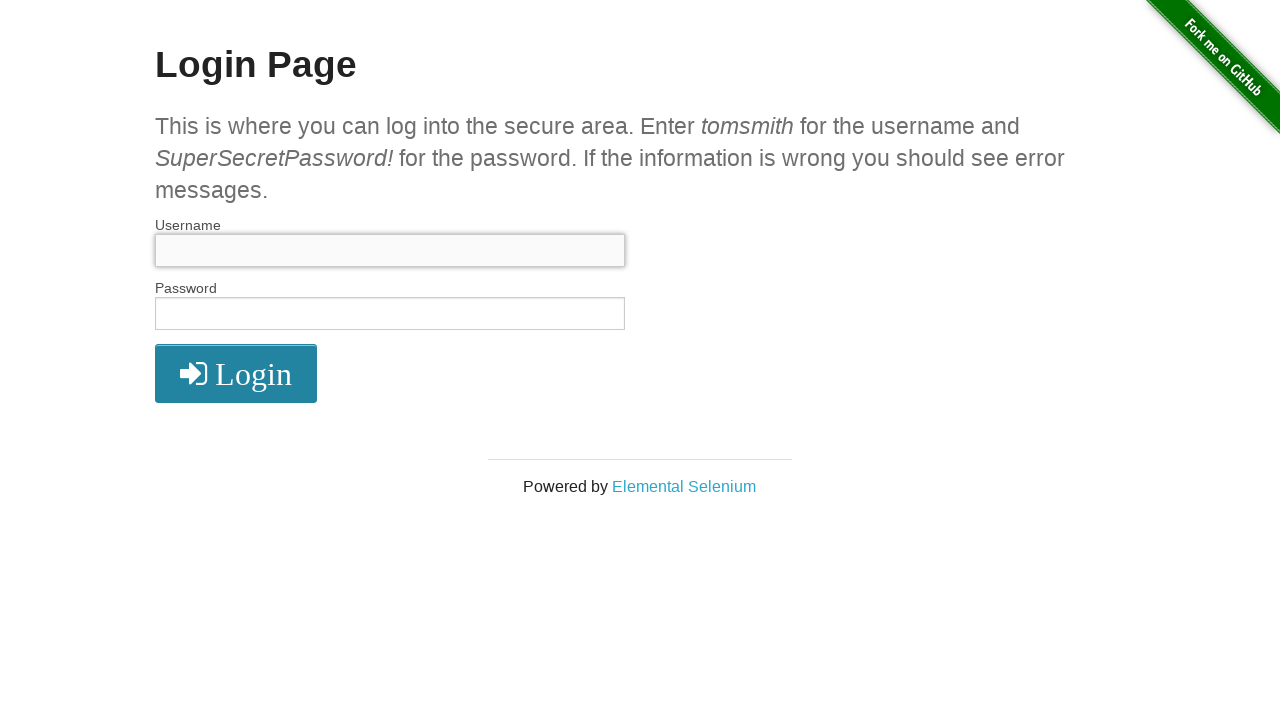

Cleared password field on #password
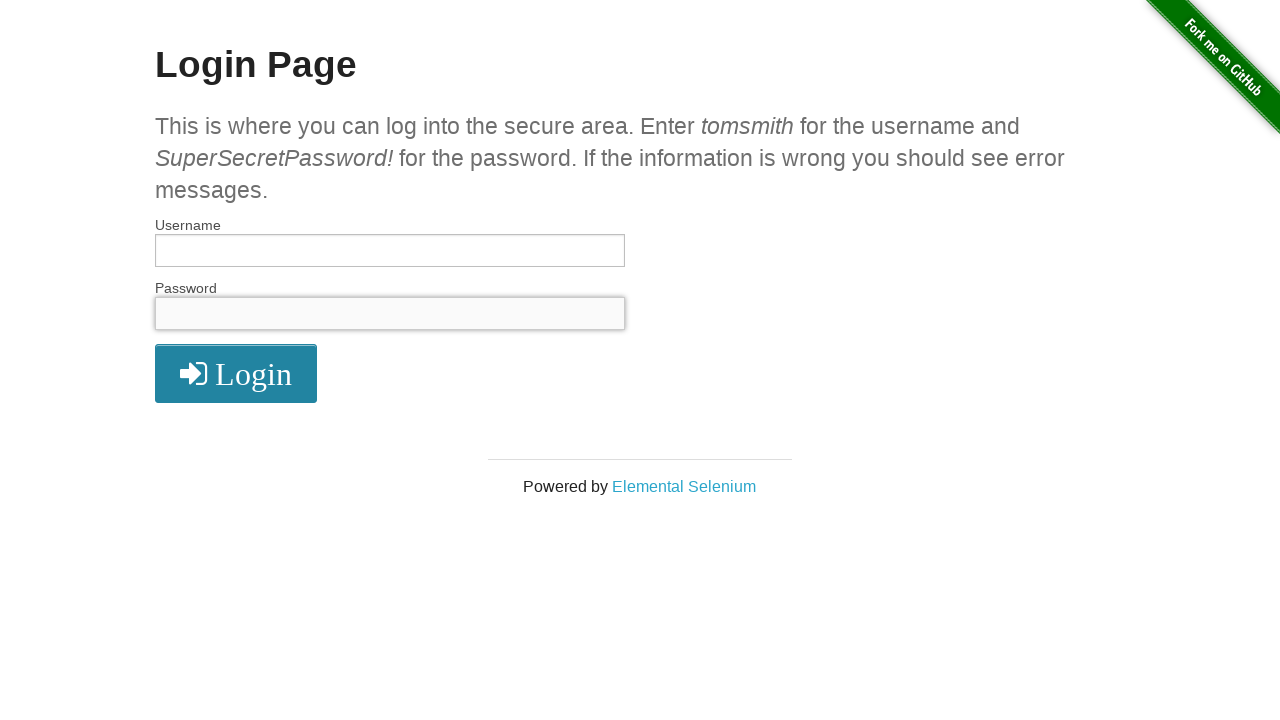

Filled username field with 'tomsmith' on #username
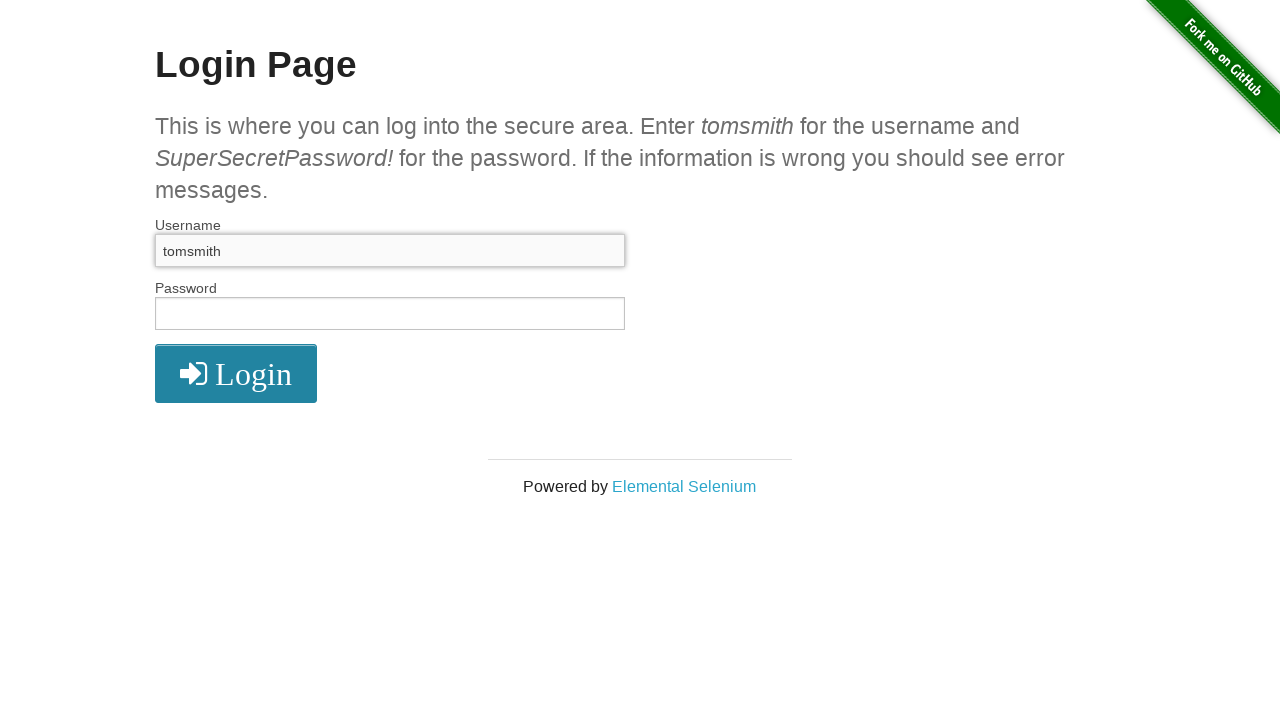

Filled password field with 'tomsmith' on #password
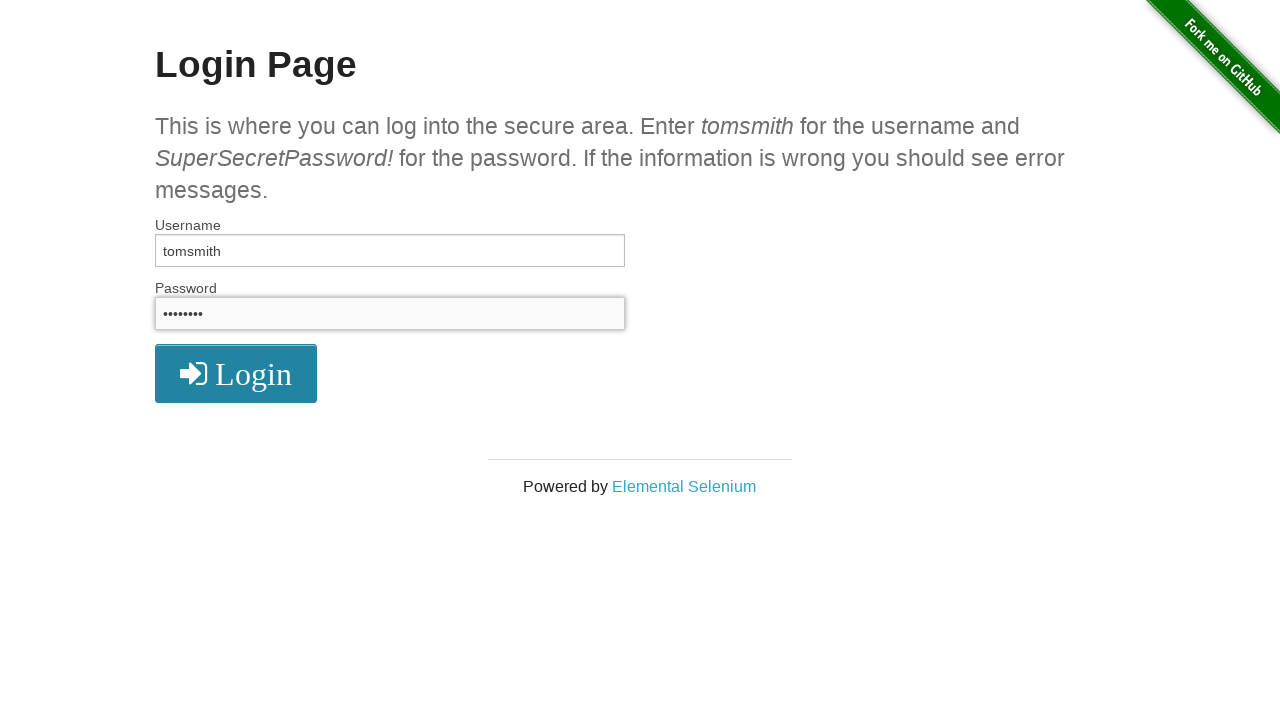

Clicked login button to attempt login with password 'tomsmith' at (236, 373) on button[type='submit']
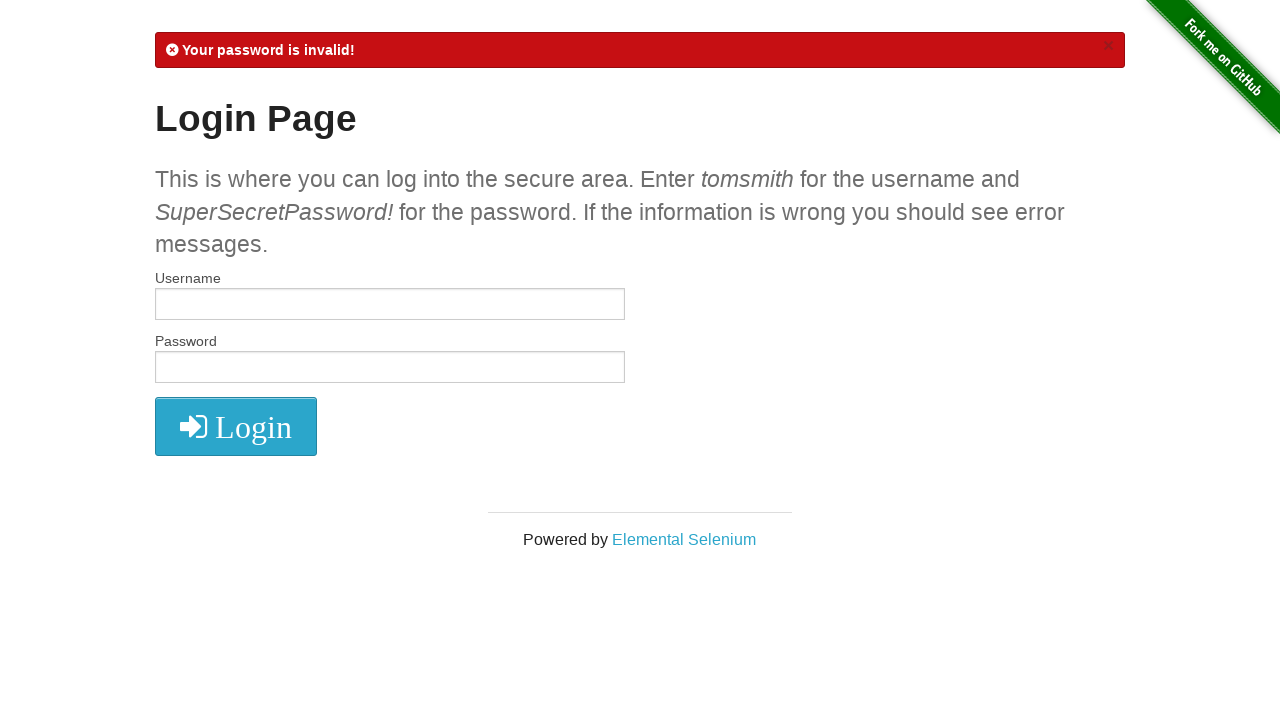

Login failed with password 'tomsmith', preparing to try next candidate
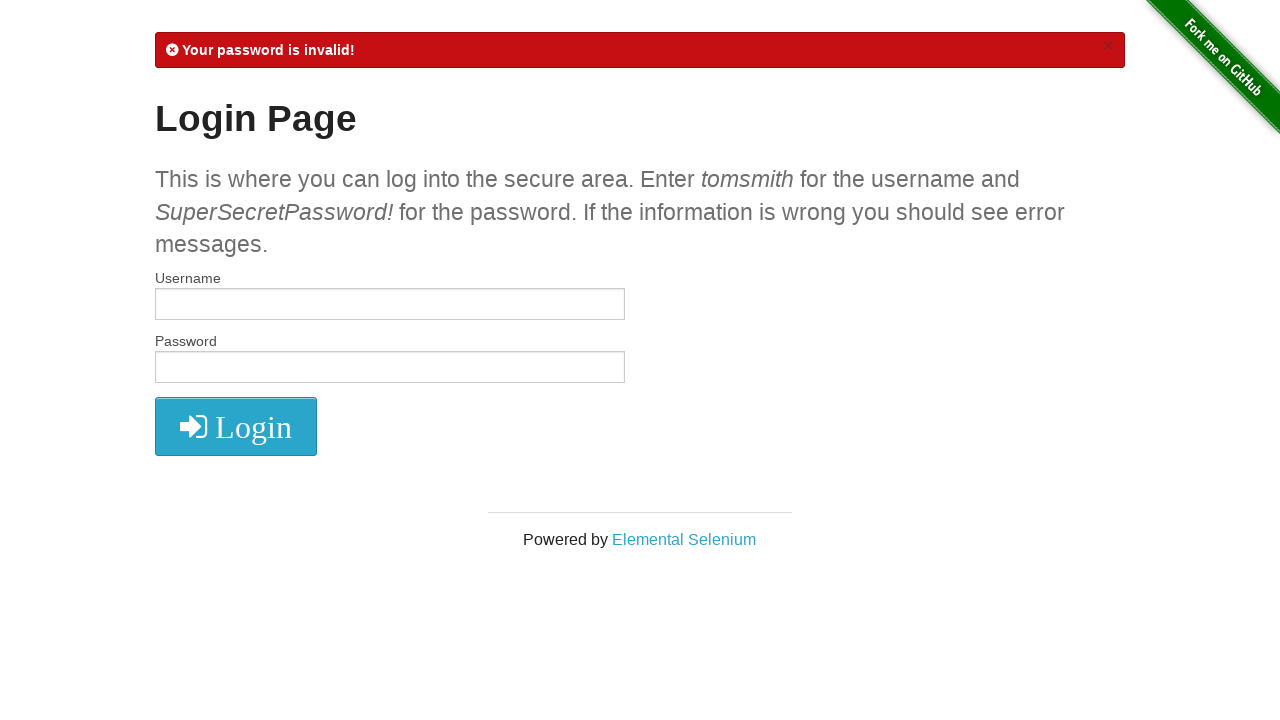

Navigated back to login form to try next password
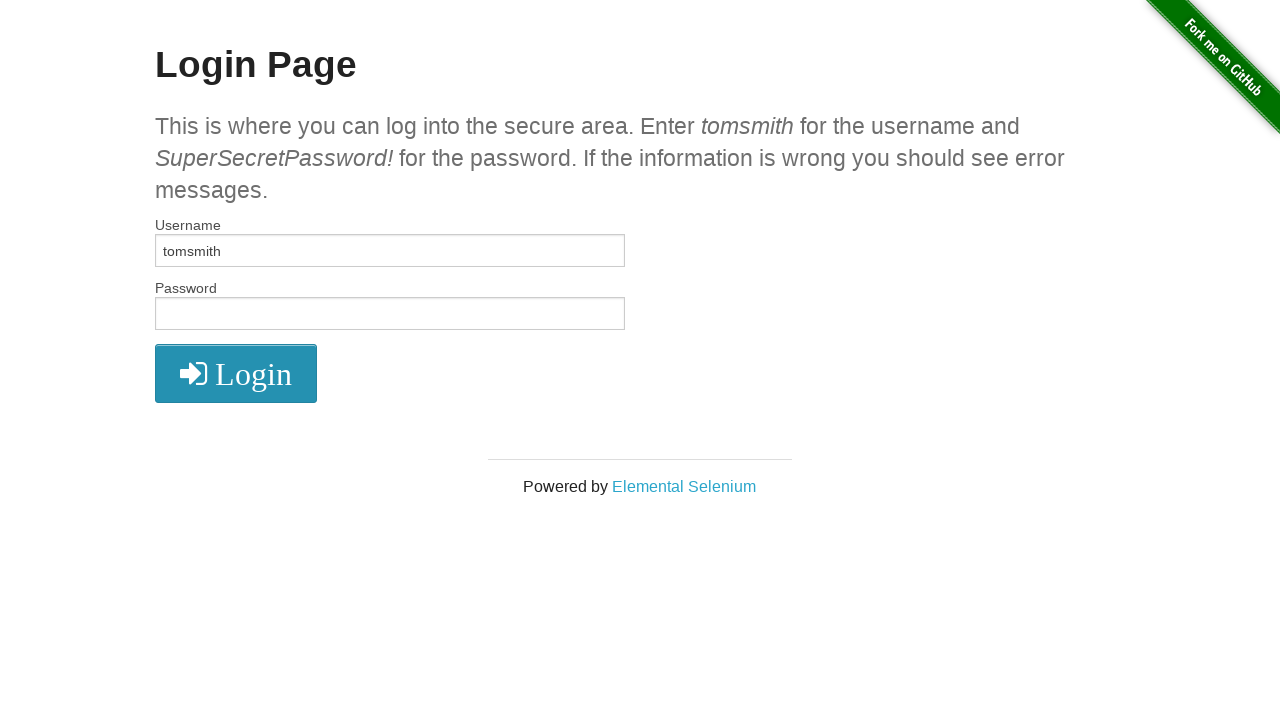

Cleared username field on #username
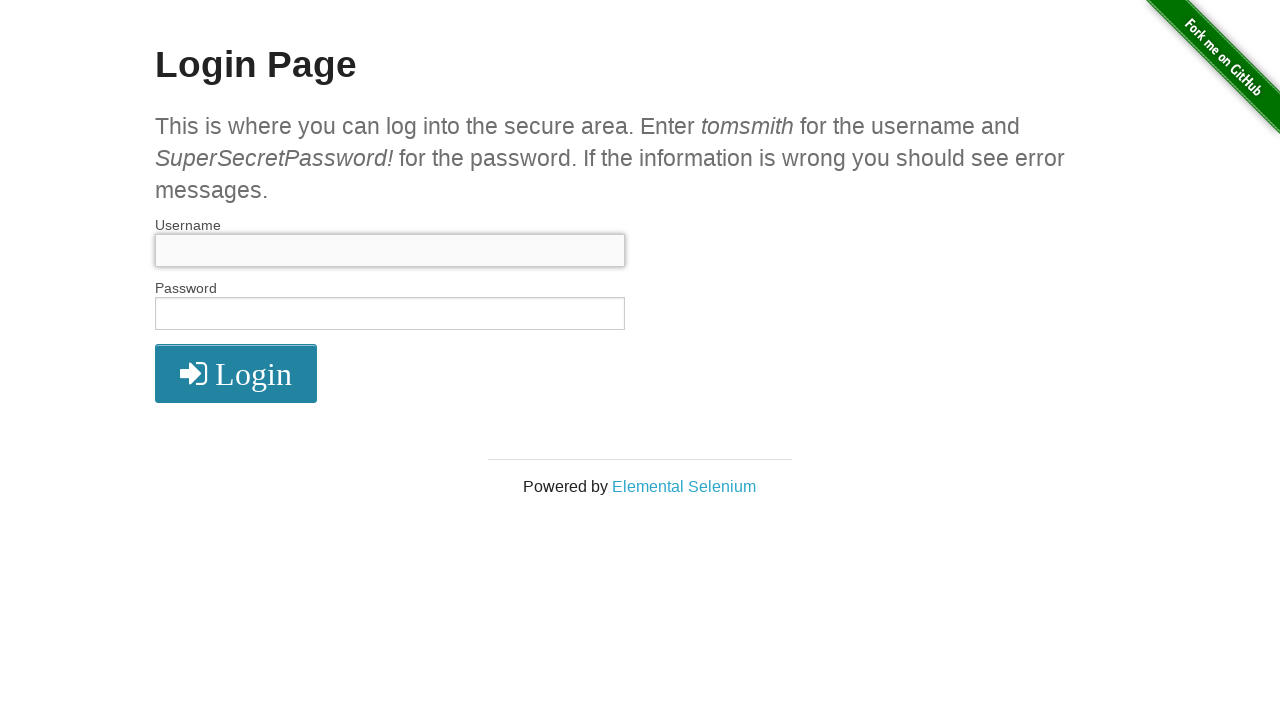

Cleared password field on #password
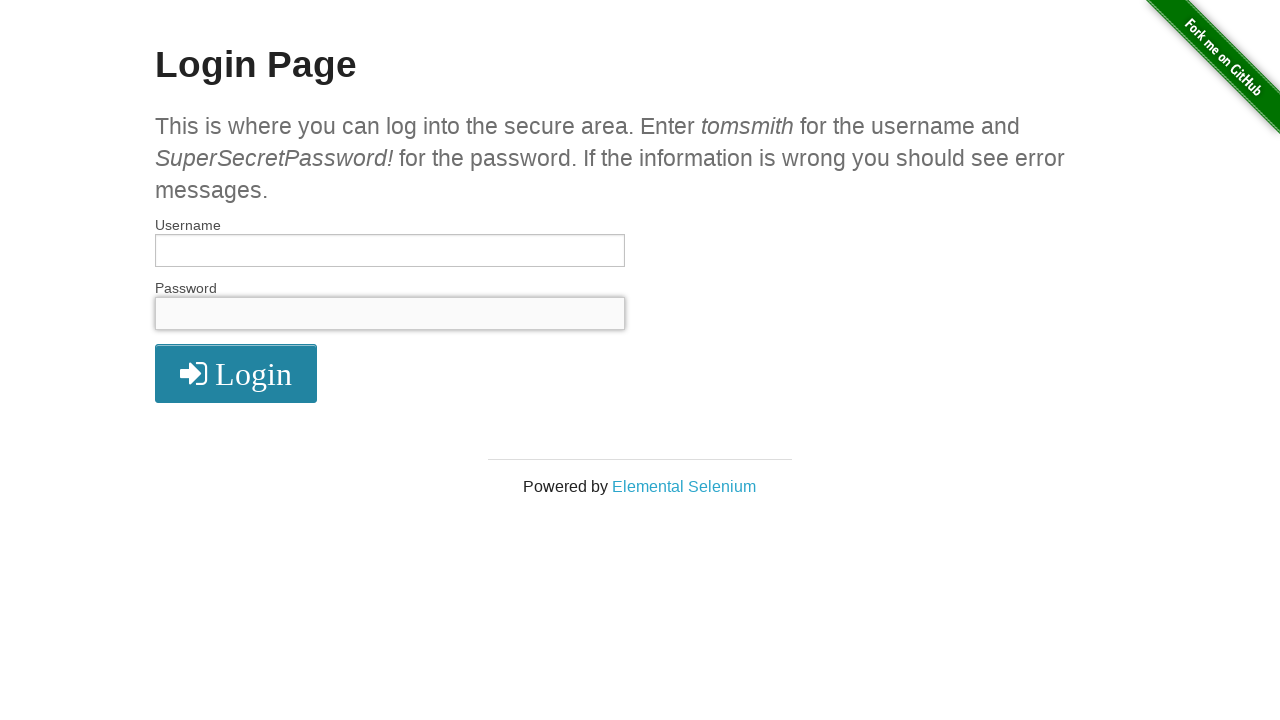

Filled username field with 'tomsmith' on #username
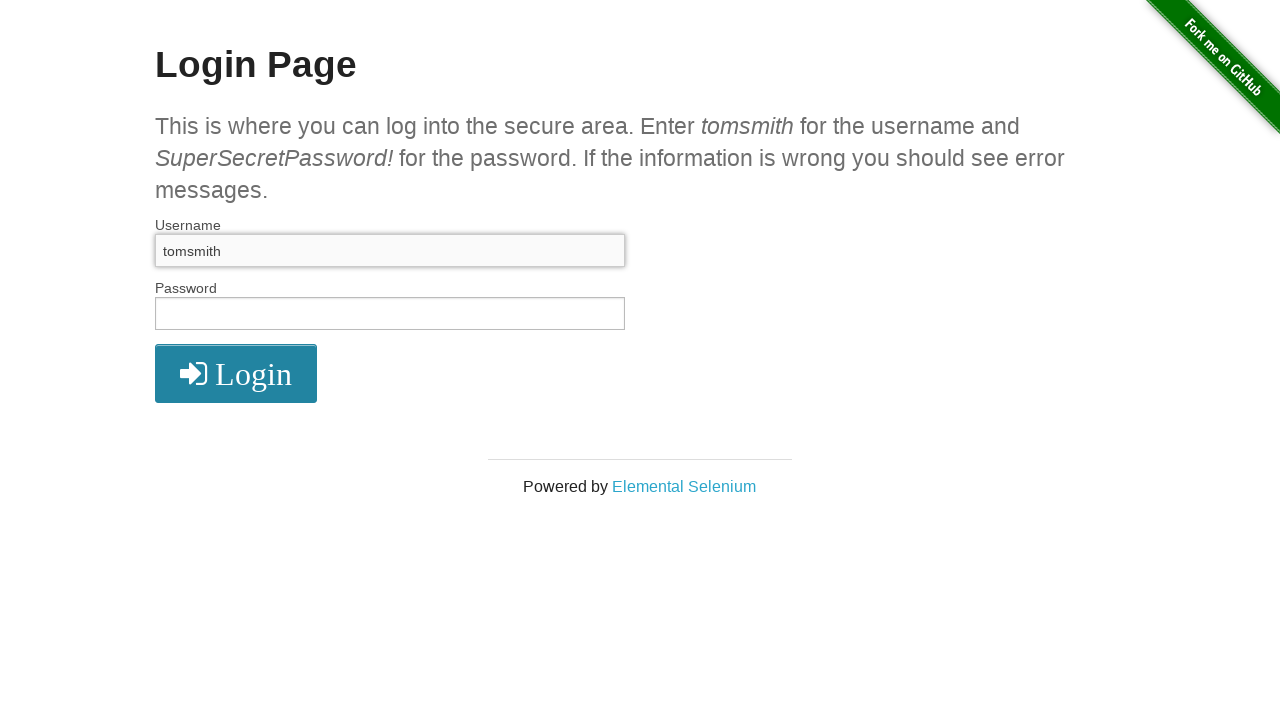

Filled password field with 'for' on #password
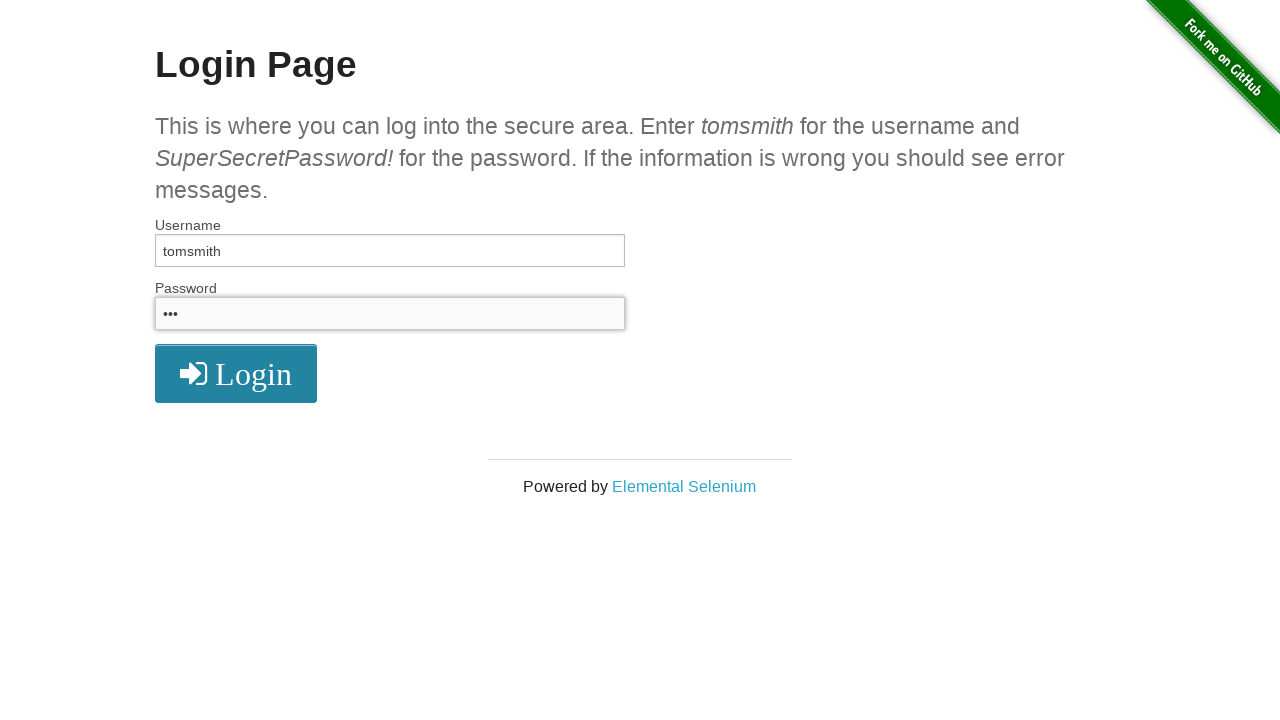

Clicked login button to attempt login with password 'for' at (236, 373) on button[type='submit']
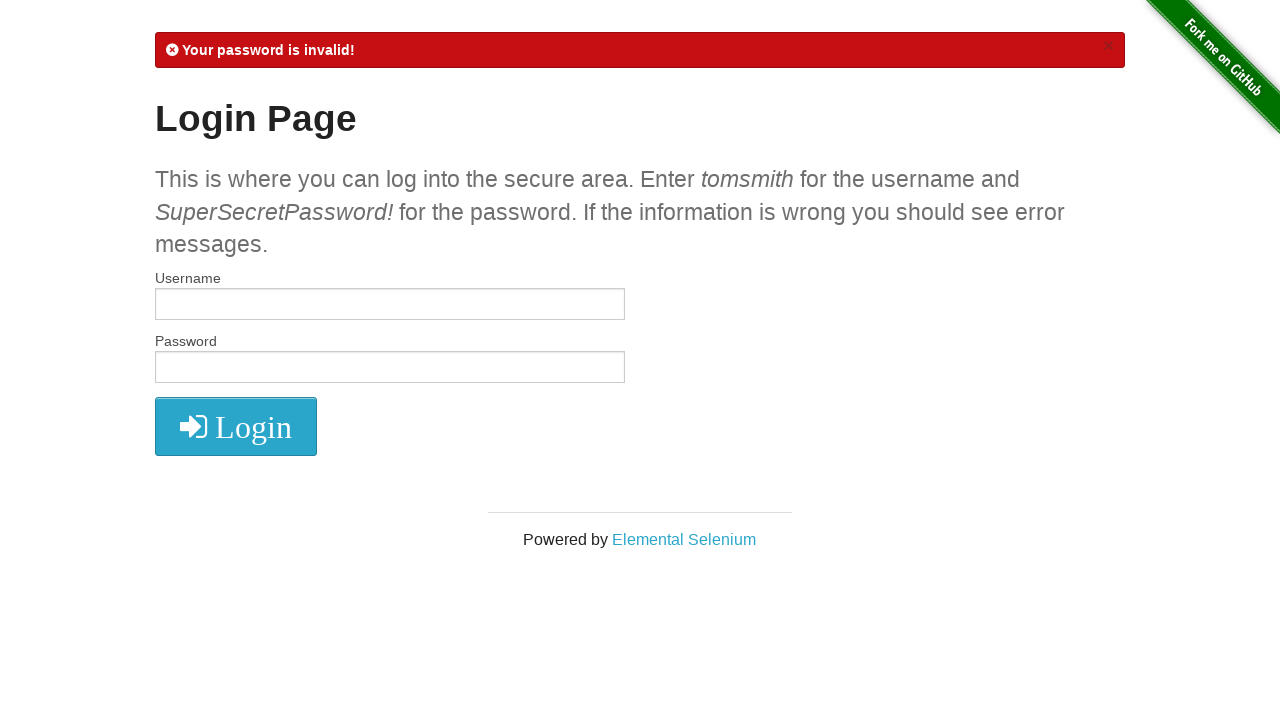

Login failed with password 'for', preparing to try next candidate
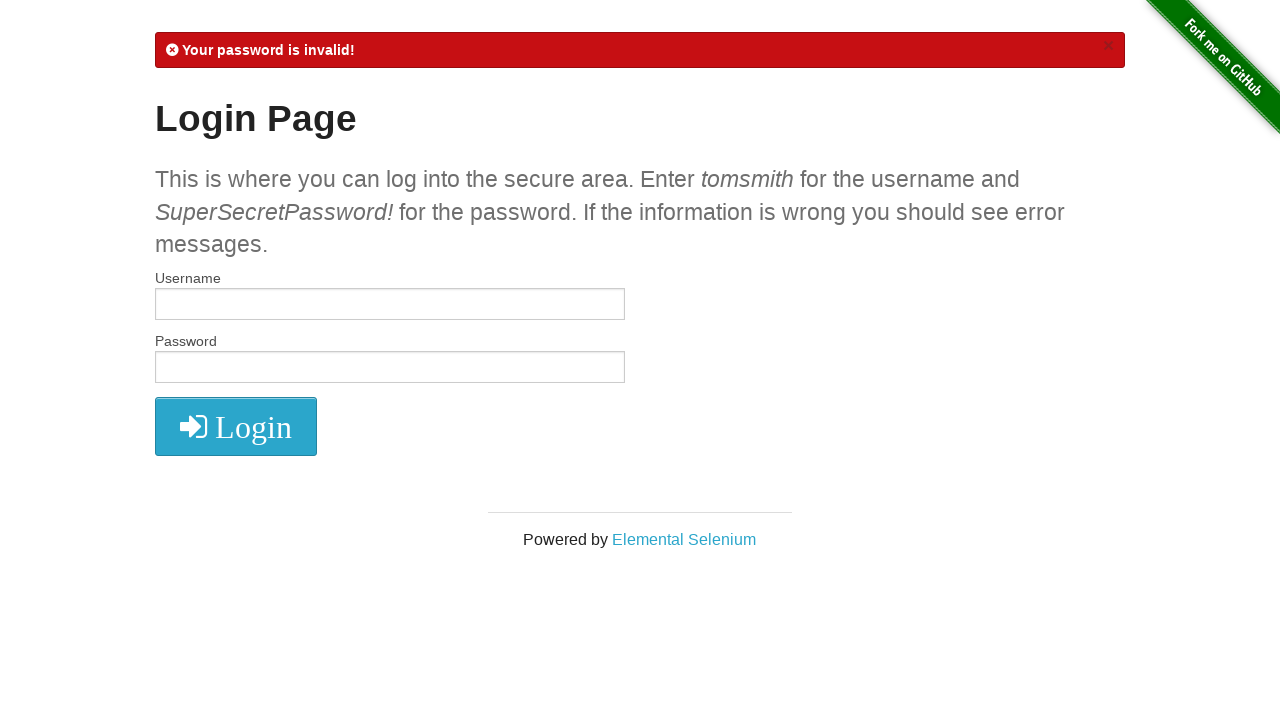

Navigated back to login form to try next password
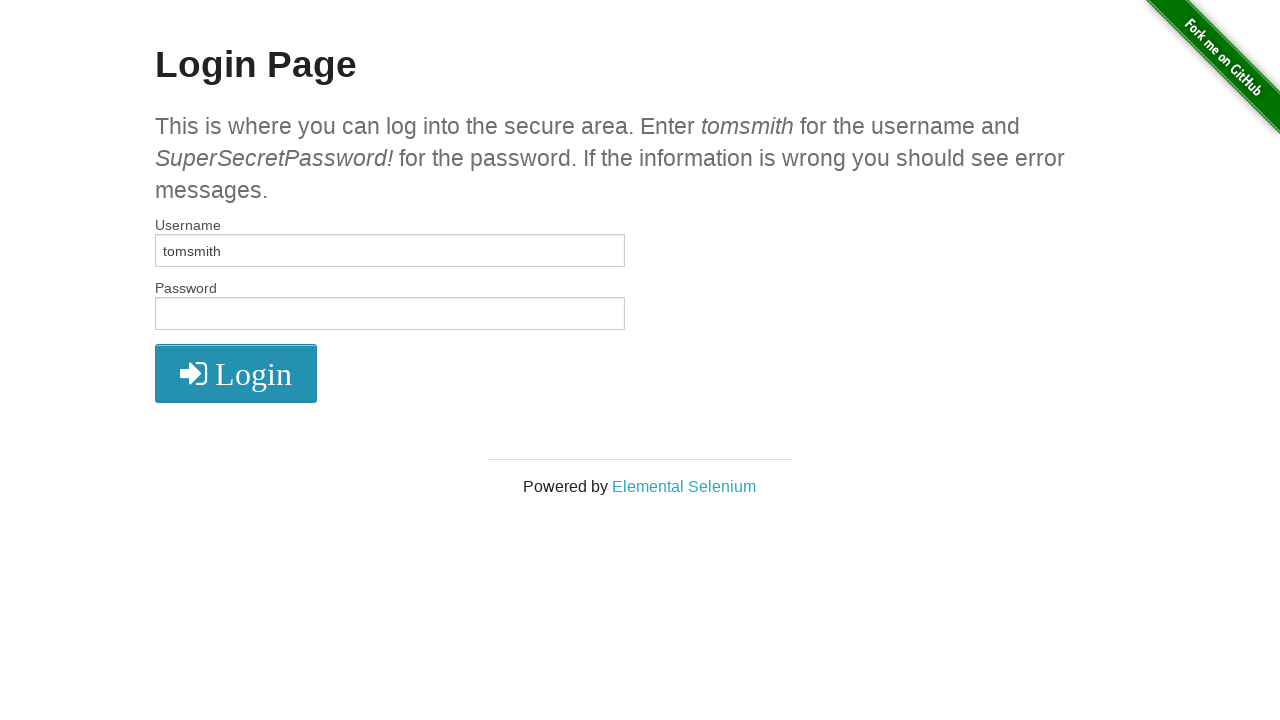

Cleared username field on #username
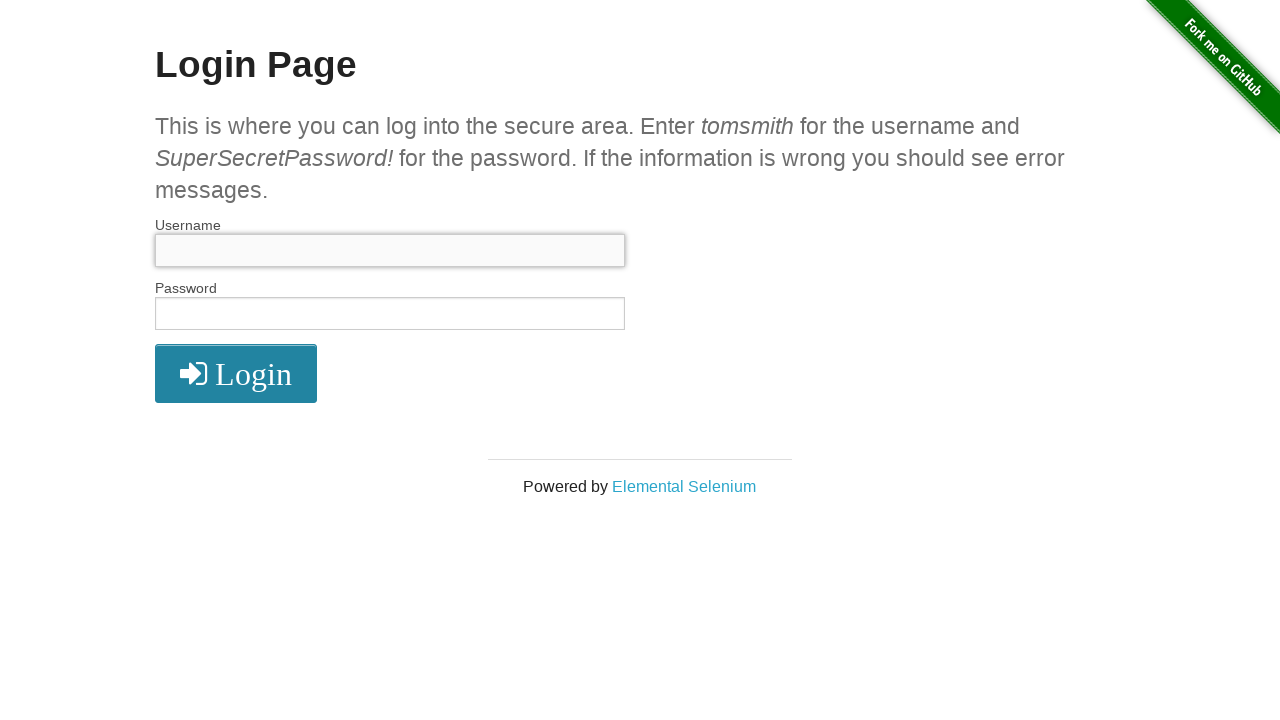

Cleared password field on #password
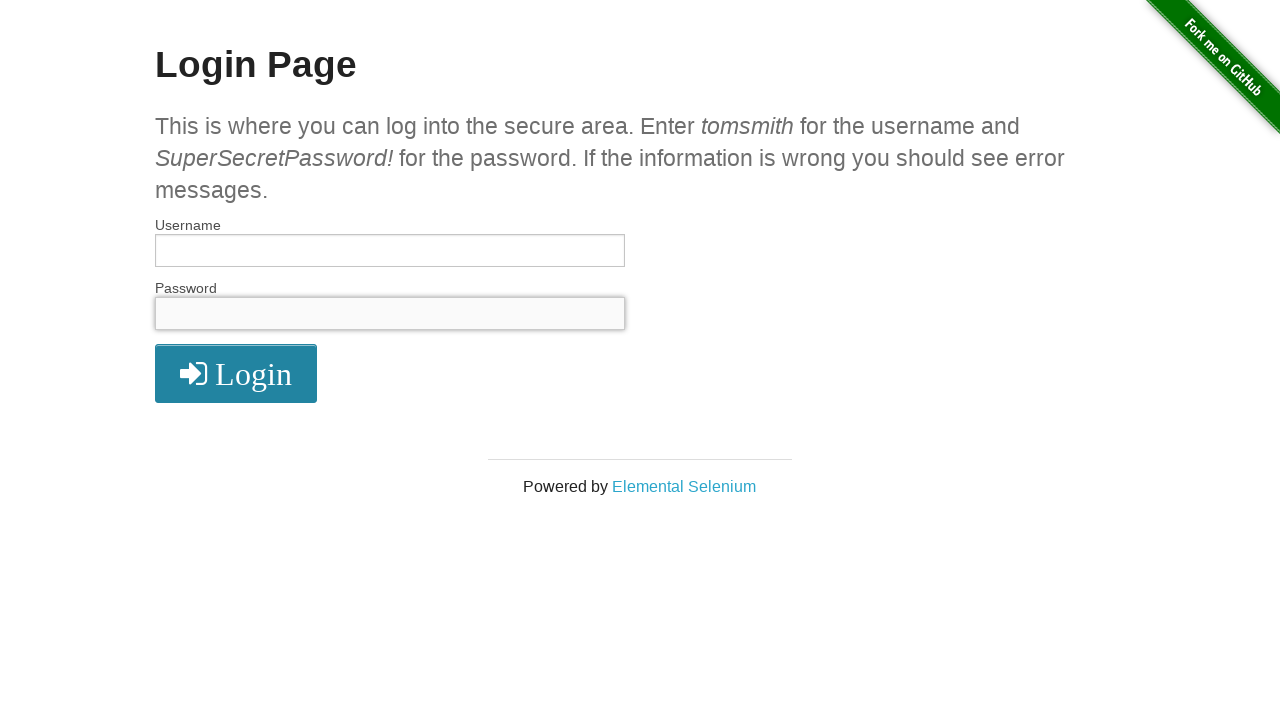

Filled username field with 'tomsmith' on #username
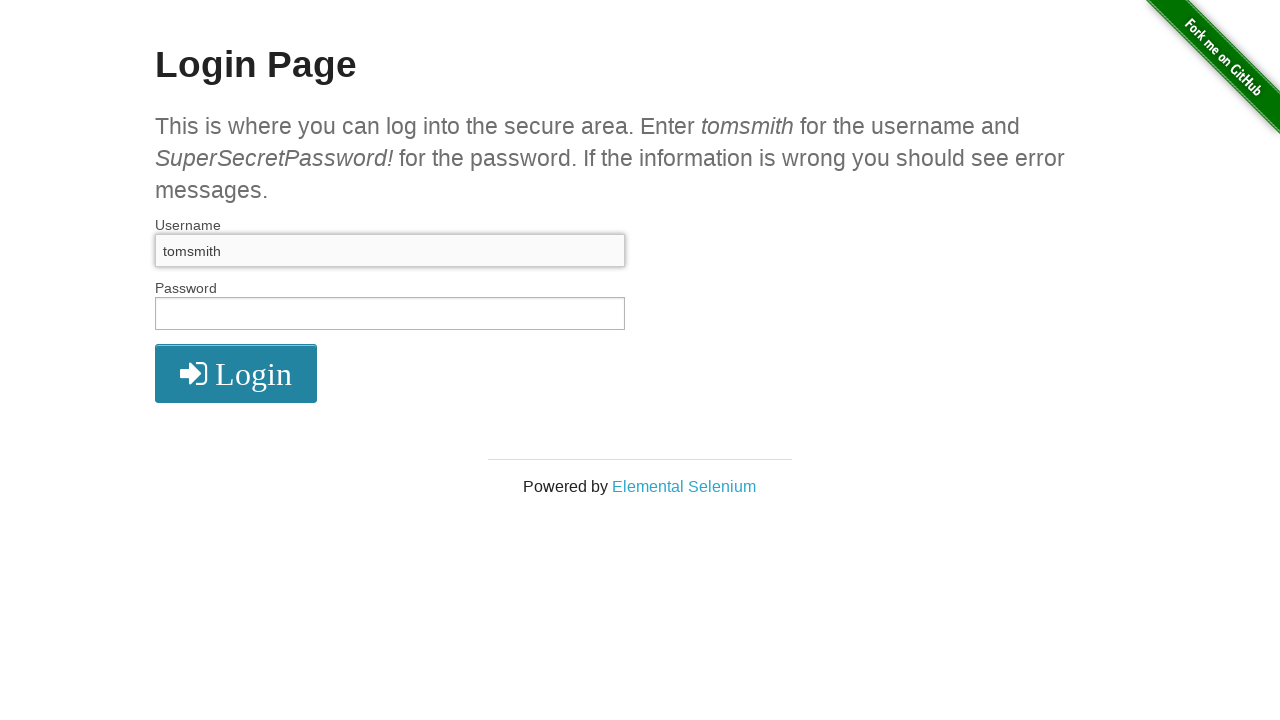

Filled password field with 'the' on #password
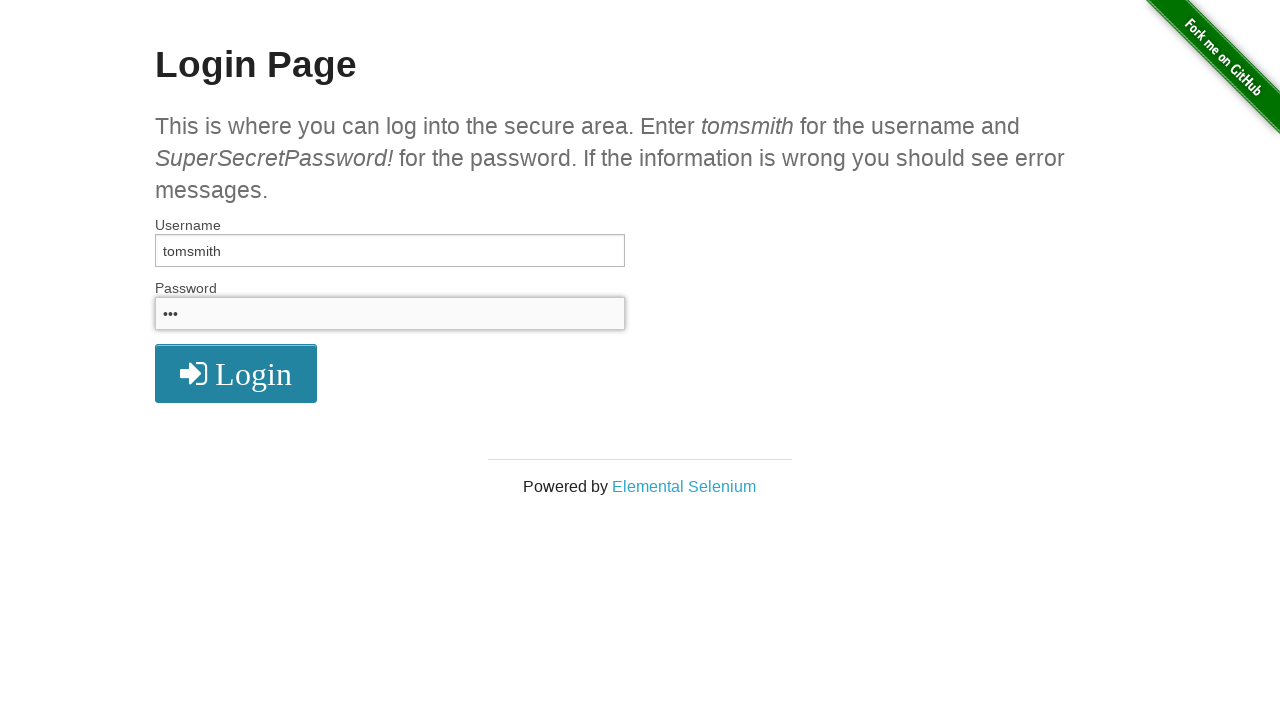

Clicked login button to attempt login with password 'the' at (236, 373) on button[type='submit']
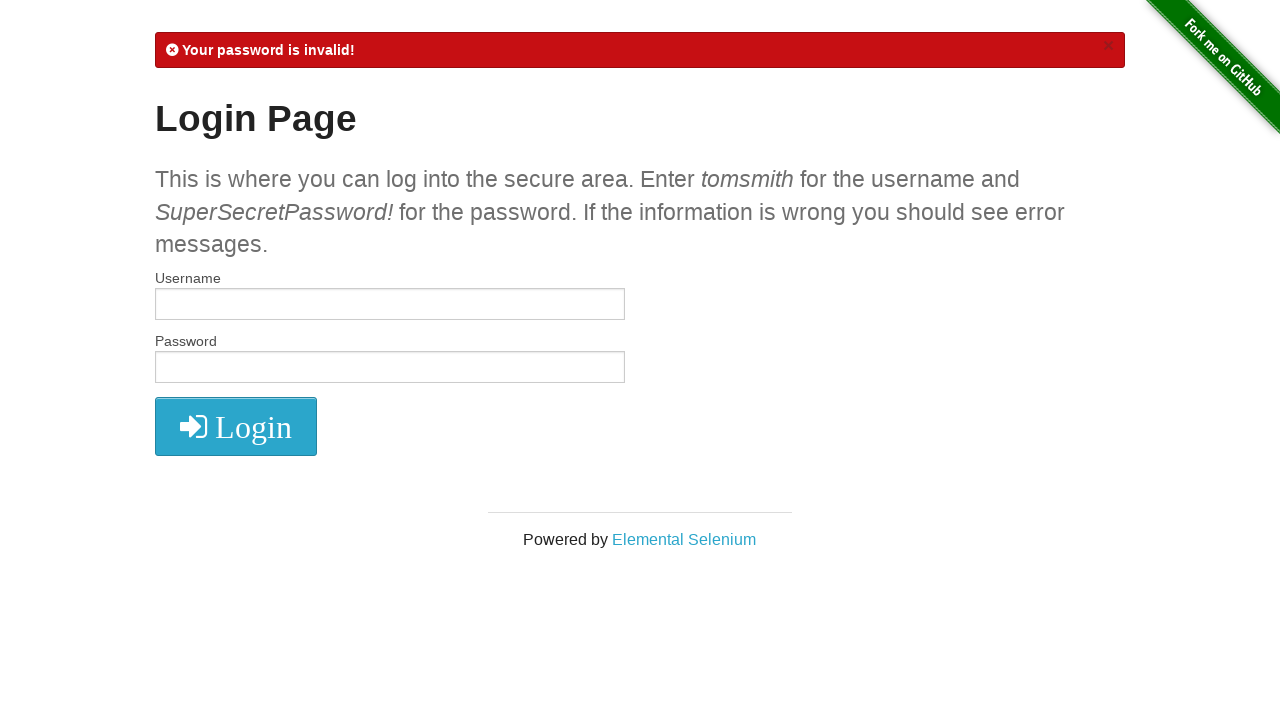

Login failed with password 'the', preparing to try next candidate
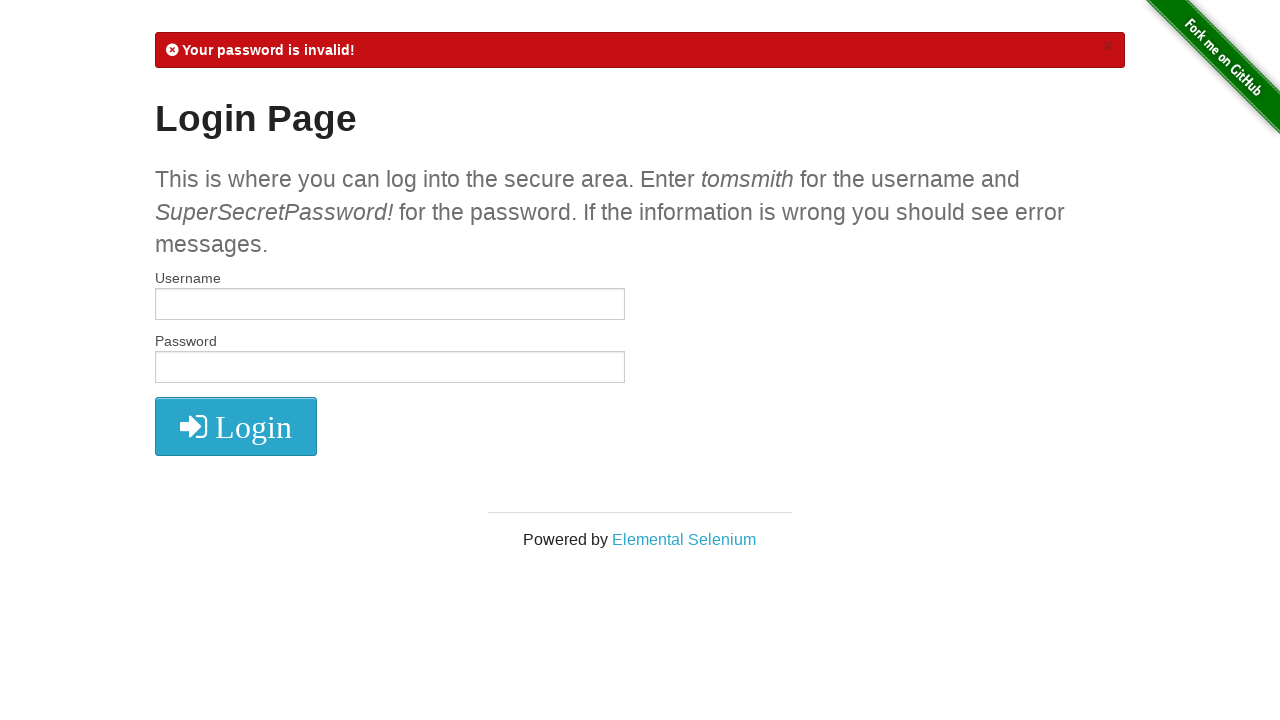

Navigated back to login form to try next password
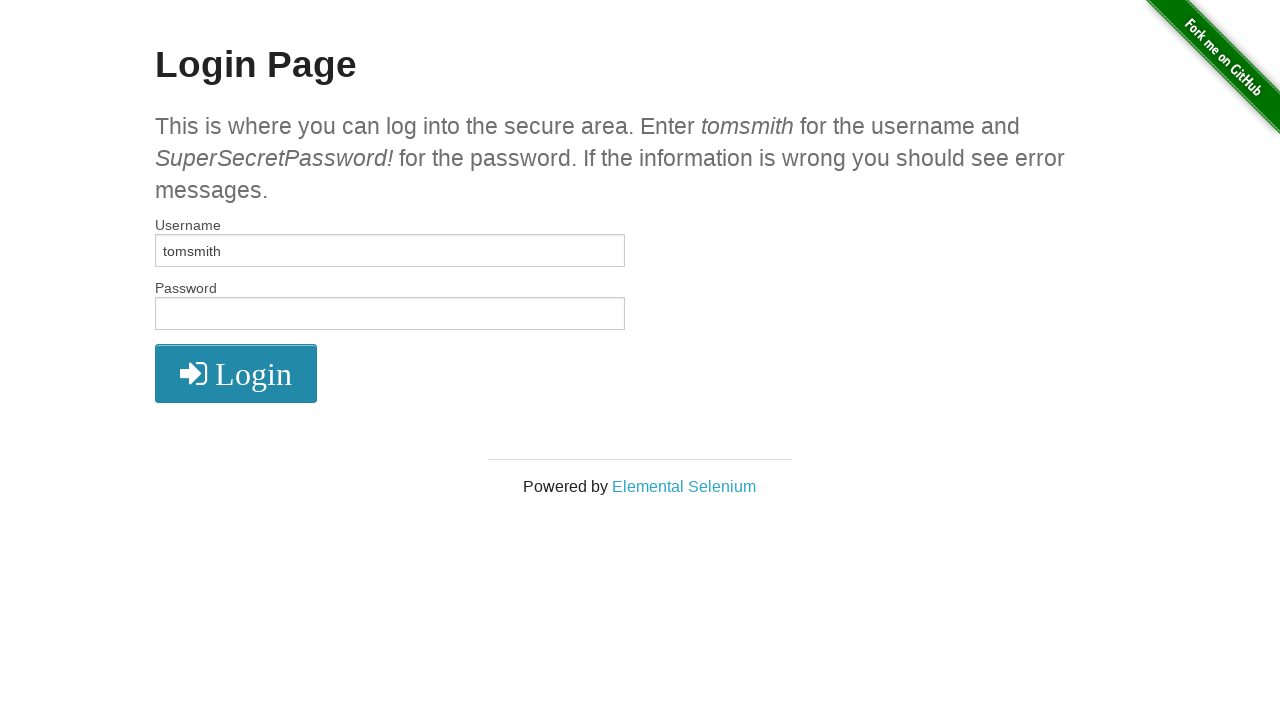

Cleared username field on #username
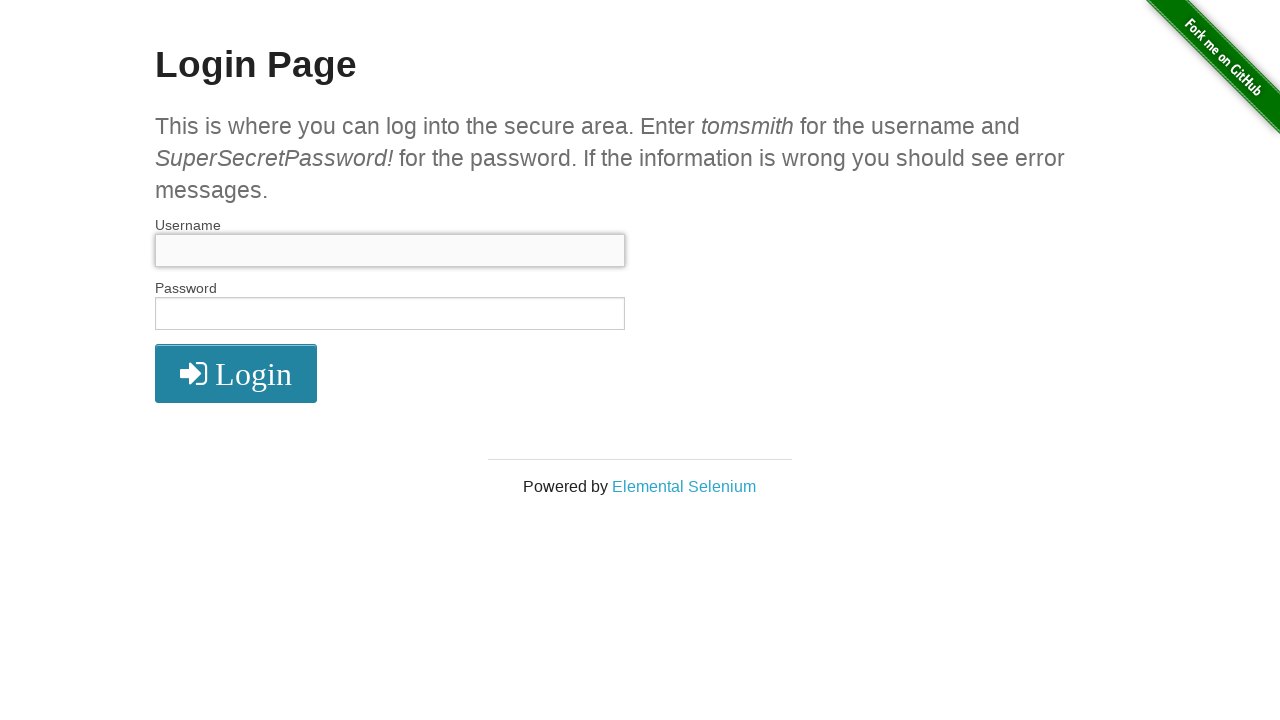

Cleared password field on #password
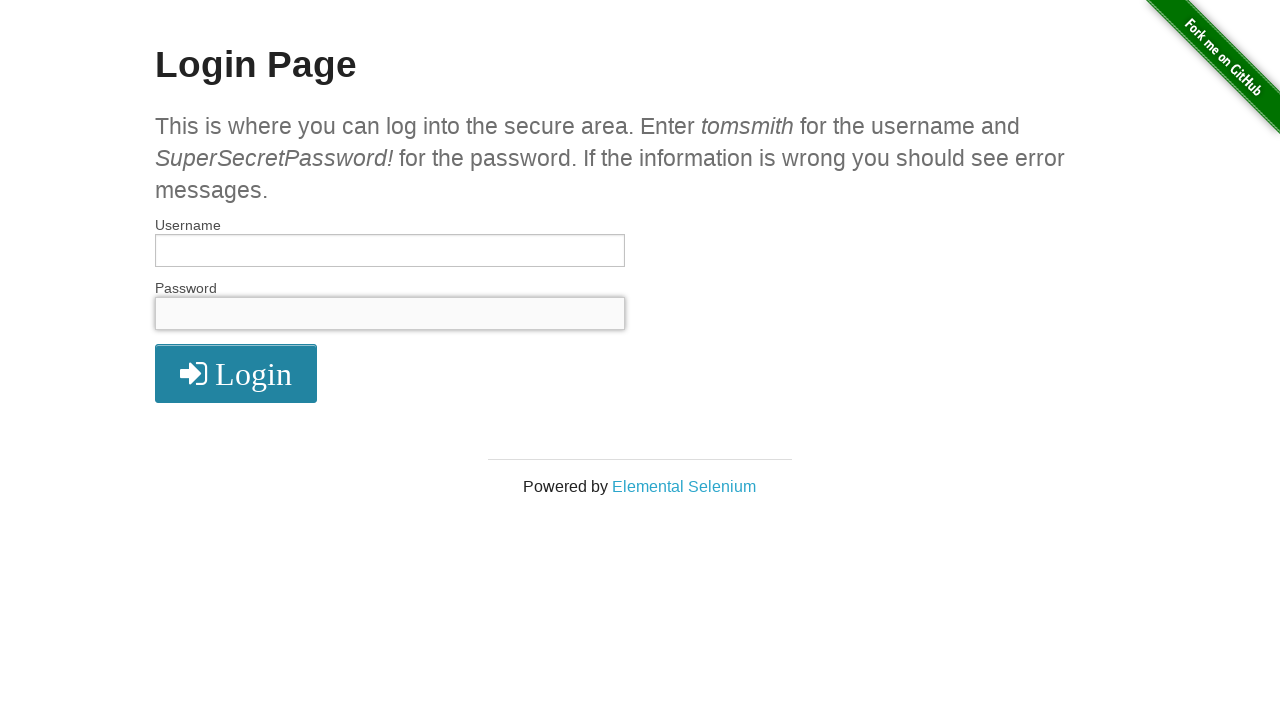

Filled username field with 'tomsmith' on #username
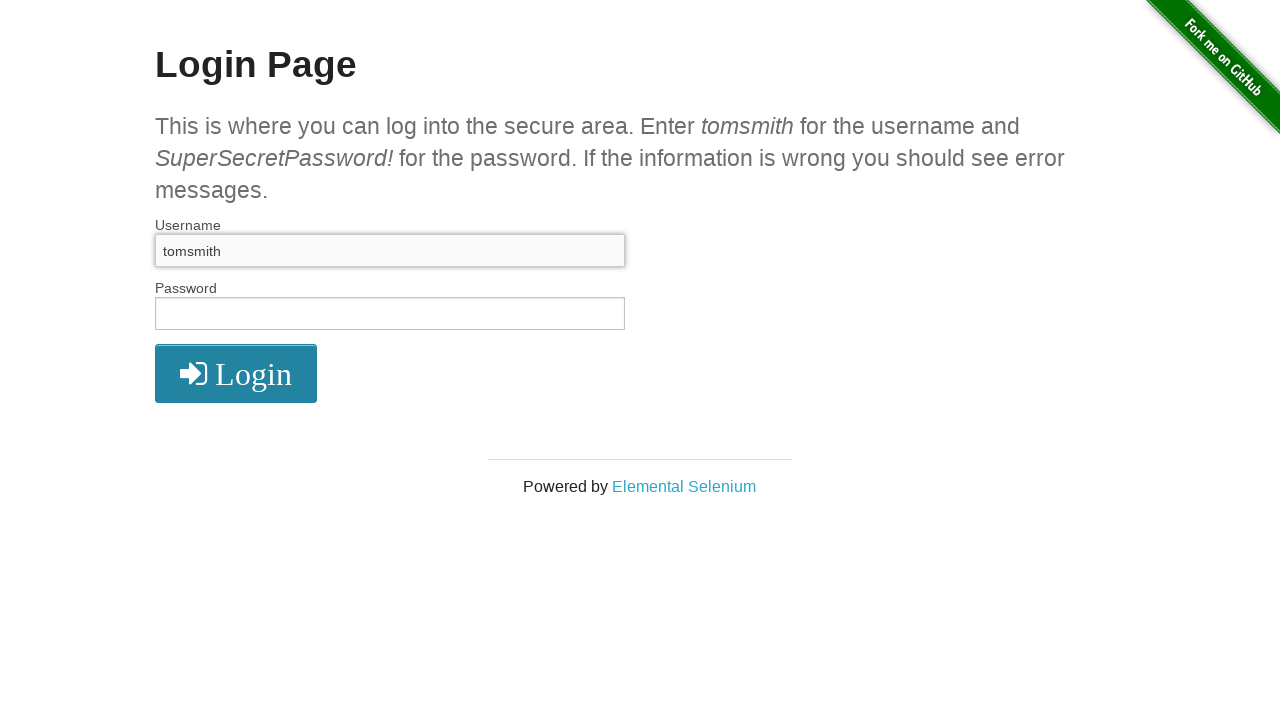

Filled password field with 'username' on #password
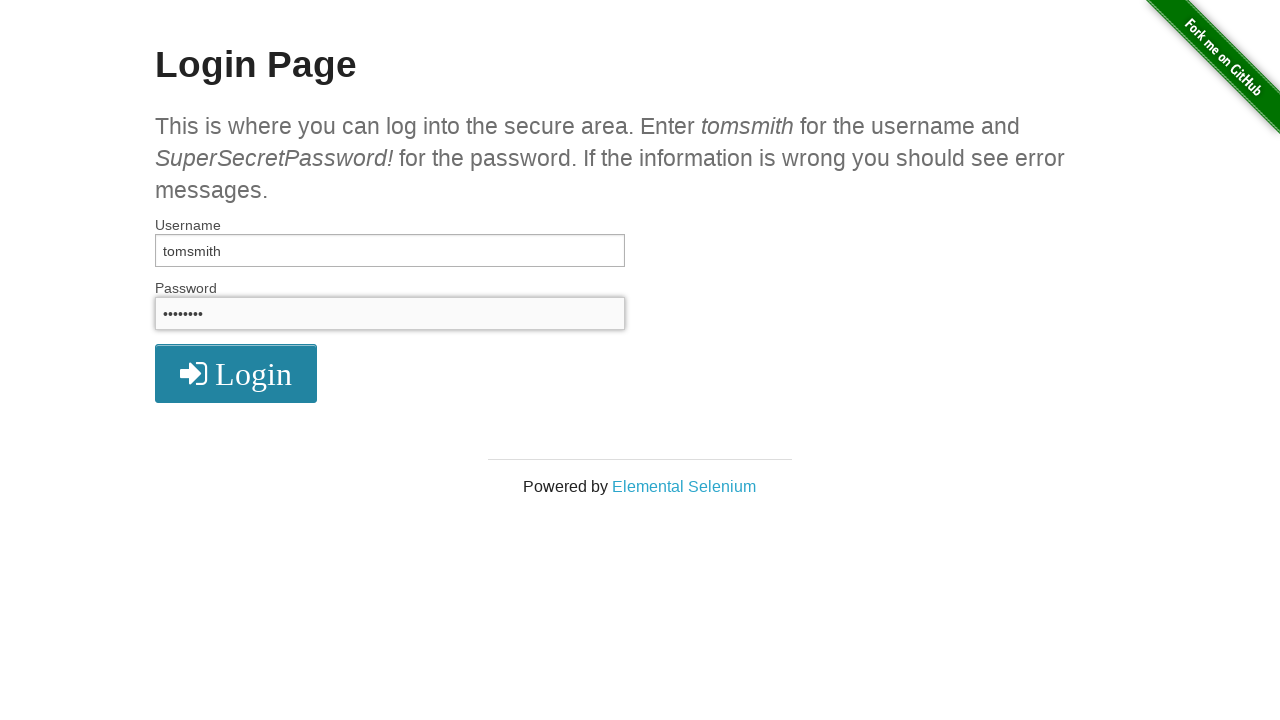

Clicked login button to attempt login with password 'username' at (236, 373) on button[type='submit']
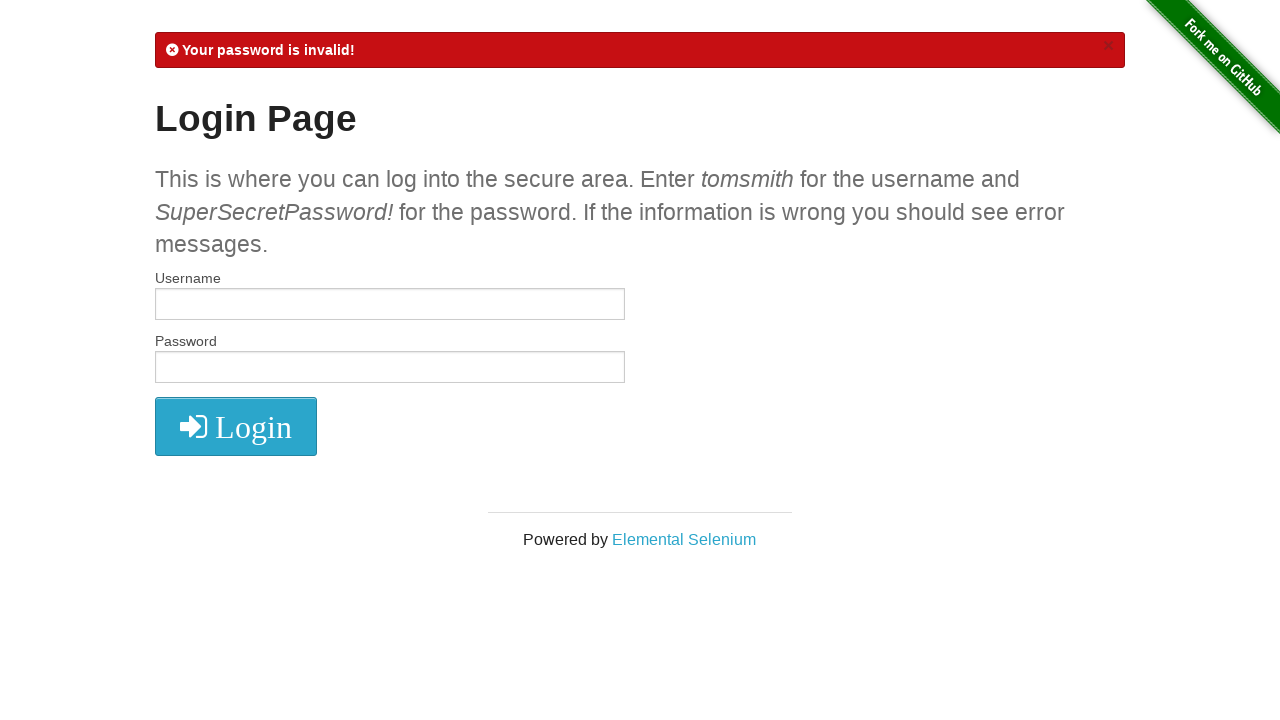

Login failed with password 'username', preparing to try next candidate
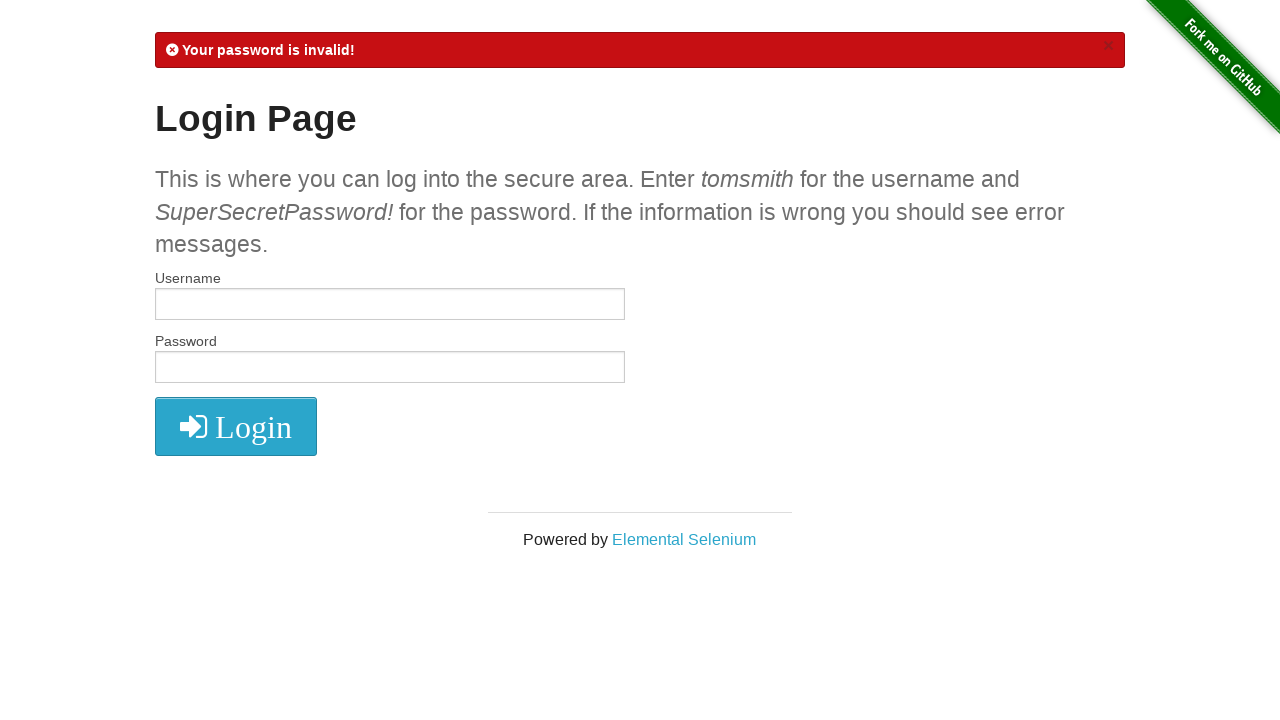

Navigated back to login form to try next password
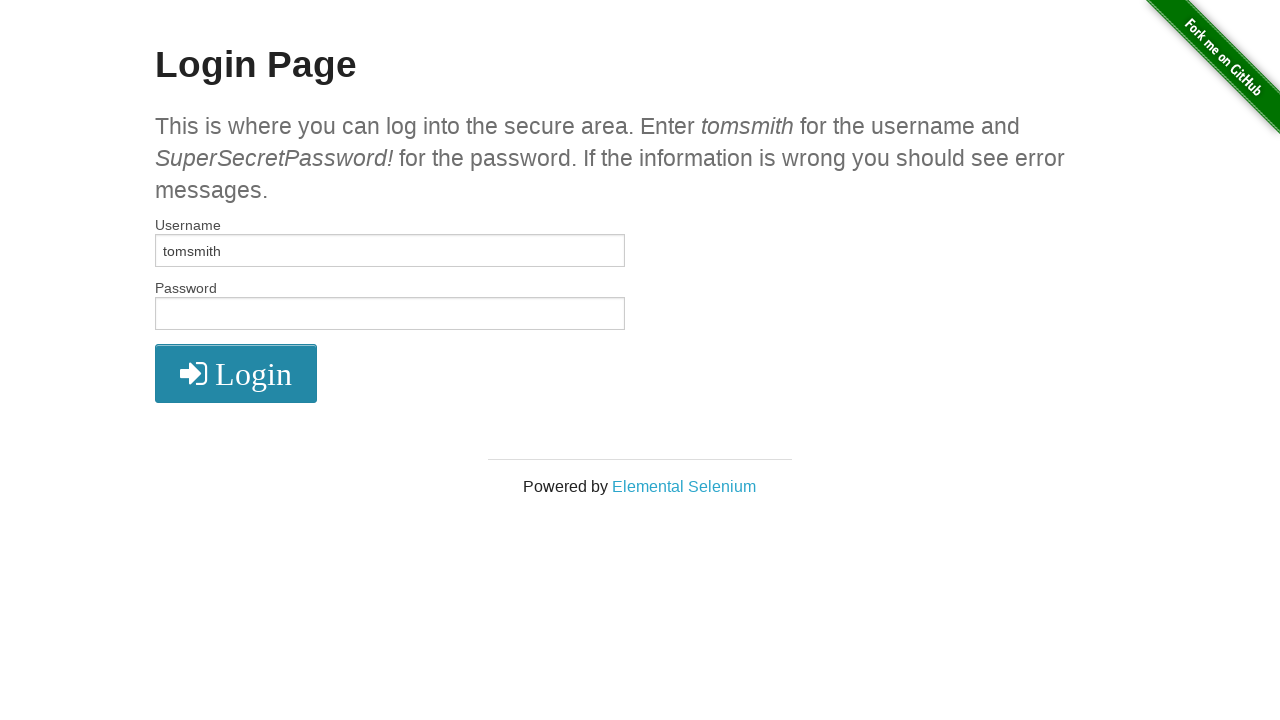

Cleared username field on #username
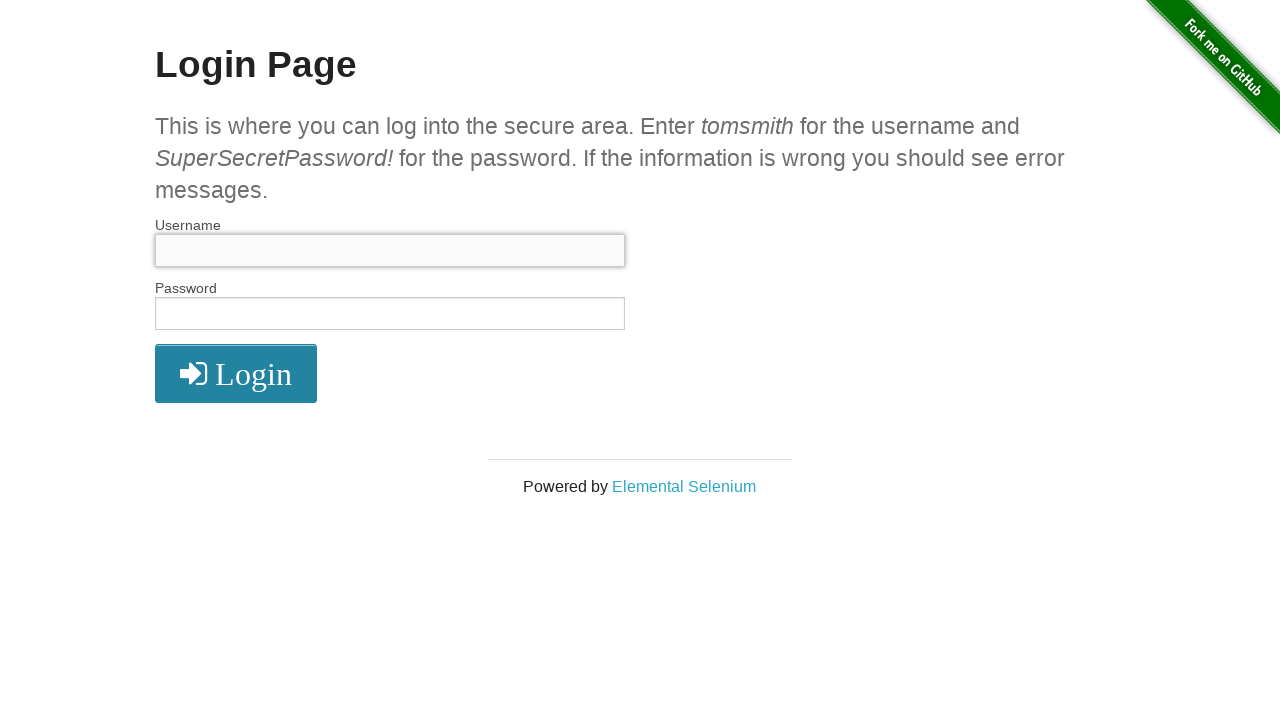

Cleared password field on #password
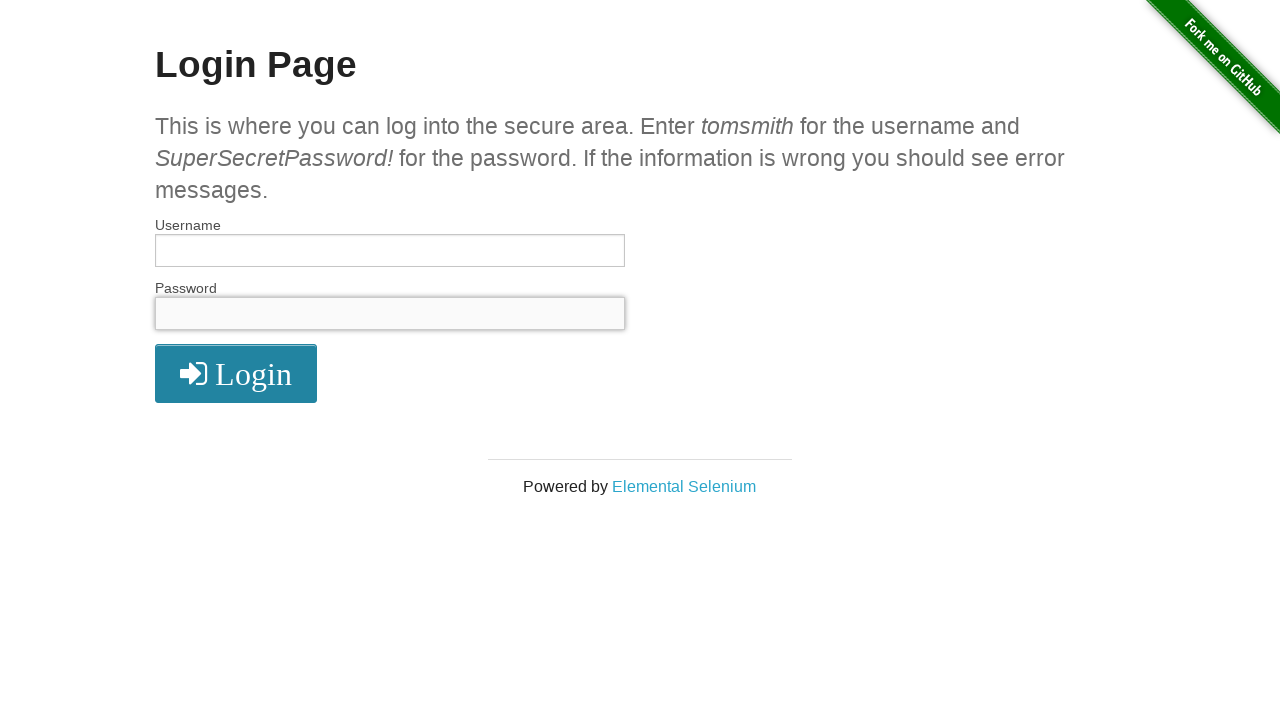

Filled username field with 'tomsmith' on #username
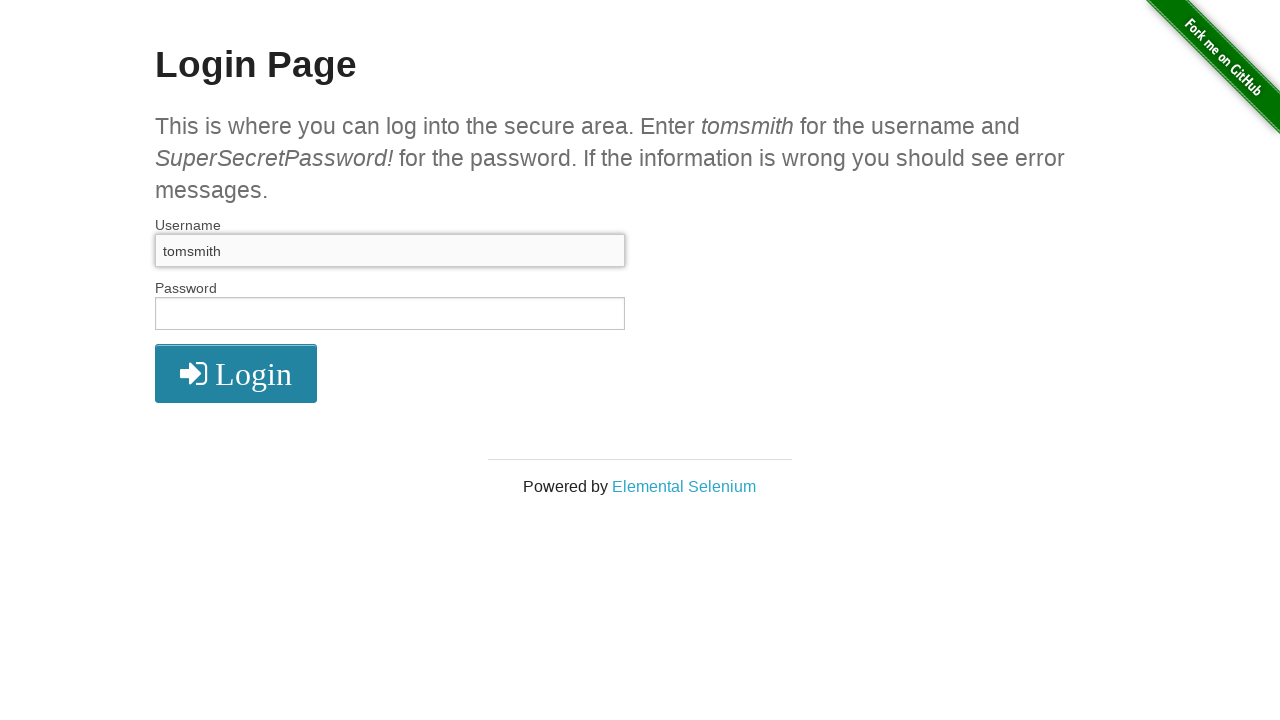

Filled password field with 'and' on #password
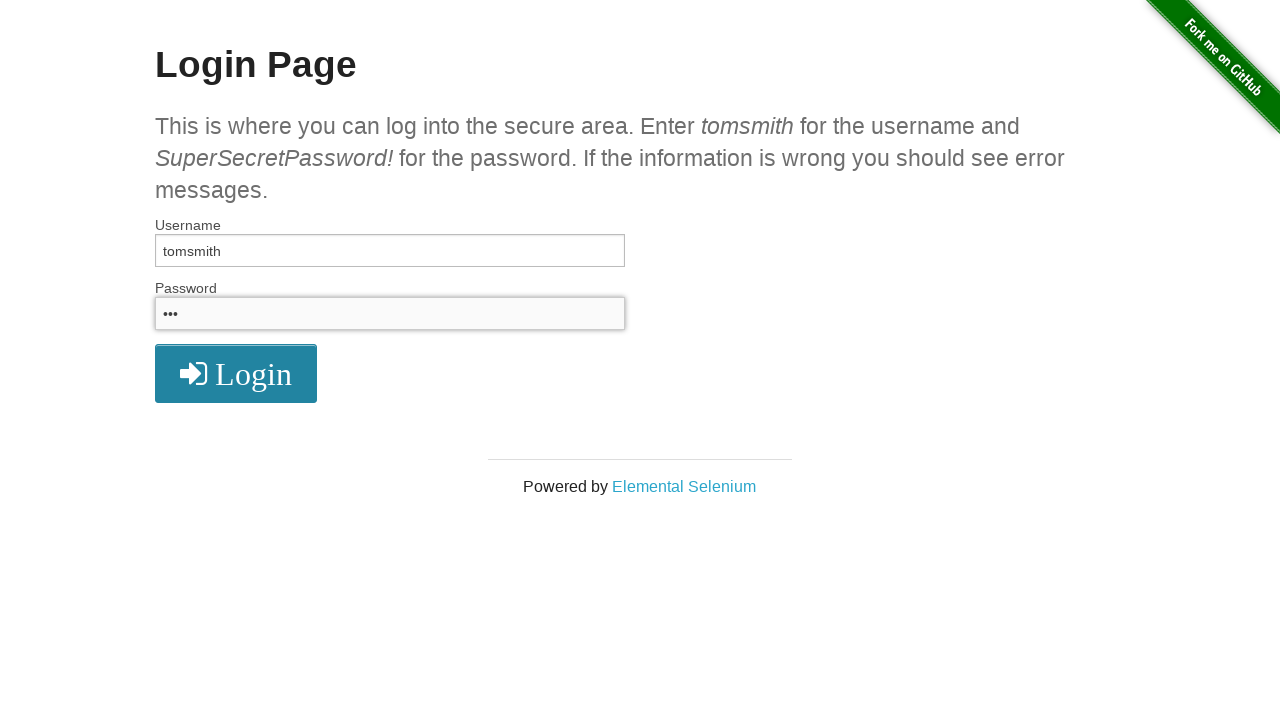

Clicked login button to attempt login with password 'and' at (236, 373) on button[type='submit']
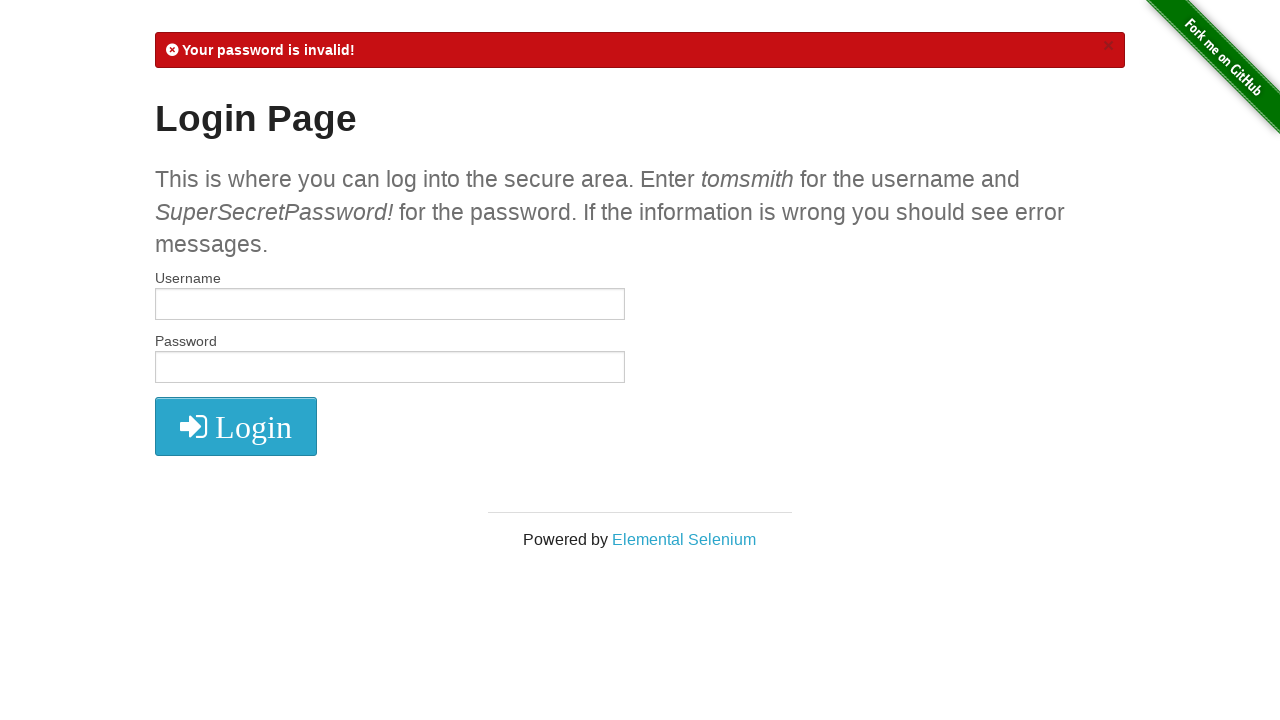

Login failed with password 'and', preparing to try next candidate
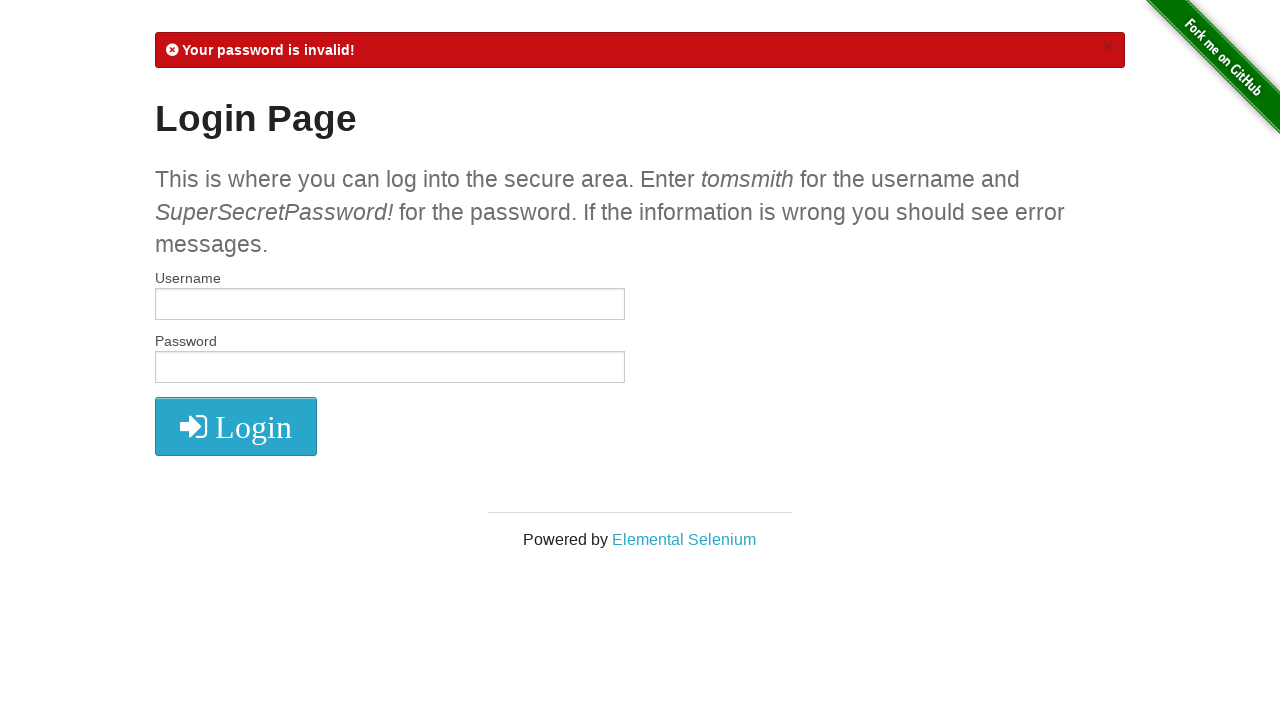

Navigated back to login form to try next password
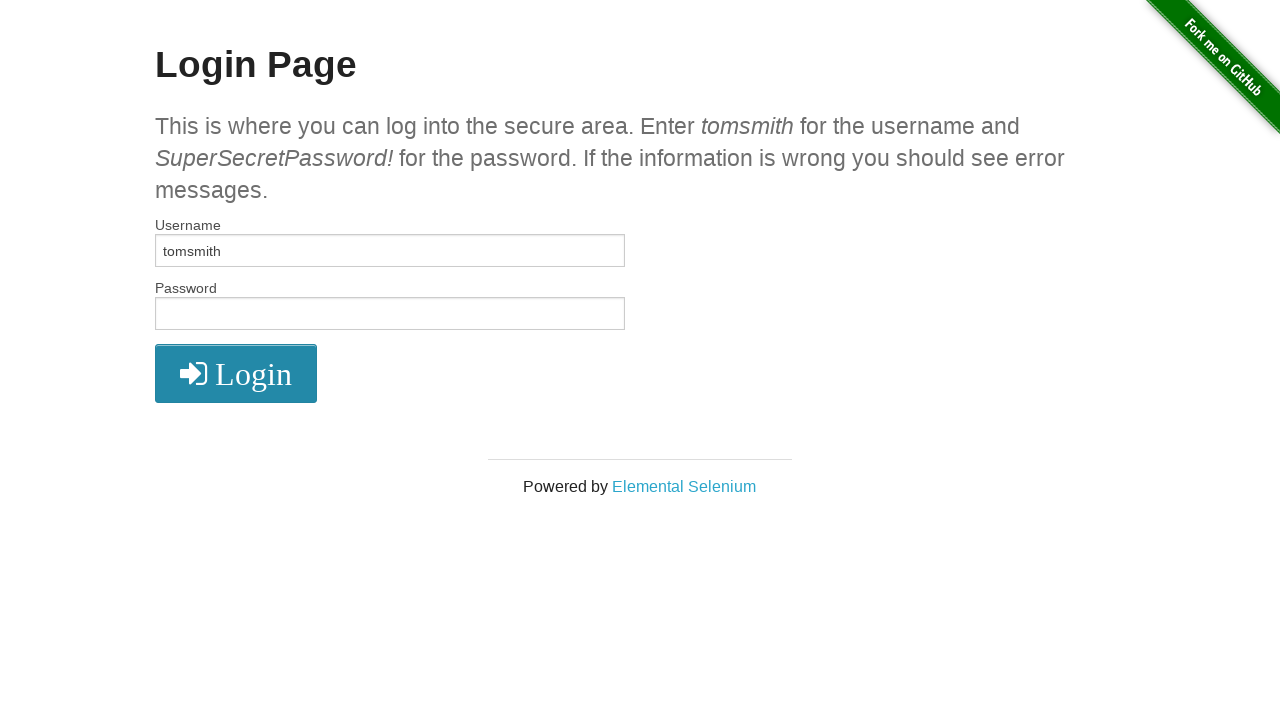

Cleared username field on #username
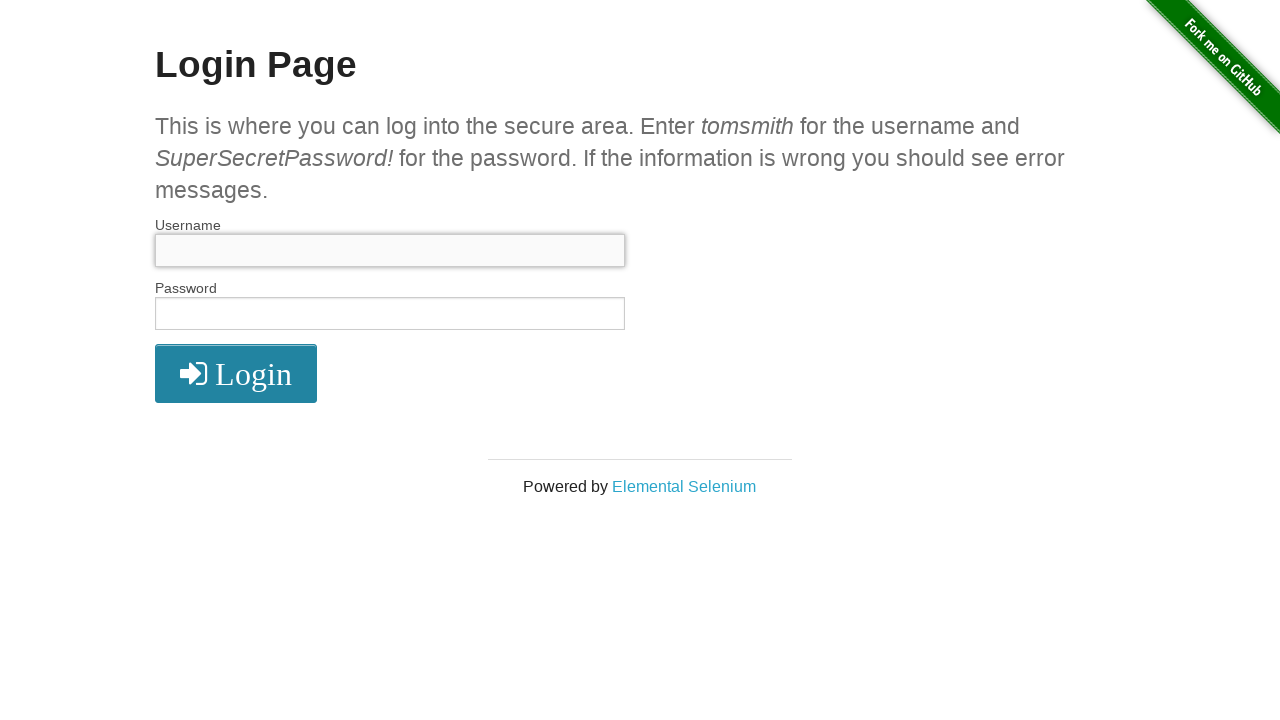

Cleared password field on #password
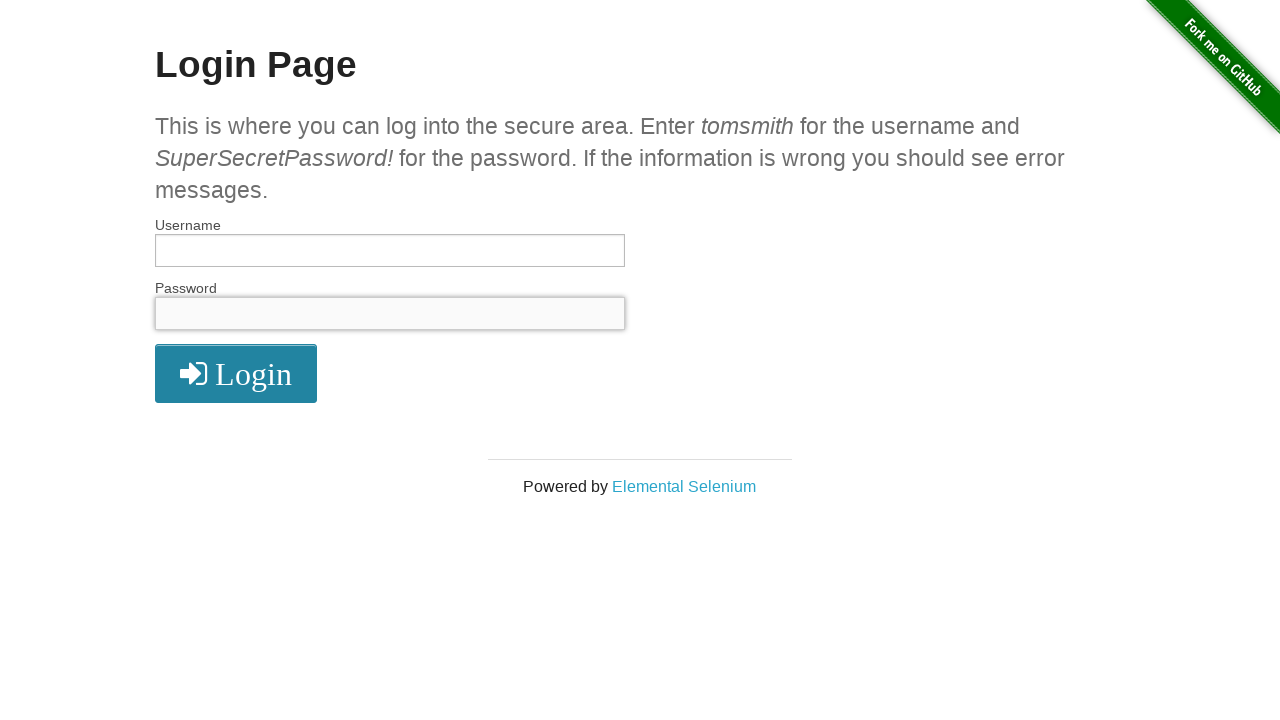

Filled username field with 'tomsmith' on #username
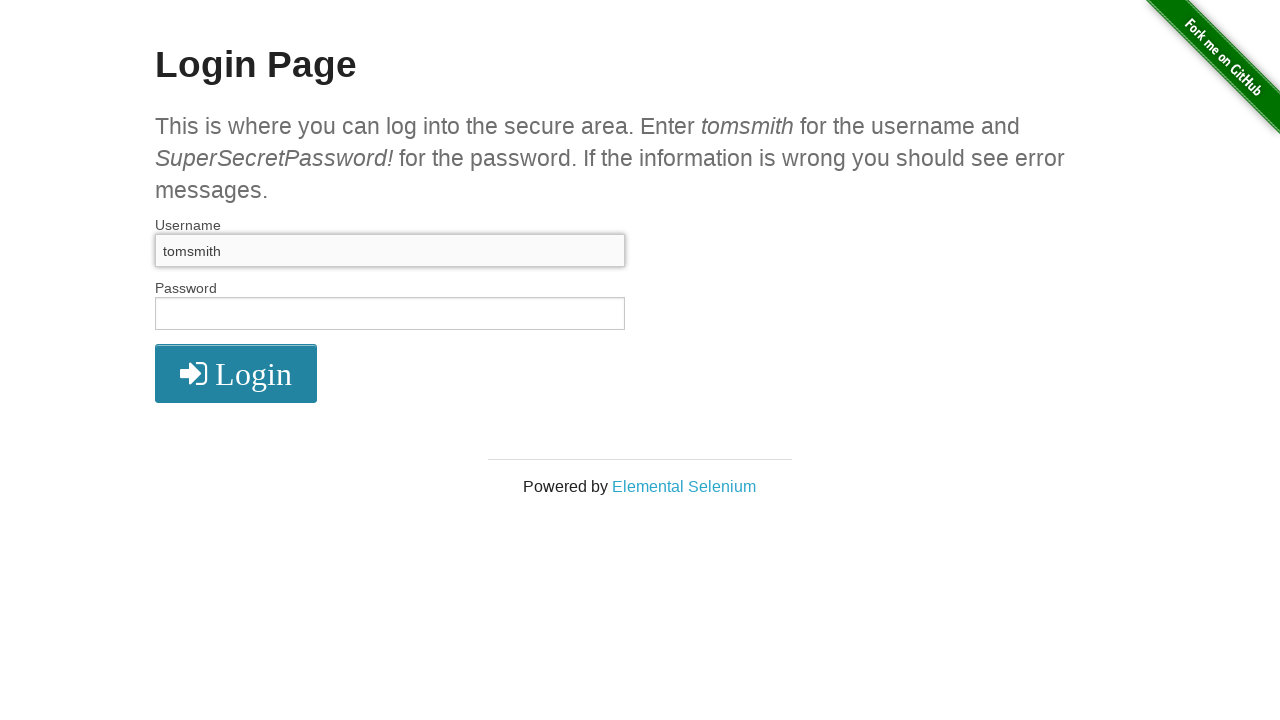

Filled password field with 'SuperSecretPassword!' on #password
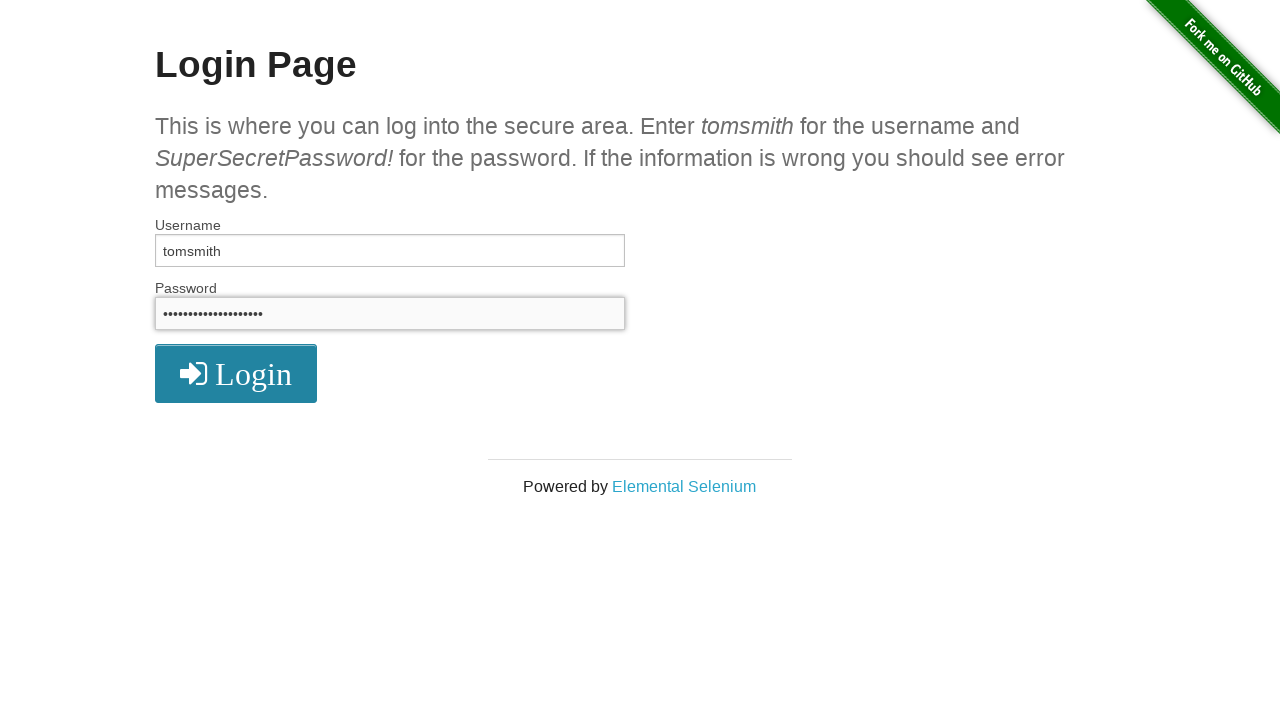

Clicked login button to attempt login with password 'SuperSecretPassword!' at (236, 373) on button[type='submit']
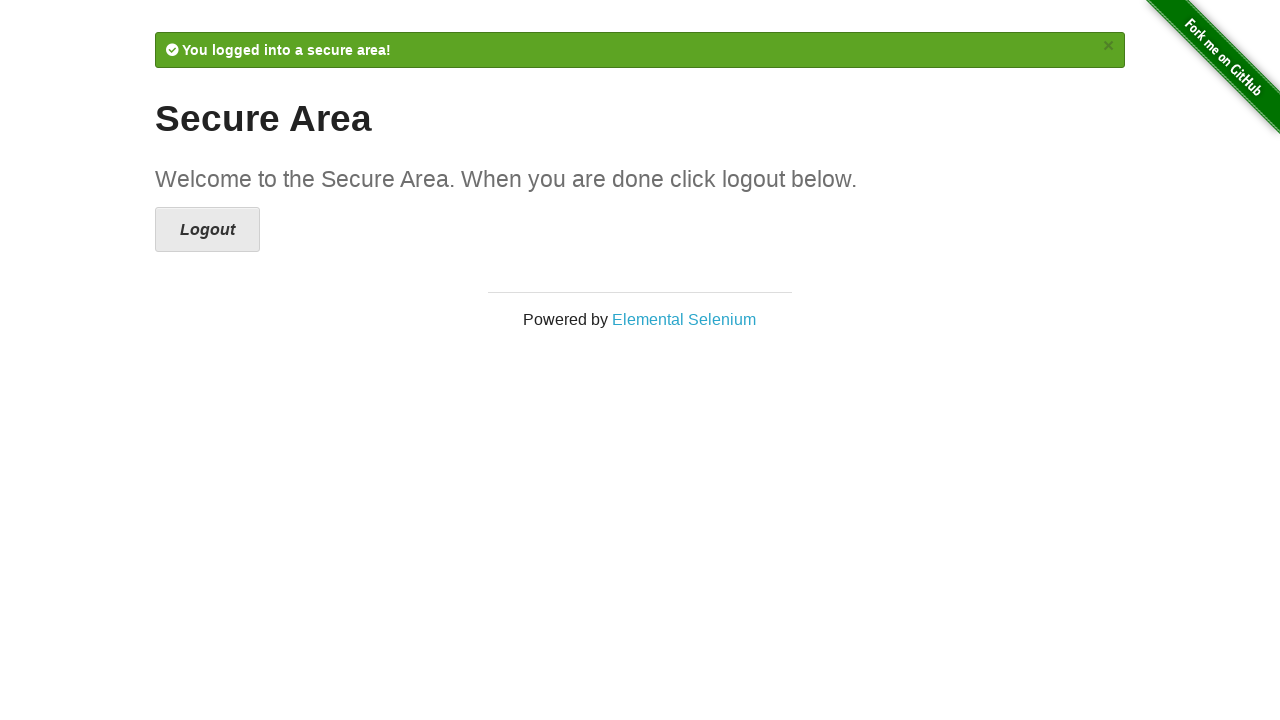

Login successful! Found secret password: SuperSecretPassword!
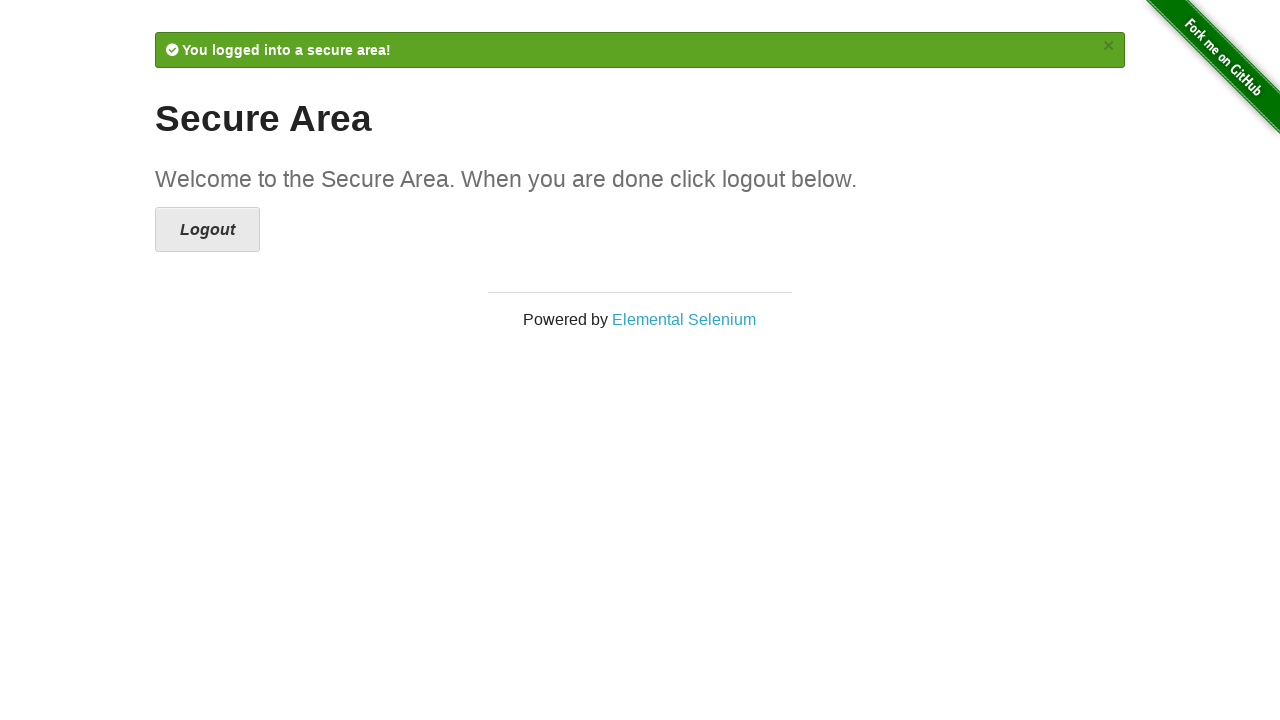

Password brute force test completed successfully
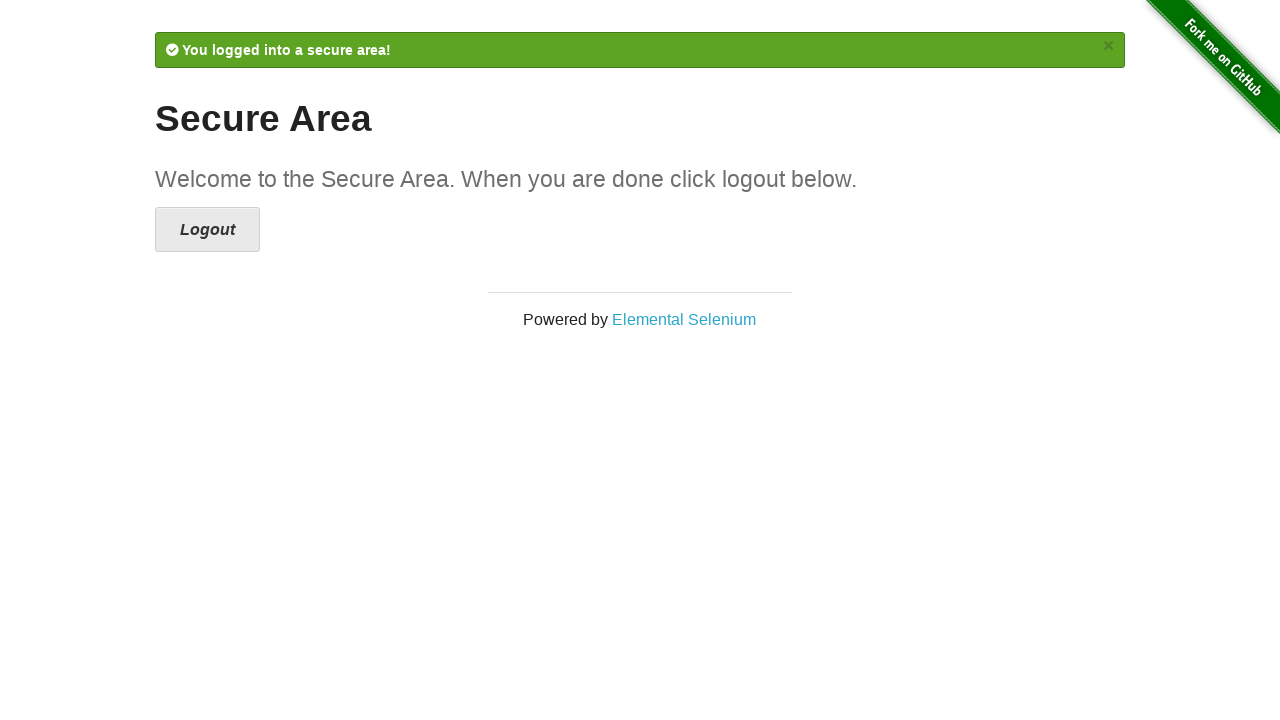

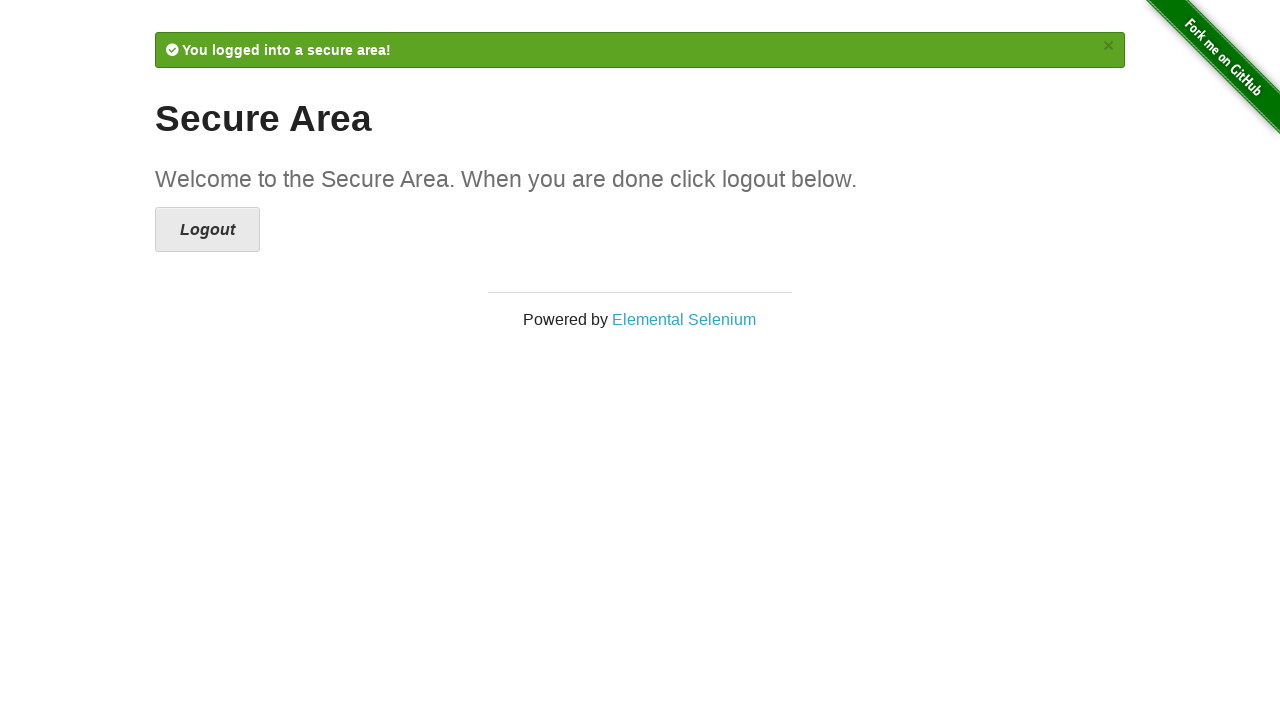